Tests filling a large form by entering "Да" into all input fields and clicking the submit button

Starting URL: http://suninjuly.github.io/huge_form.html

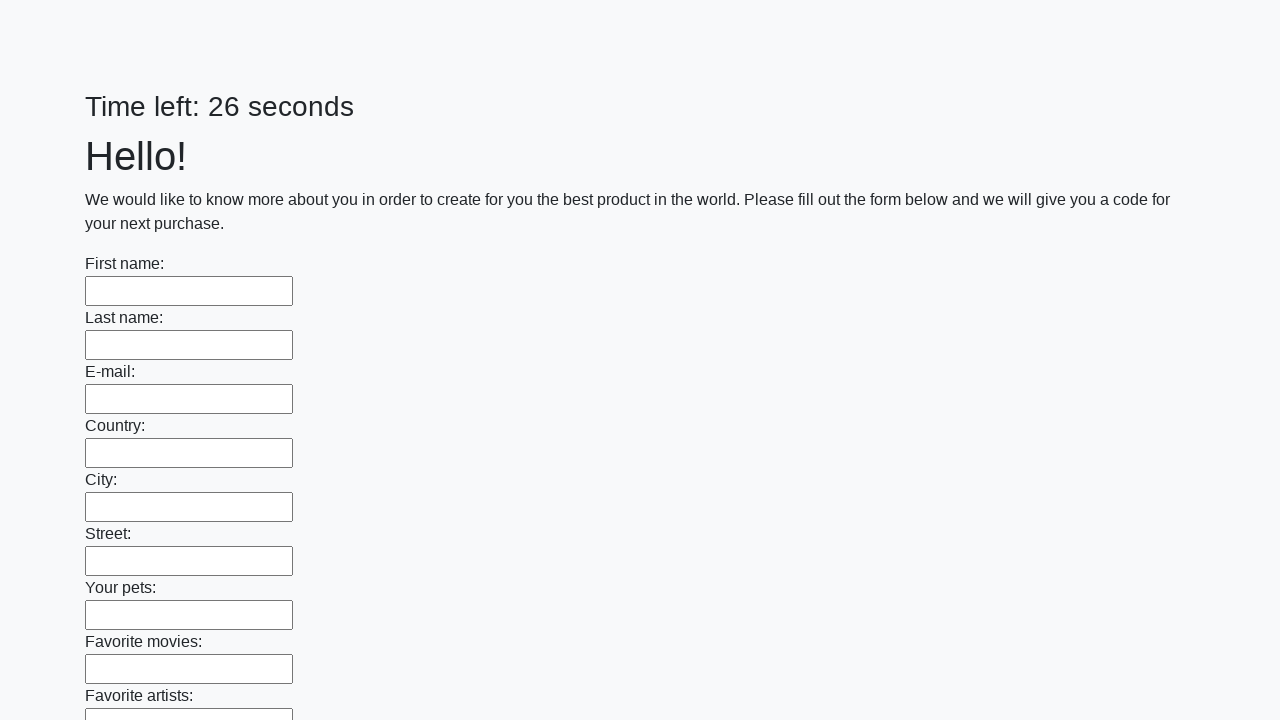

Located all input elements on the huge form
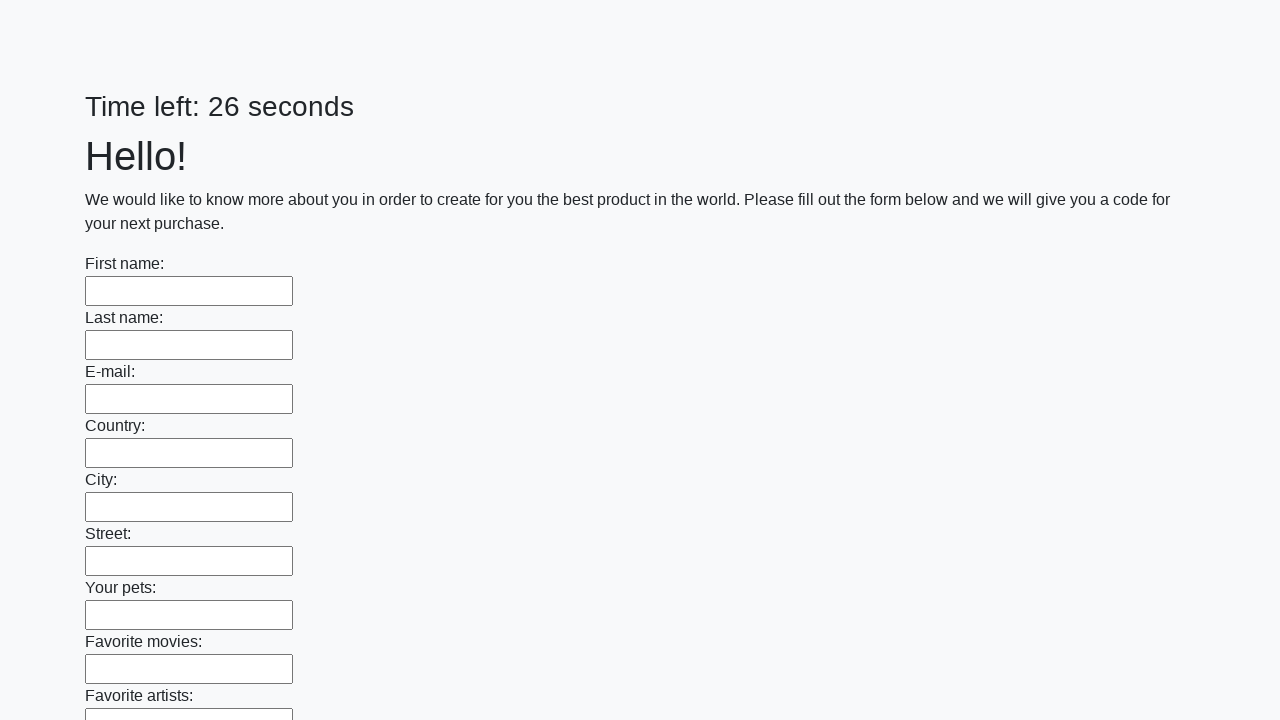

Filled input field with 'Да' on input >> nth=0
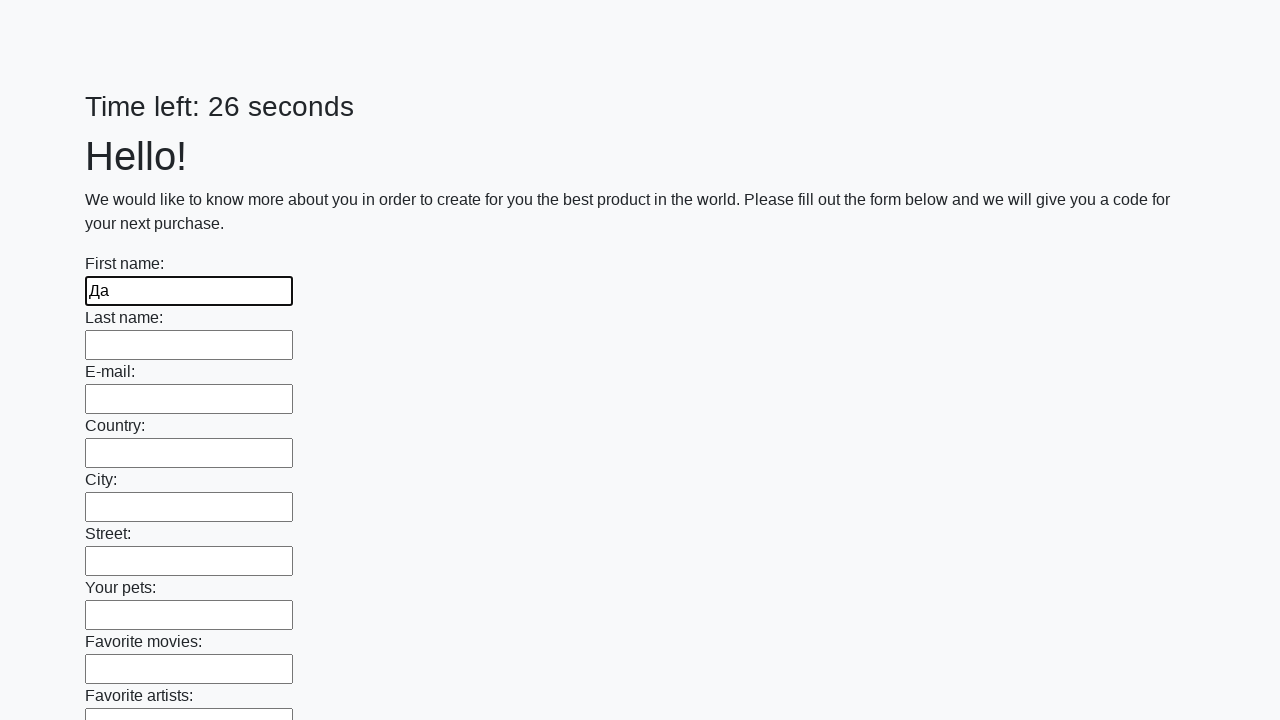

Filled input field with 'Да' on input >> nth=1
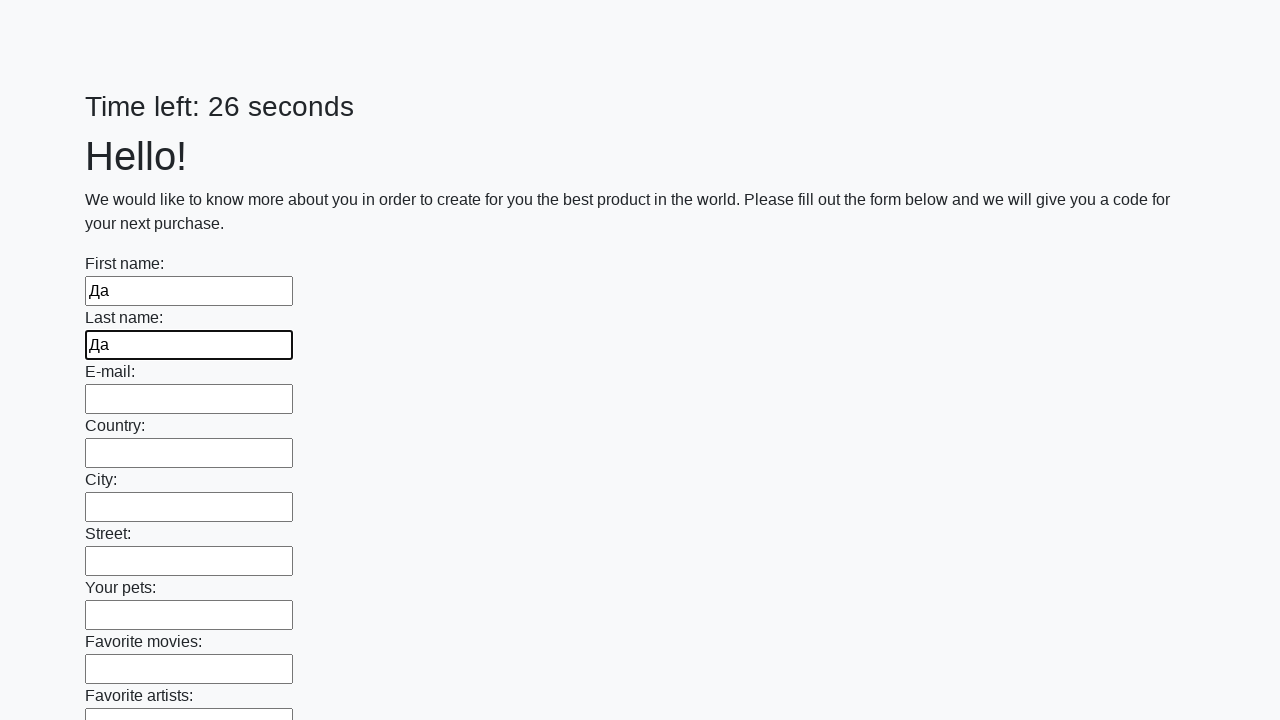

Filled input field with 'Да' on input >> nth=2
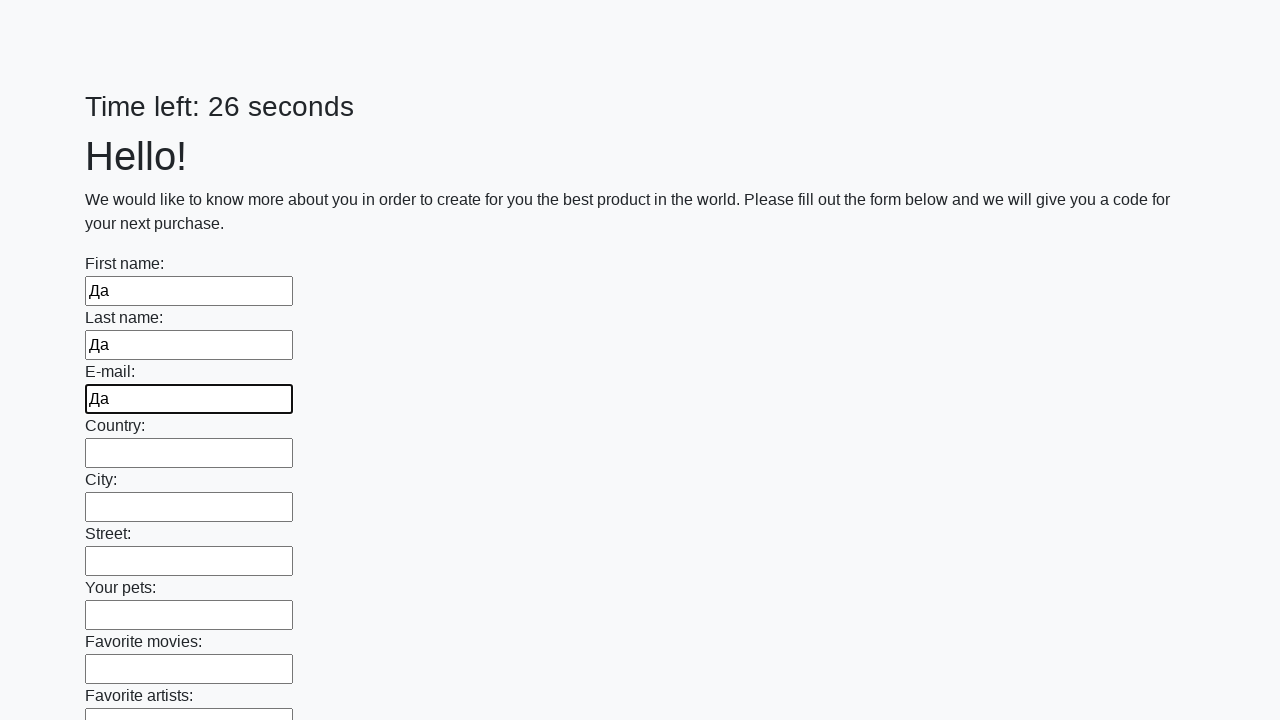

Filled input field with 'Да' on input >> nth=3
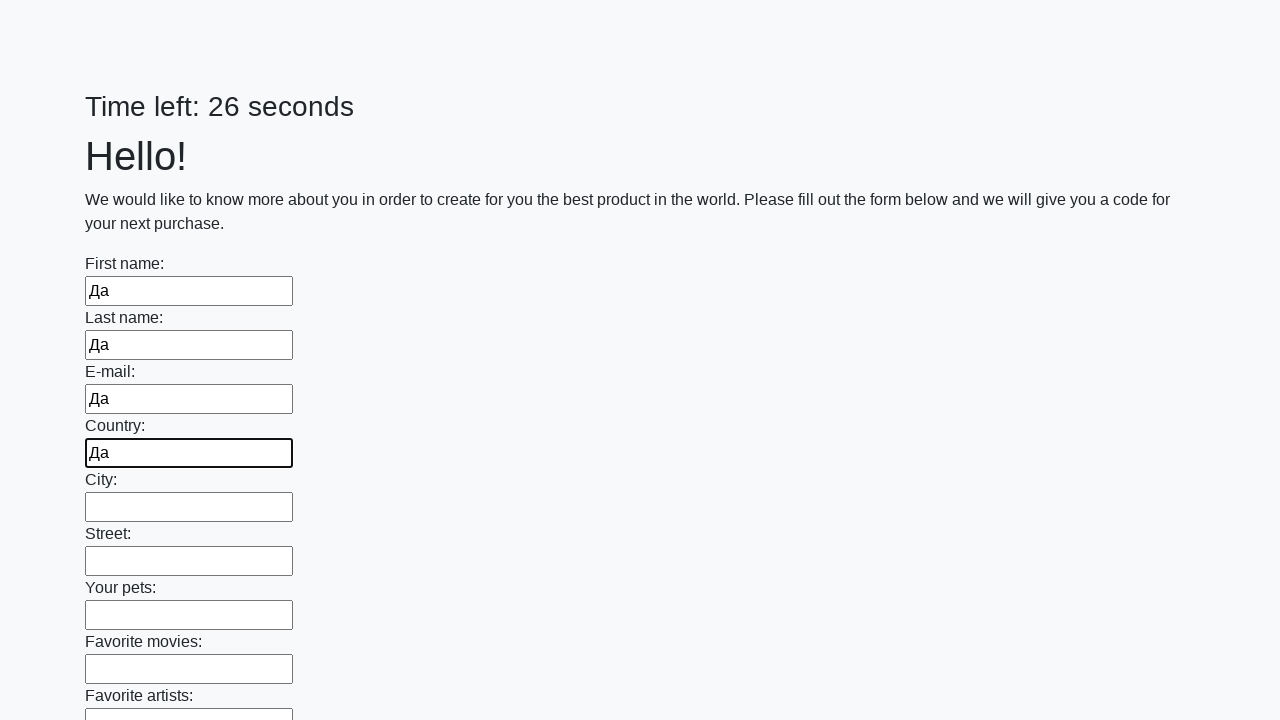

Filled input field with 'Да' on input >> nth=4
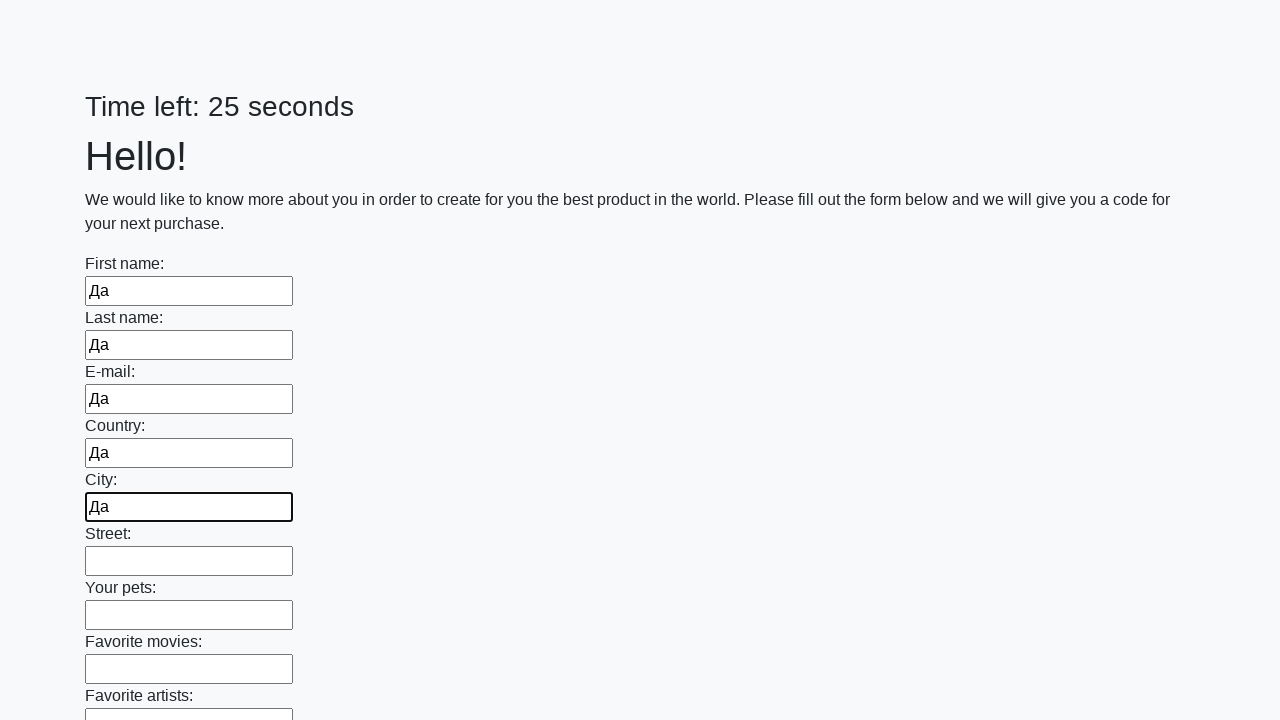

Filled input field with 'Да' on input >> nth=5
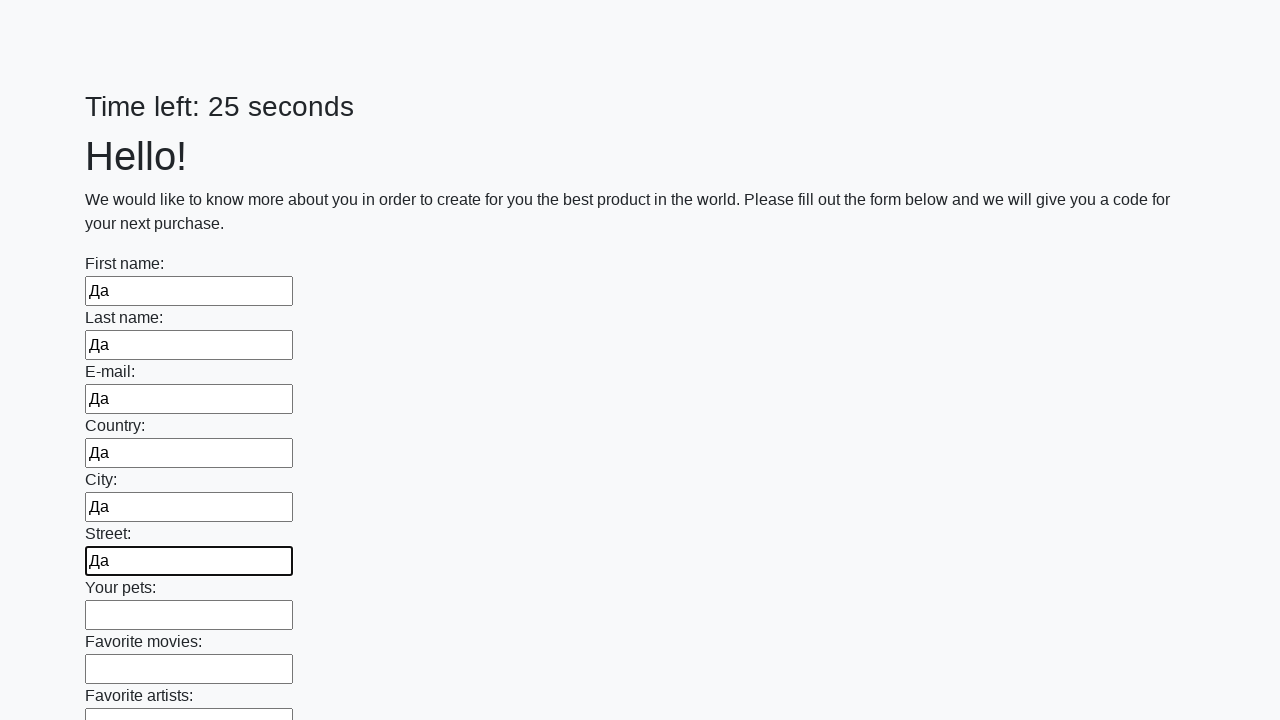

Filled input field with 'Да' on input >> nth=6
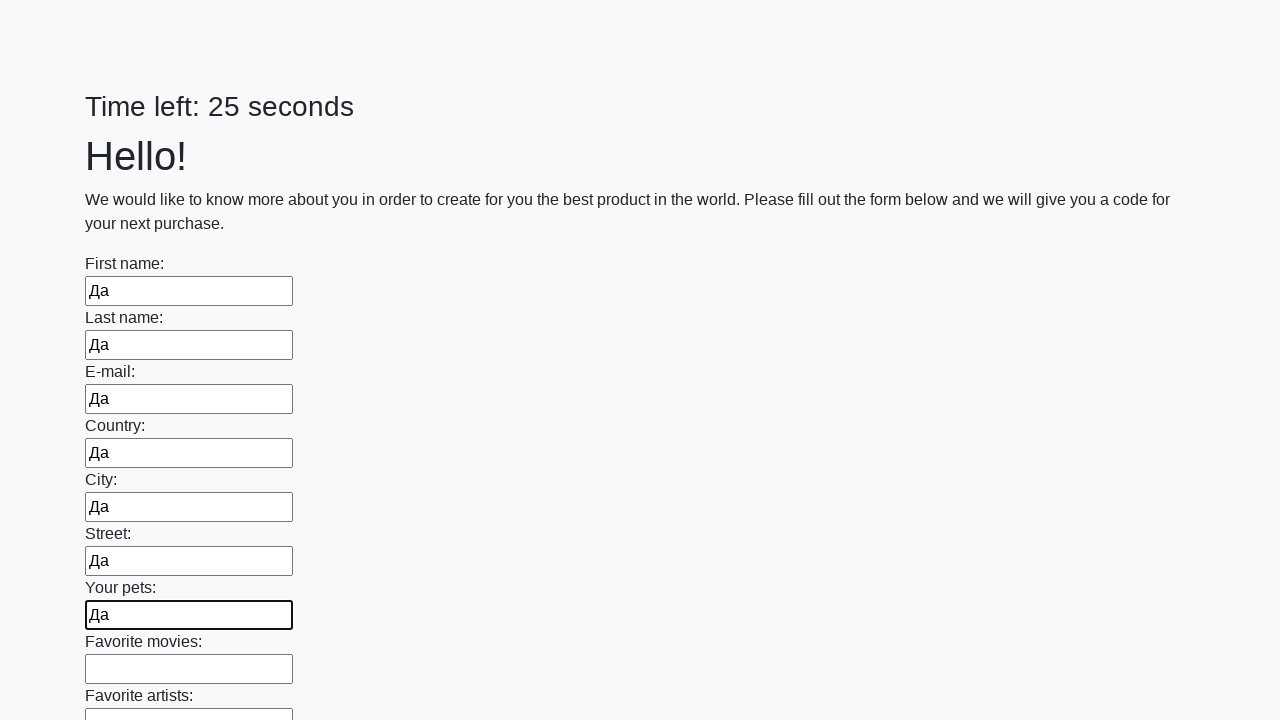

Filled input field with 'Да' on input >> nth=7
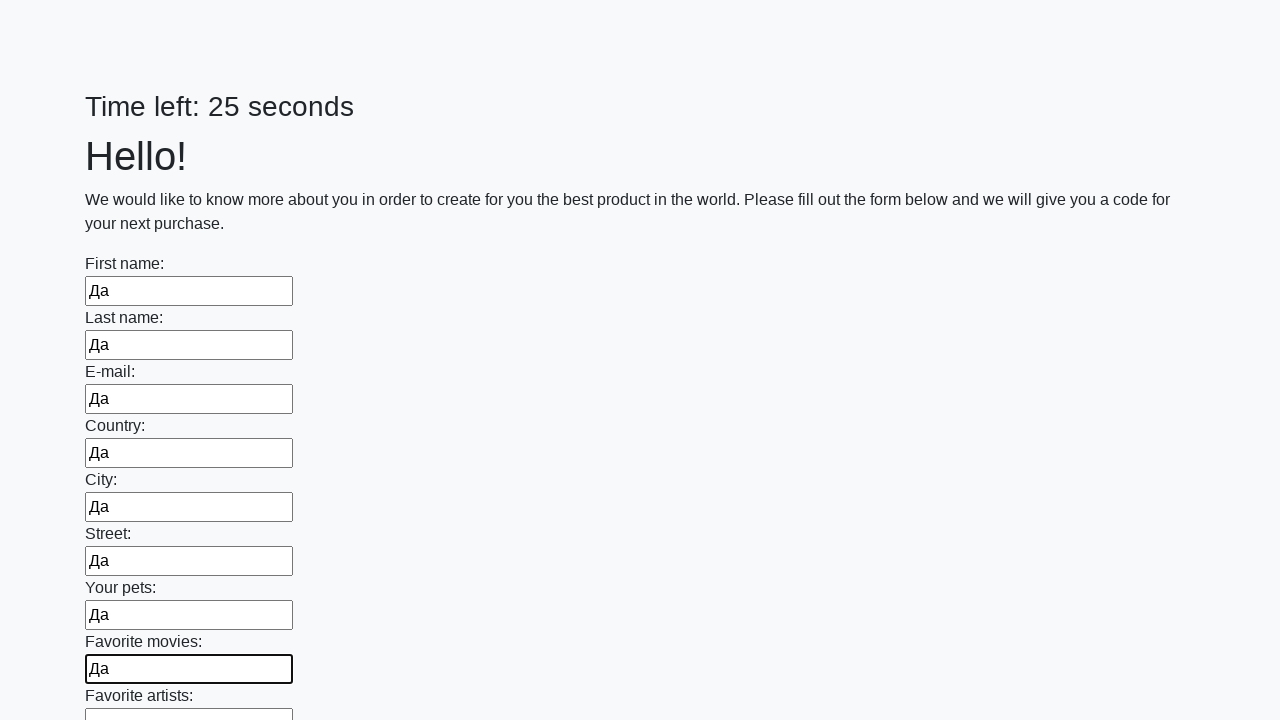

Filled input field with 'Да' on input >> nth=8
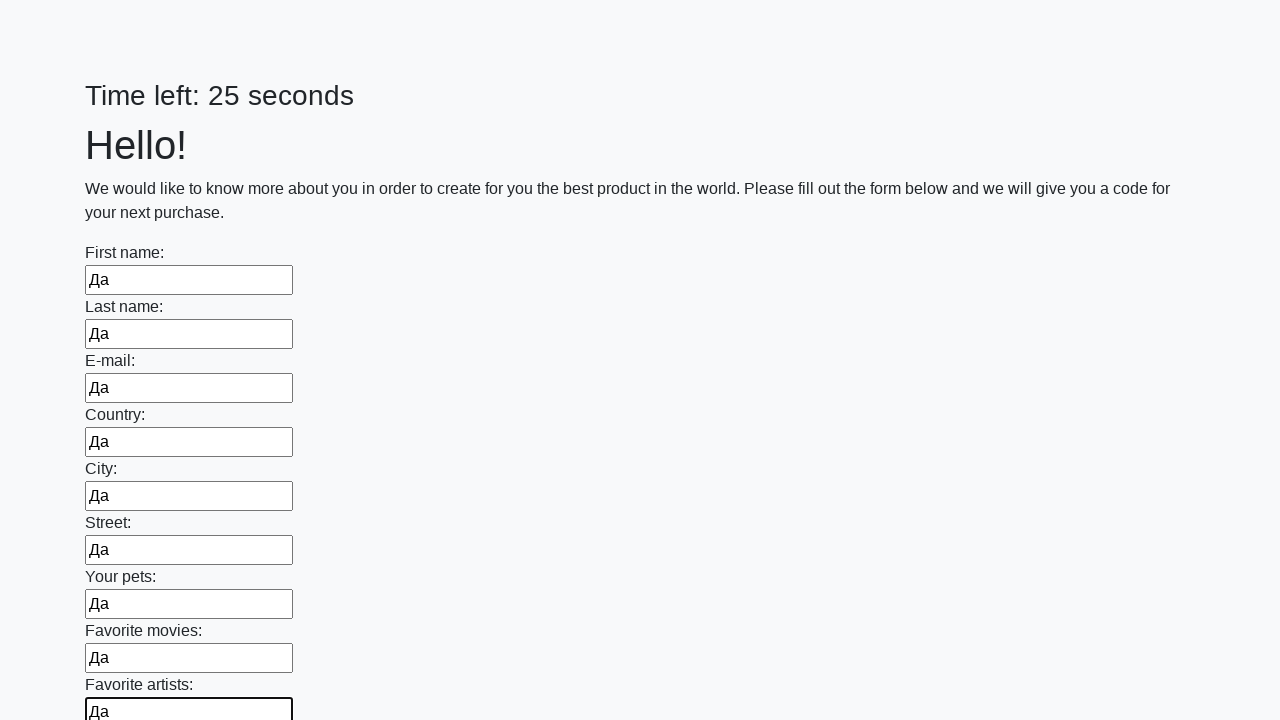

Filled input field with 'Да' on input >> nth=9
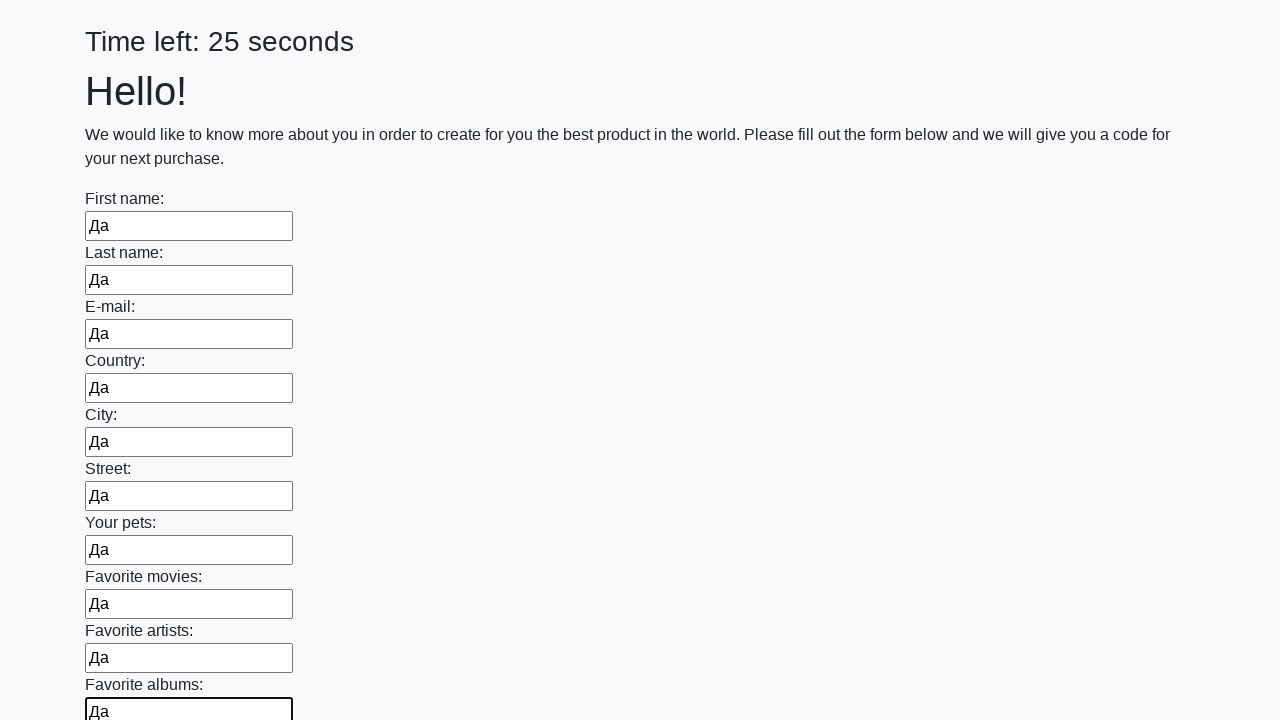

Filled input field with 'Да' on input >> nth=10
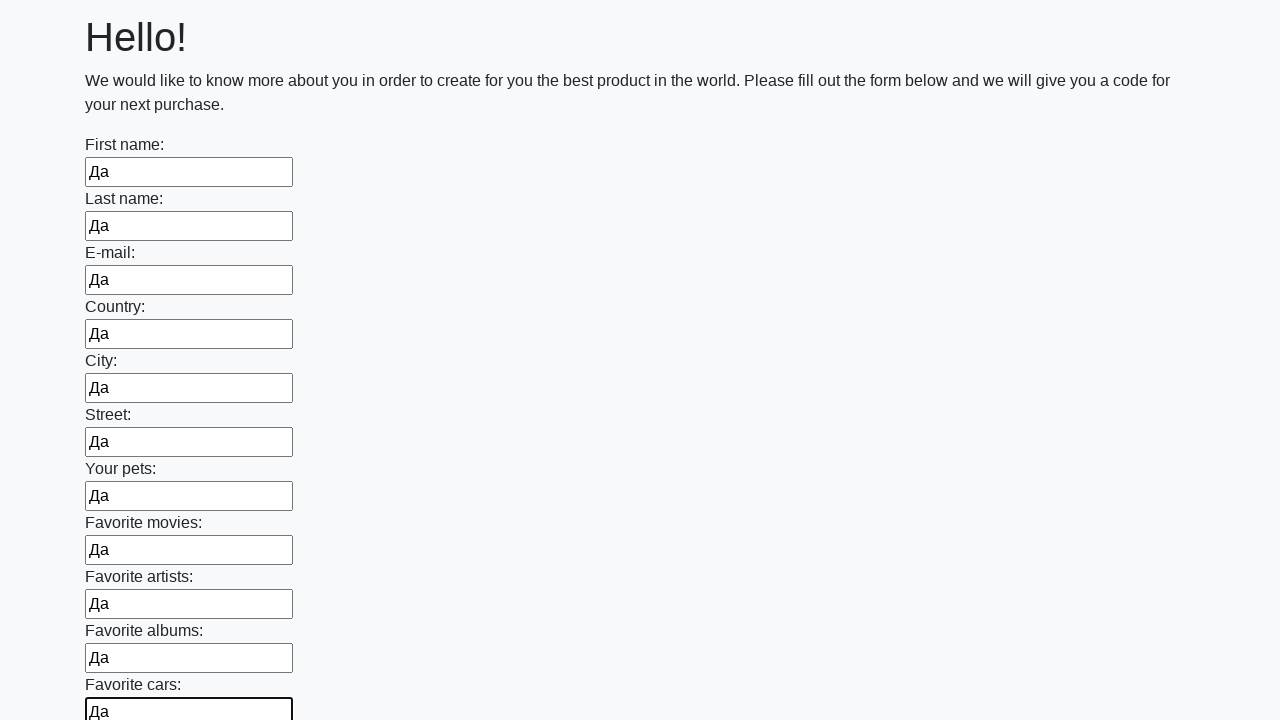

Filled input field with 'Да' on input >> nth=11
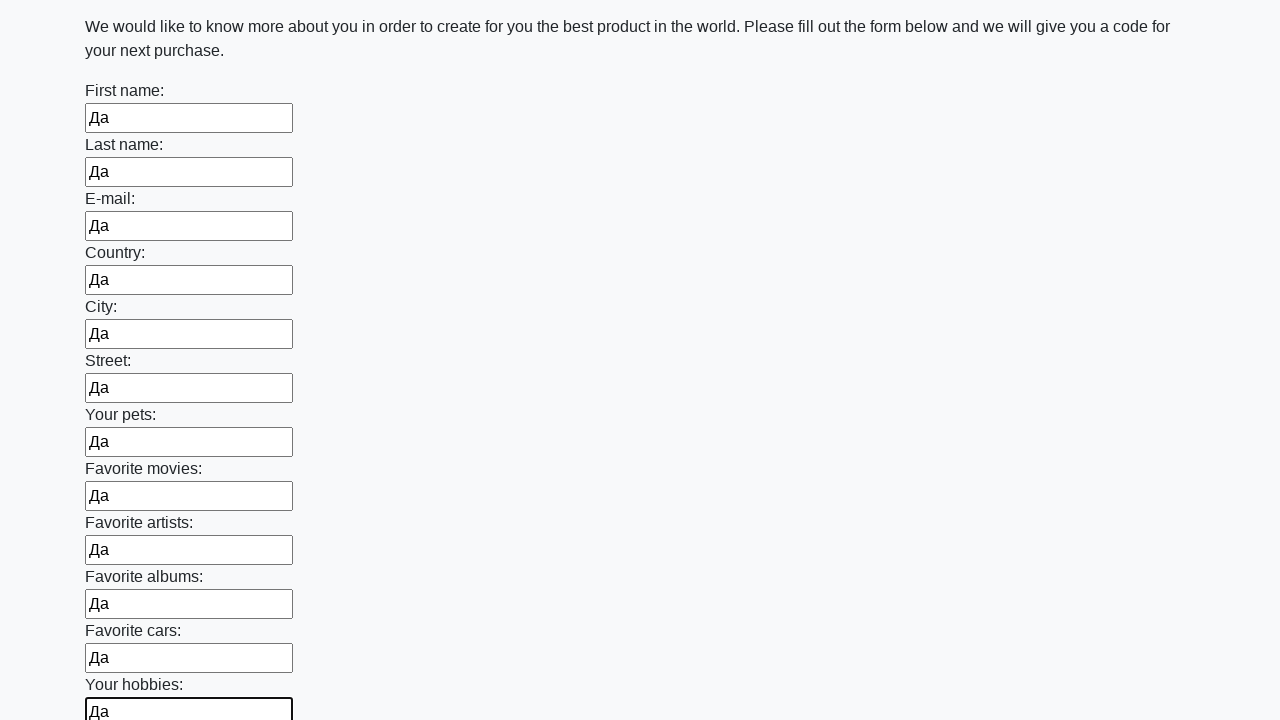

Filled input field with 'Да' on input >> nth=12
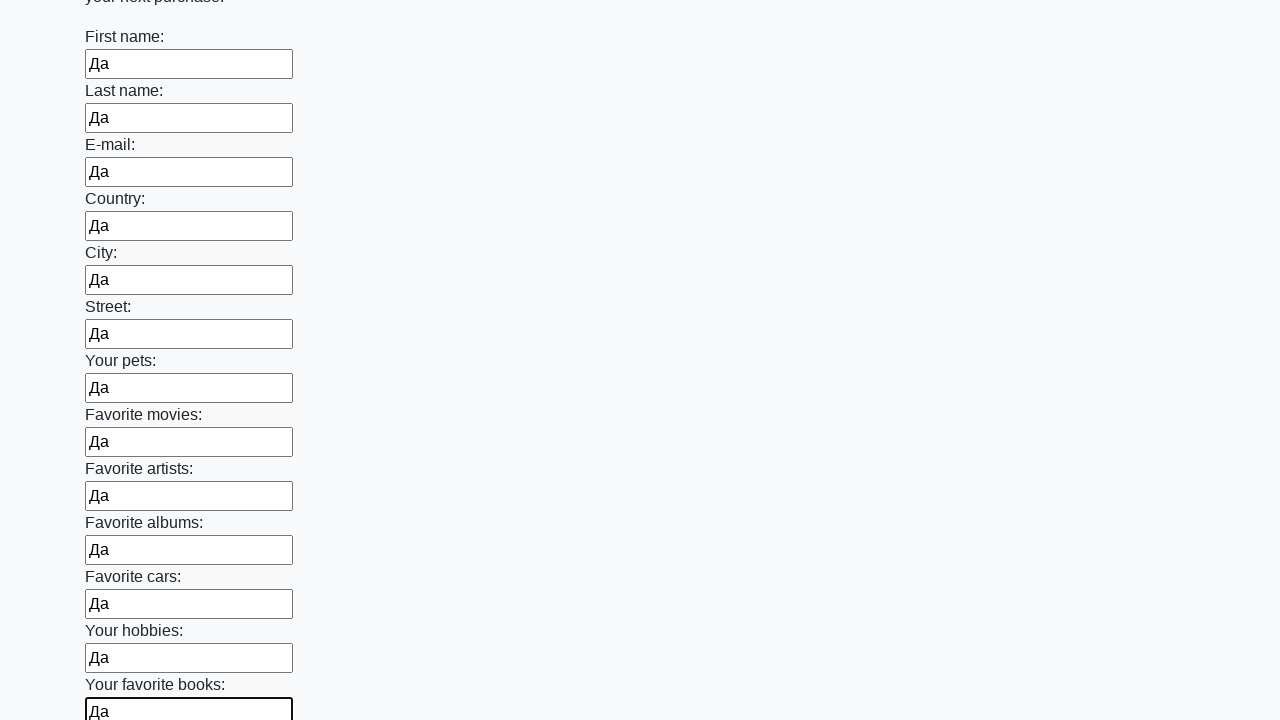

Filled input field with 'Да' on input >> nth=13
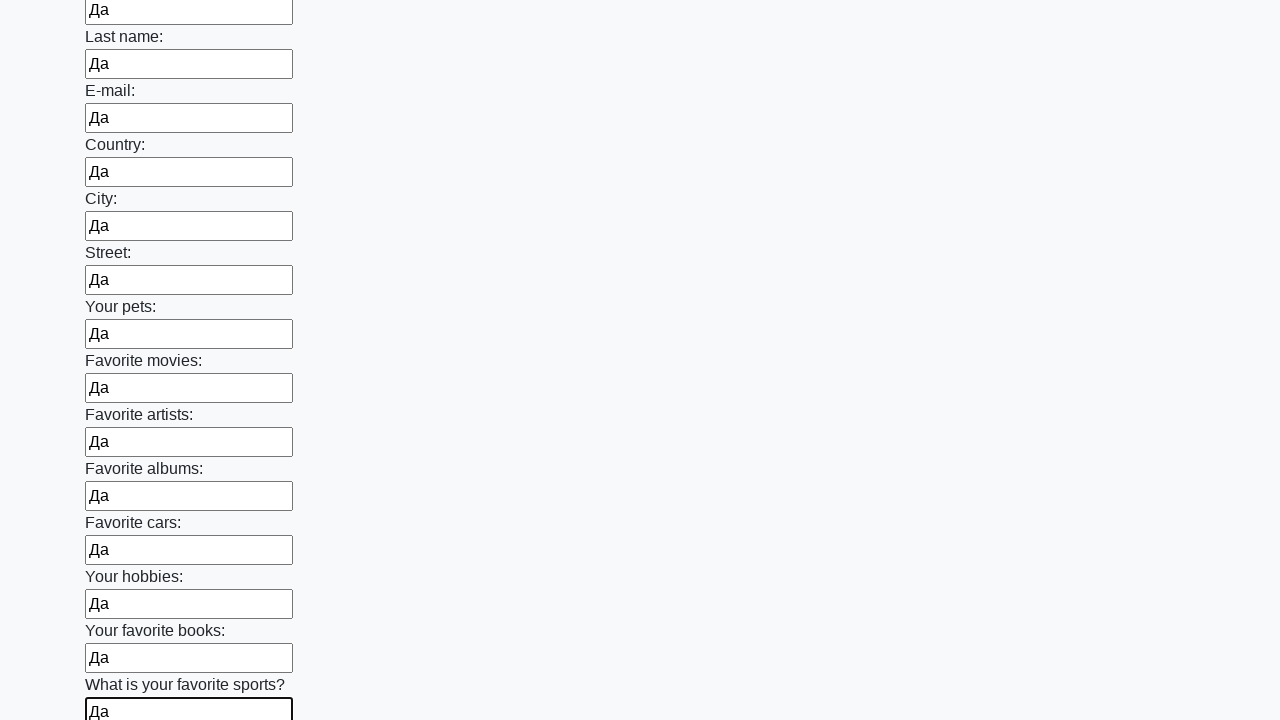

Filled input field with 'Да' on input >> nth=14
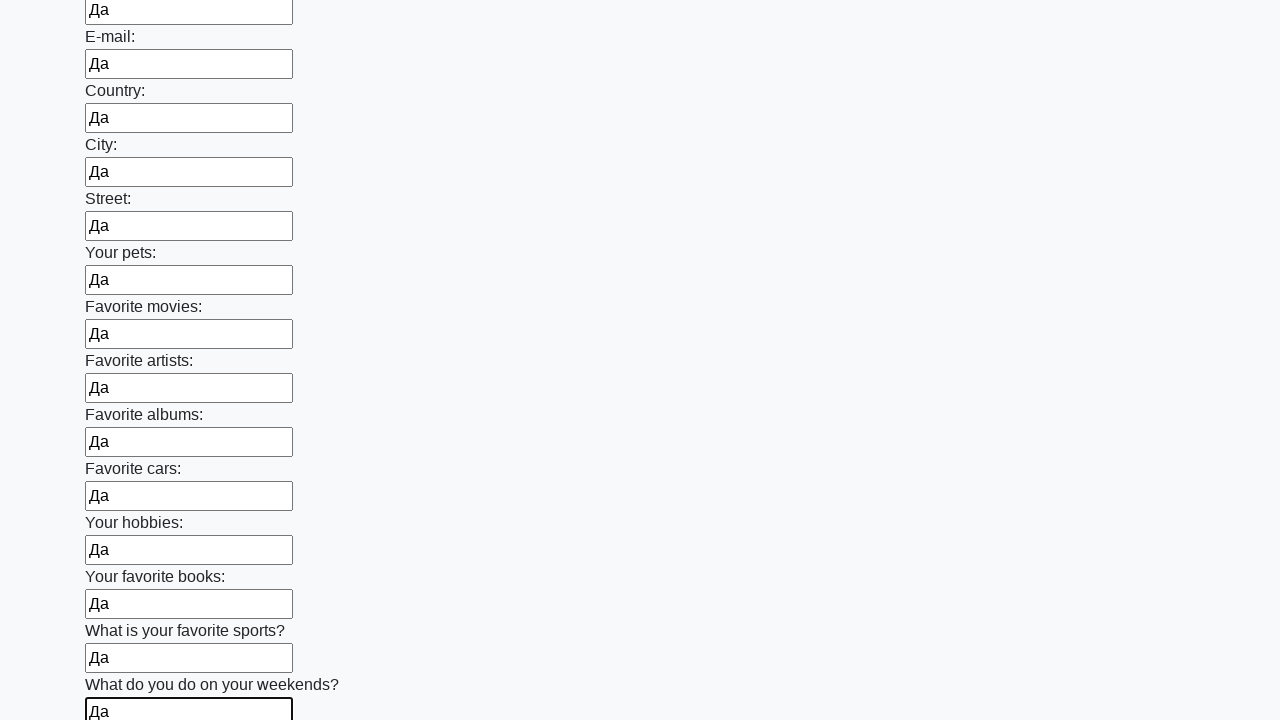

Filled input field with 'Да' on input >> nth=15
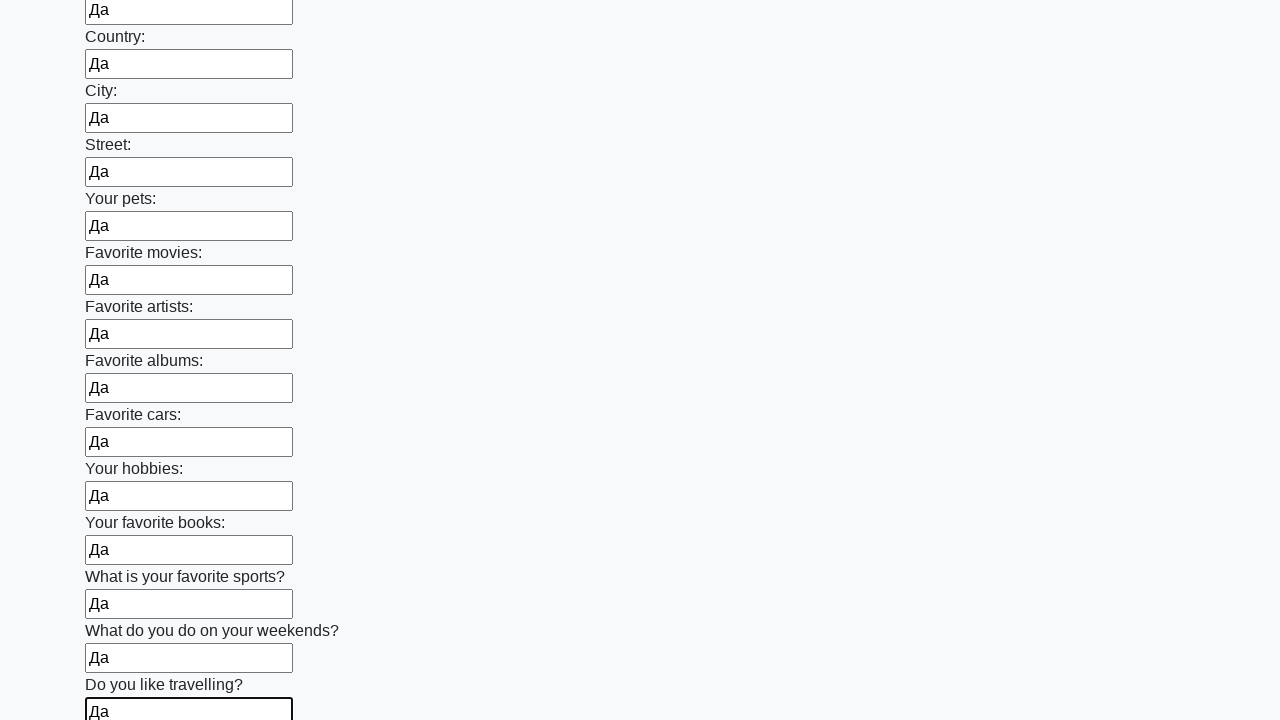

Filled input field with 'Да' on input >> nth=16
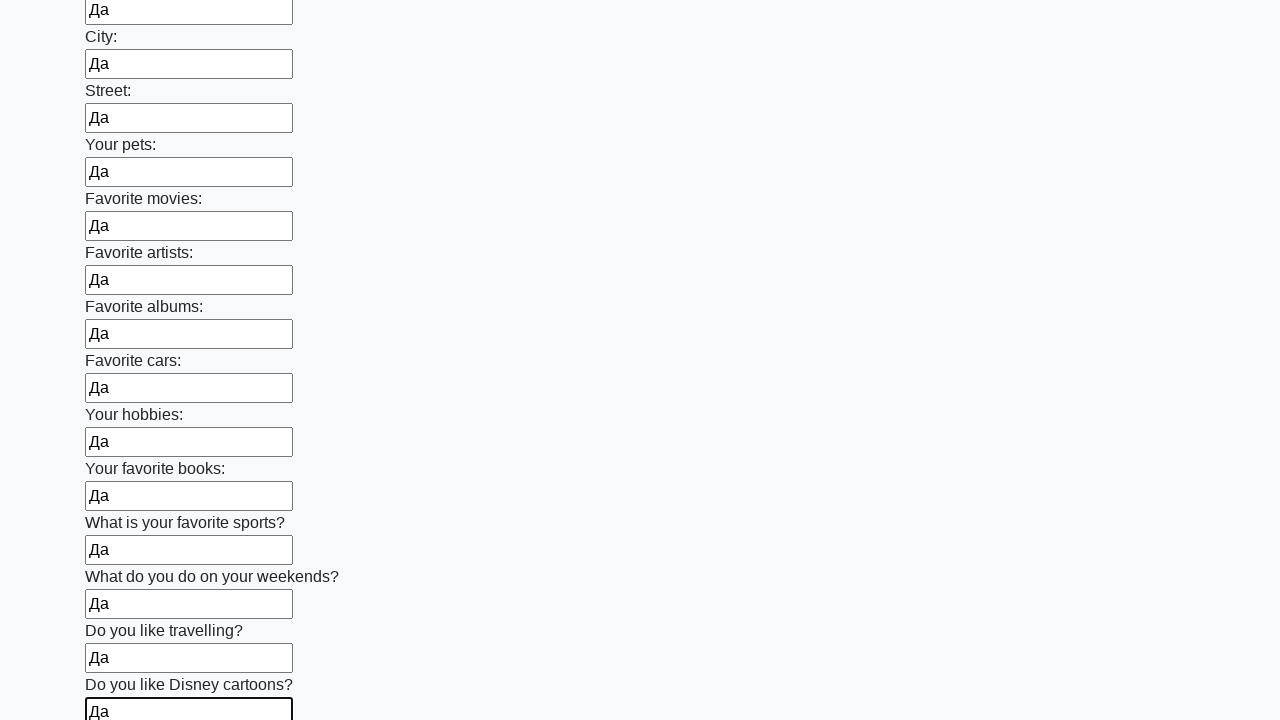

Filled input field with 'Да' on input >> nth=17
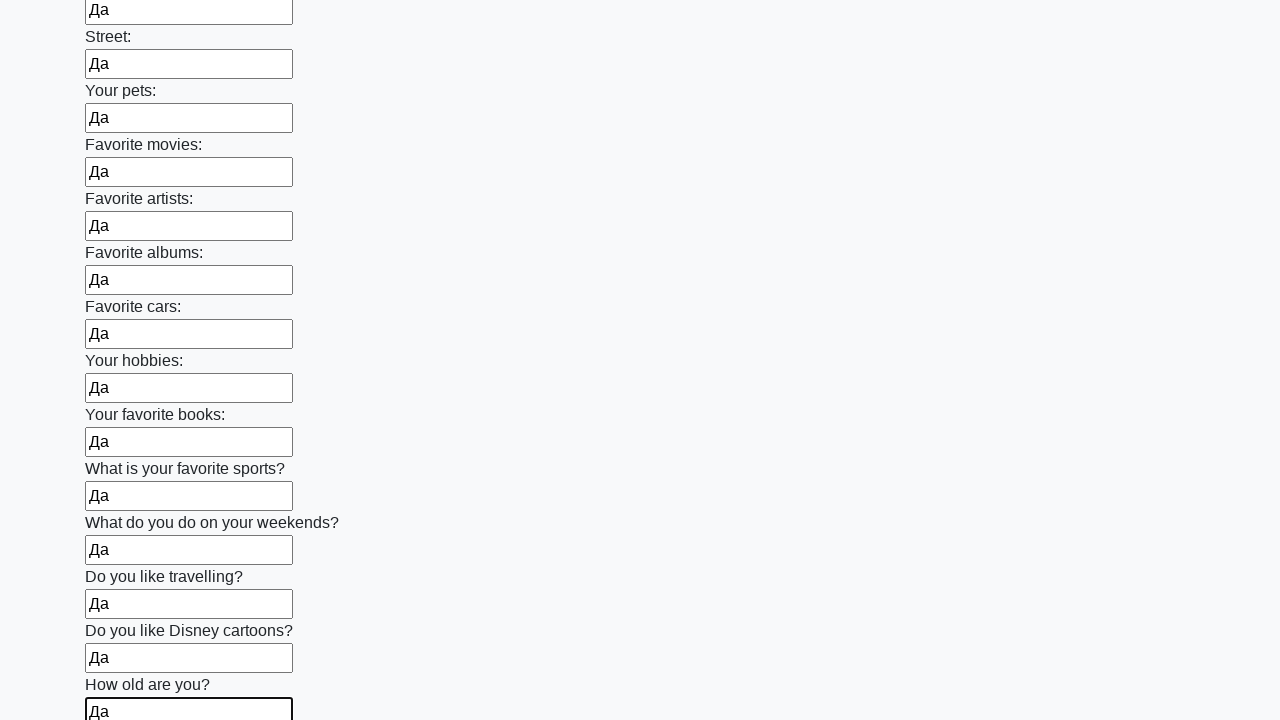

Filled input field with 'Да' on input >> nth=18
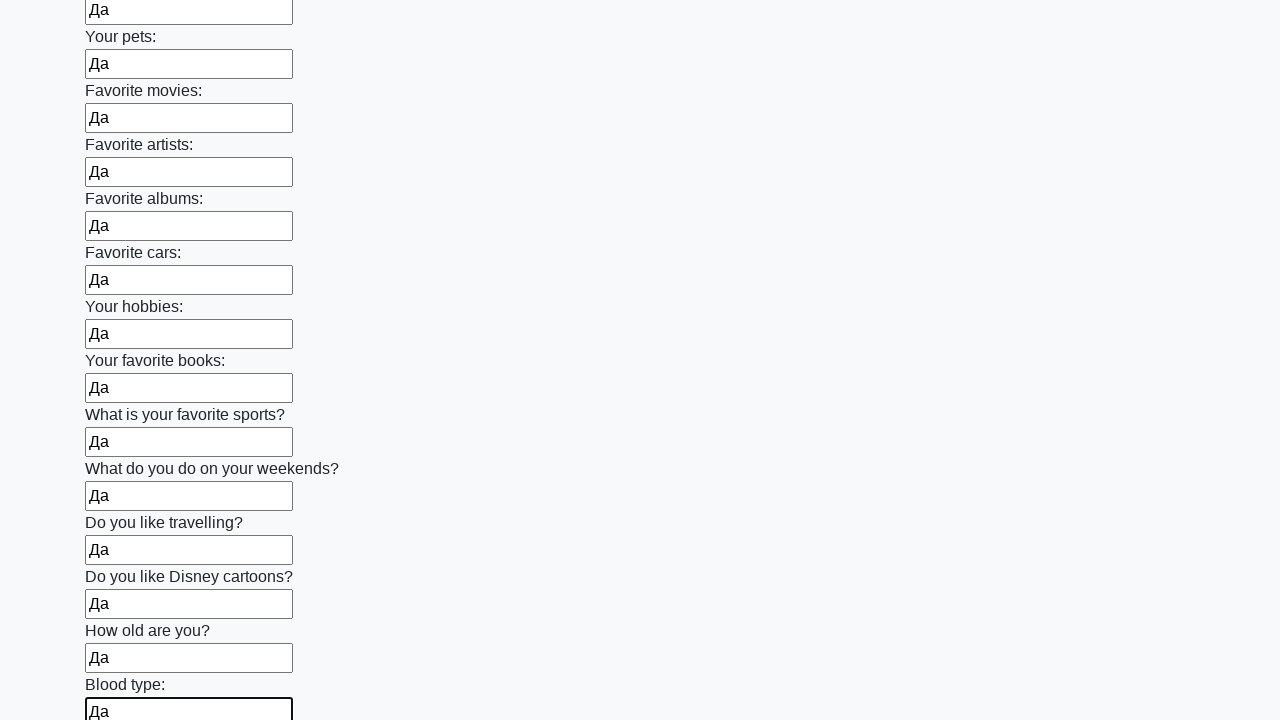

Filled input field with 'Да' on input >> nth=19
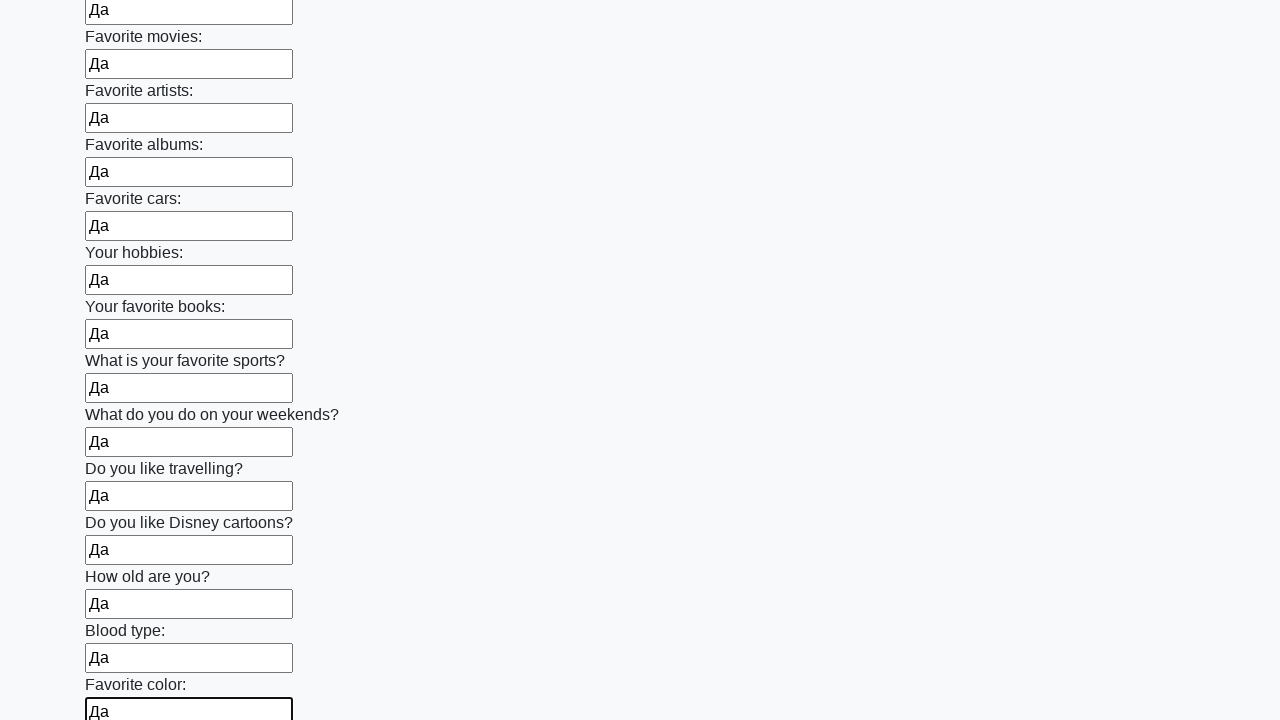

Filled input field with 'Да' on input >> nth=20
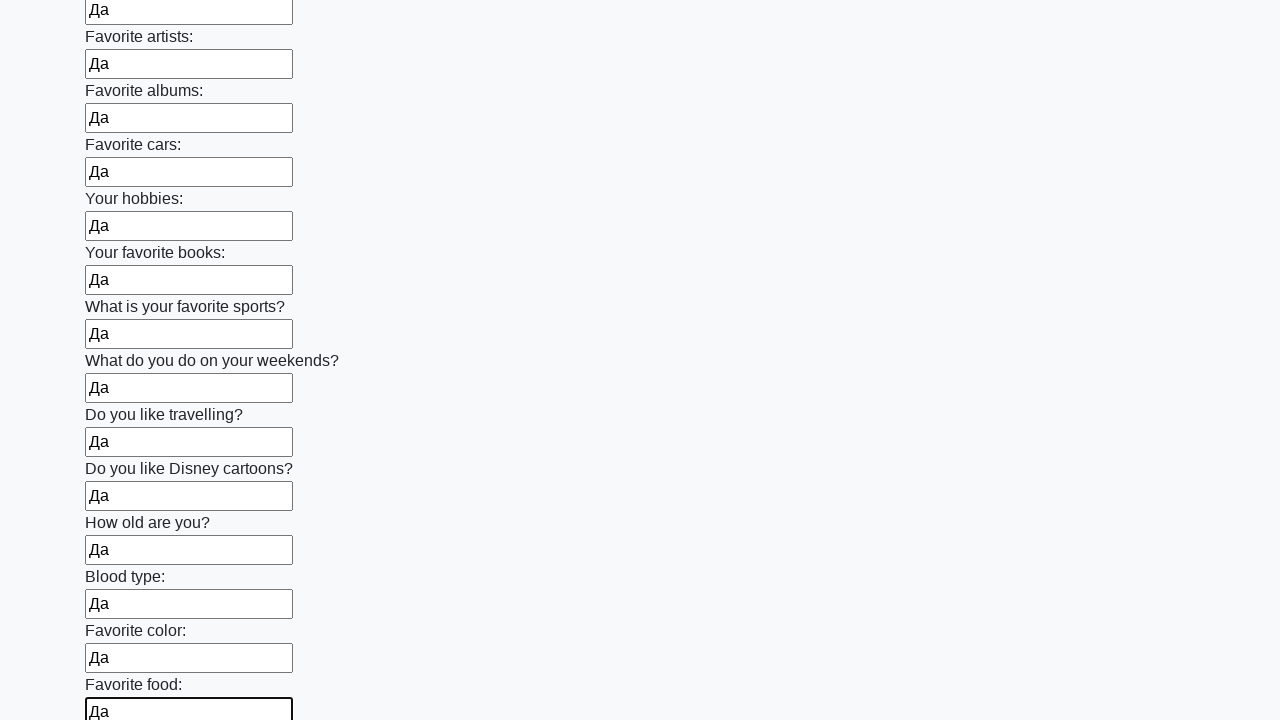

Filled input field with 'Да' on input >> nth=21
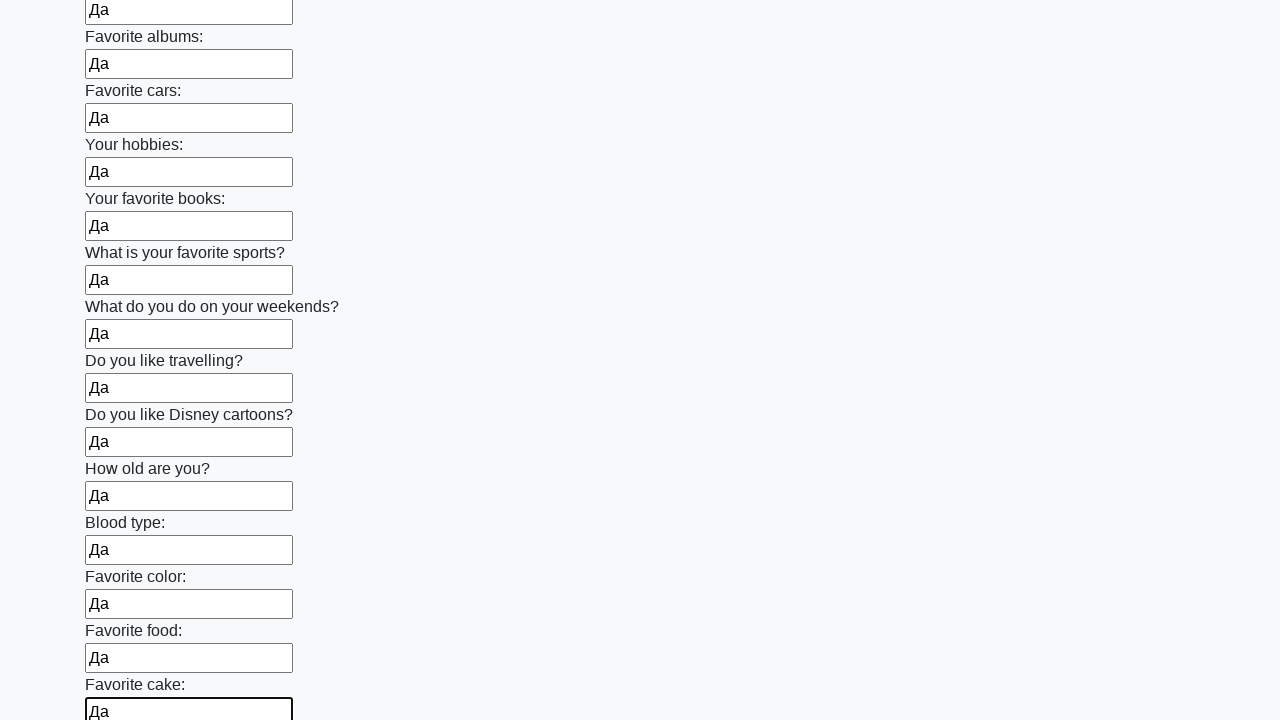

Filled input field with 'Да' on input >> nth=22
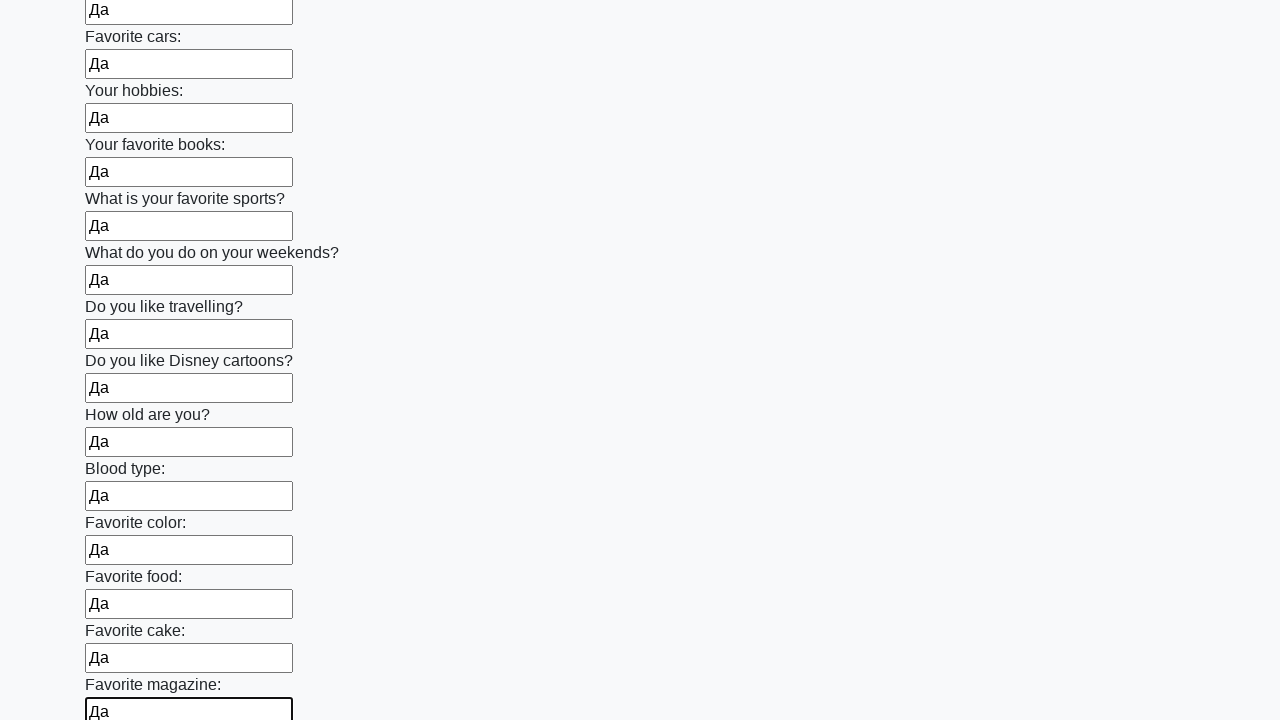

Filled input field with 'Да' on input >> nth=23
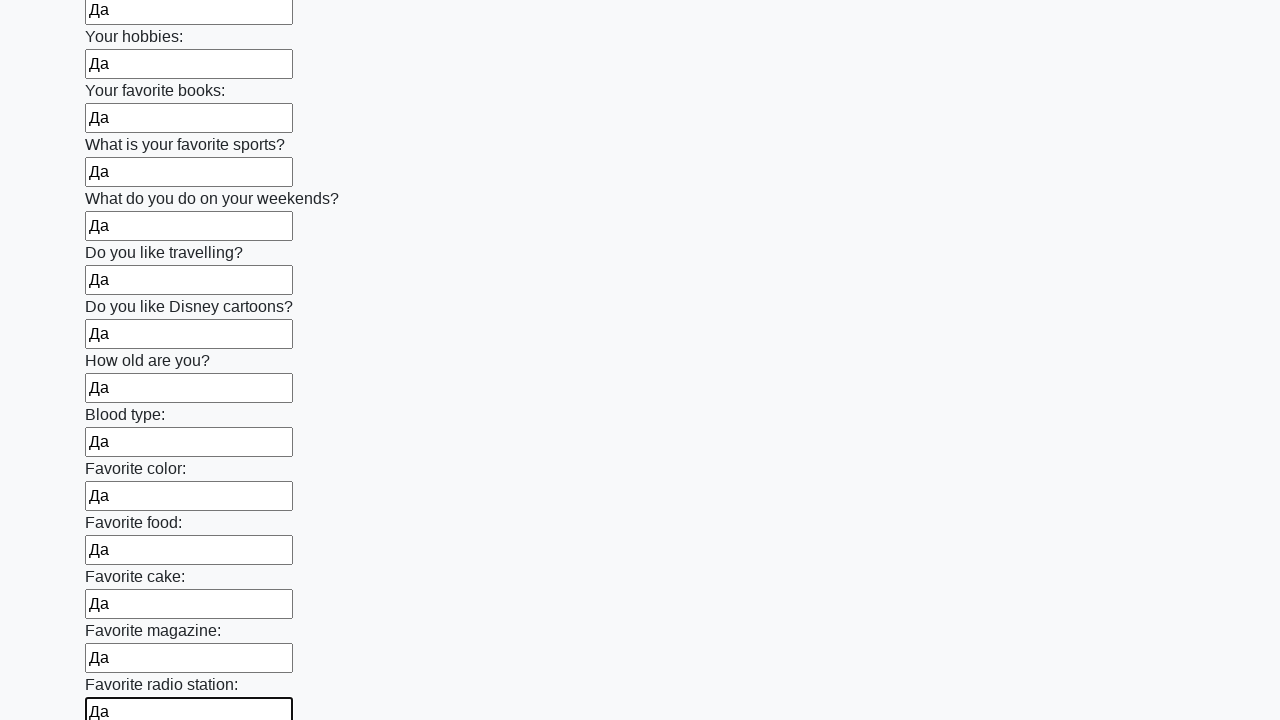

Filled input field with 'Да' on input >> nth=24
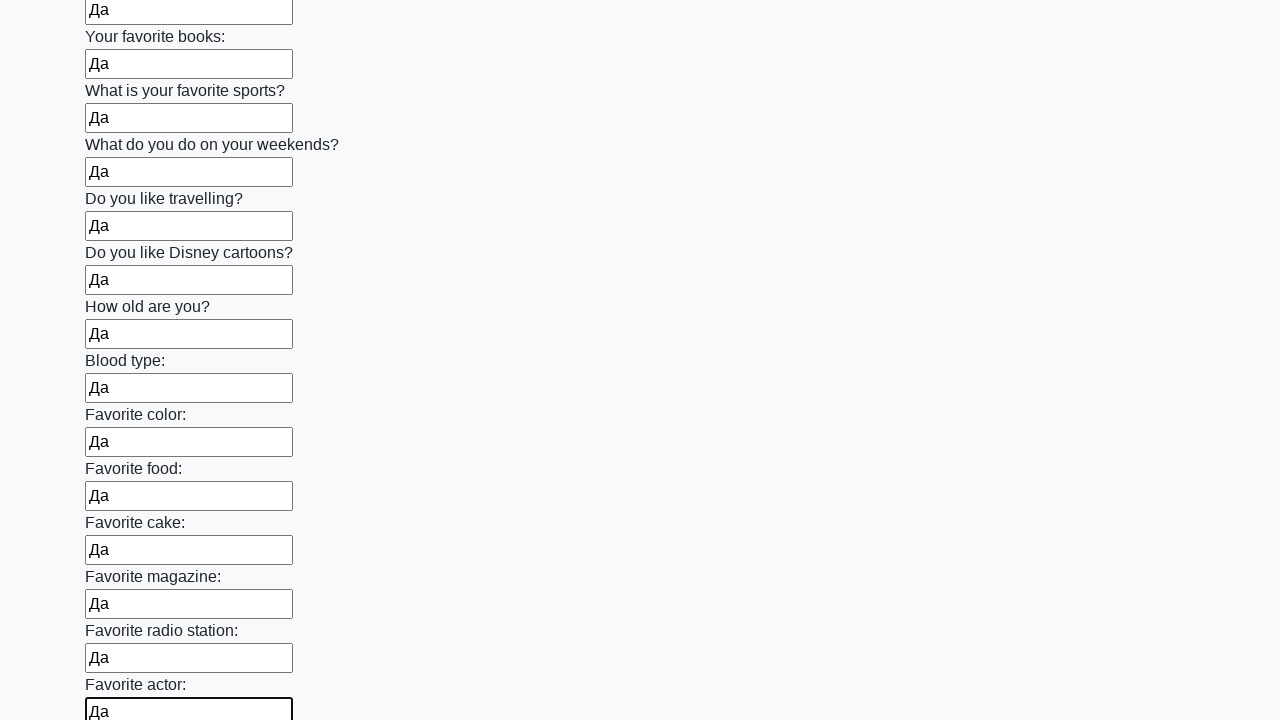

Filled input field with 'Да' on input >> nth=25
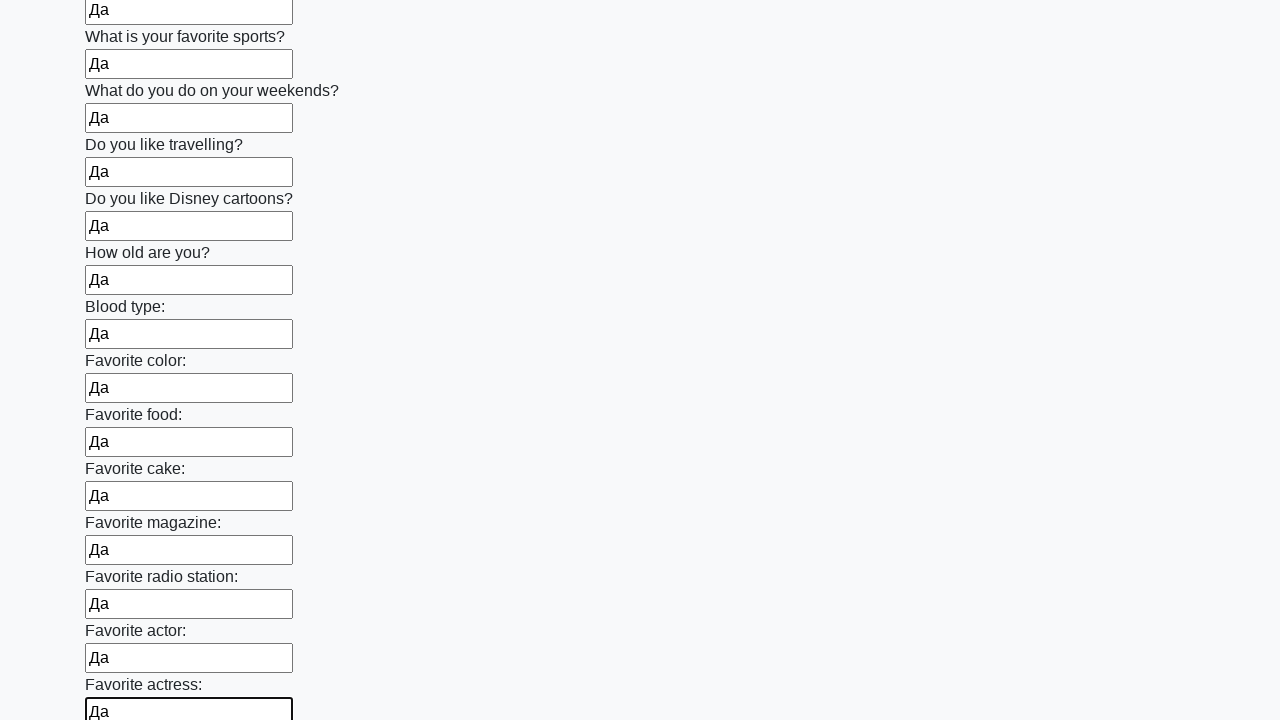

Filled input field with 'Да' on input >> nth=26
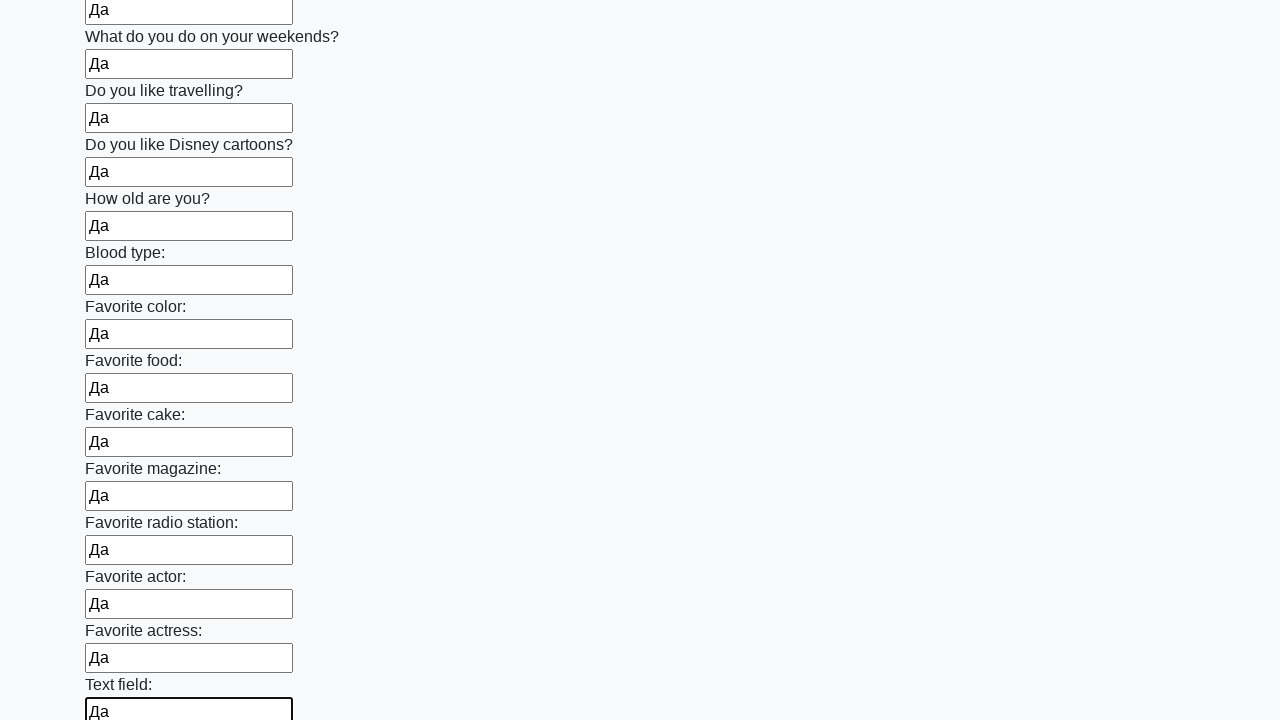

Filled input field with 'Да' on input >> nth=27
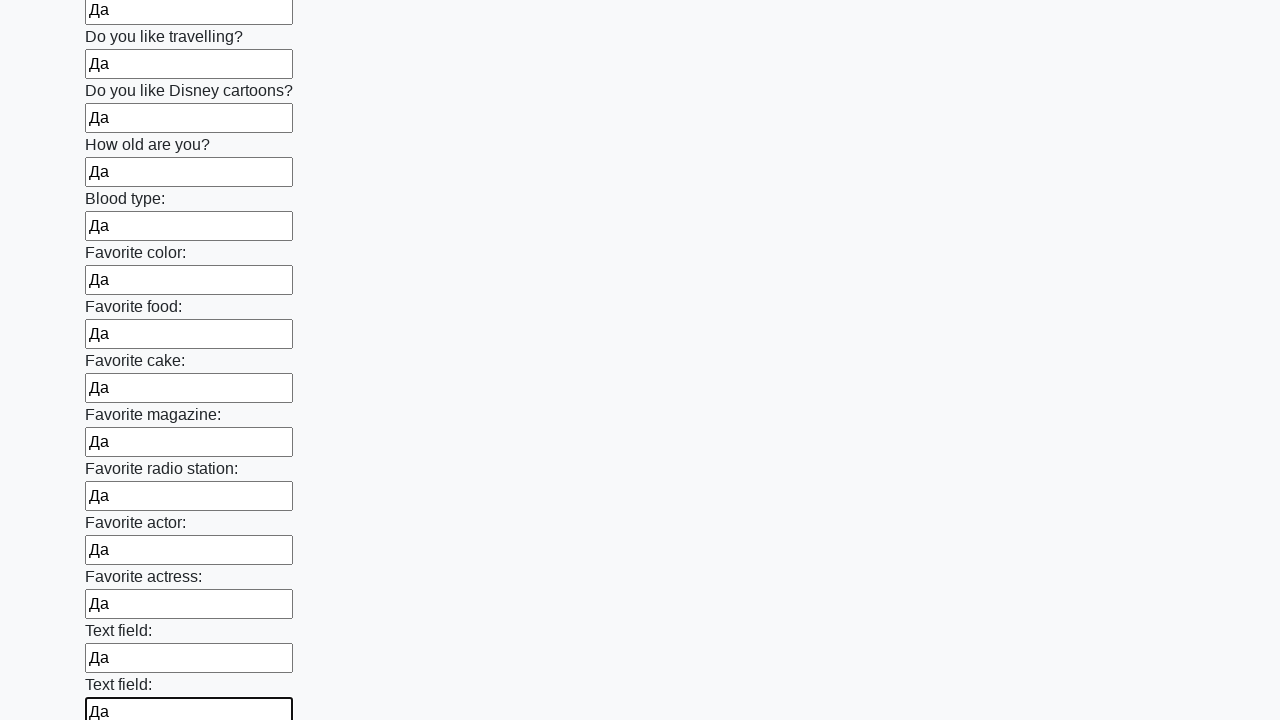

Filled input field with 'Да' on input >> nth=28
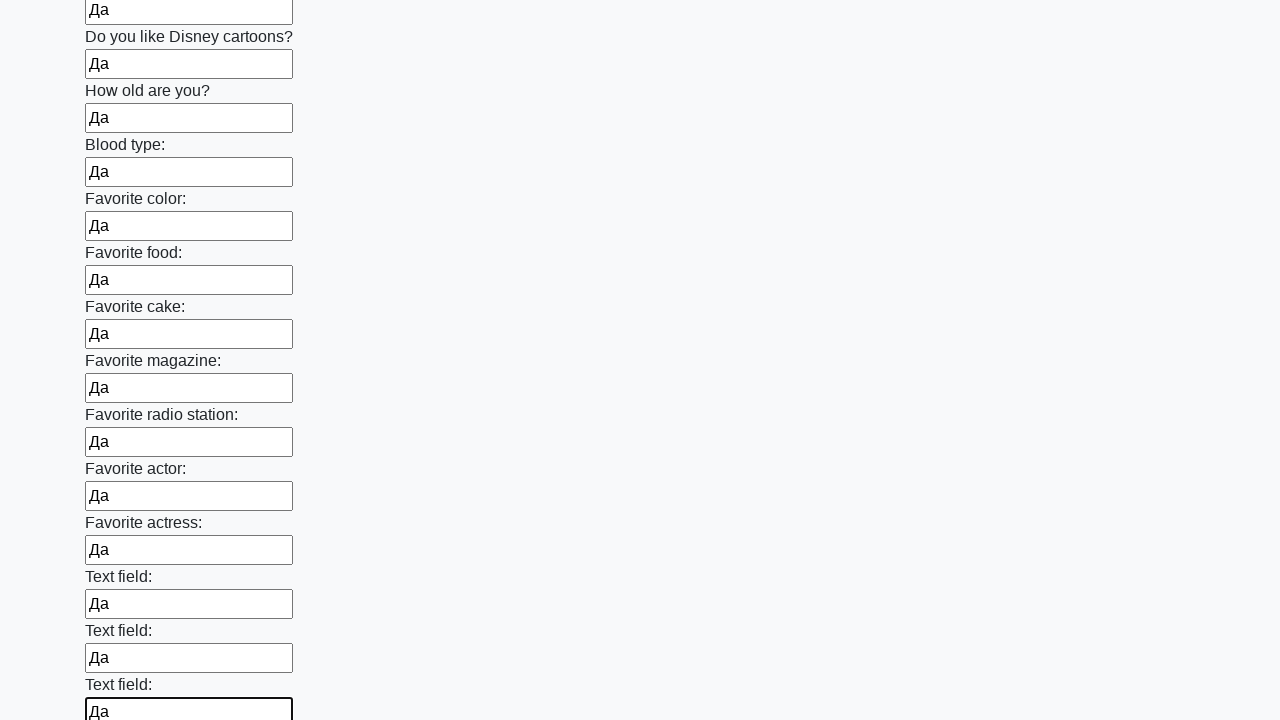

Filled input field with 'Да' on input >> nth=29
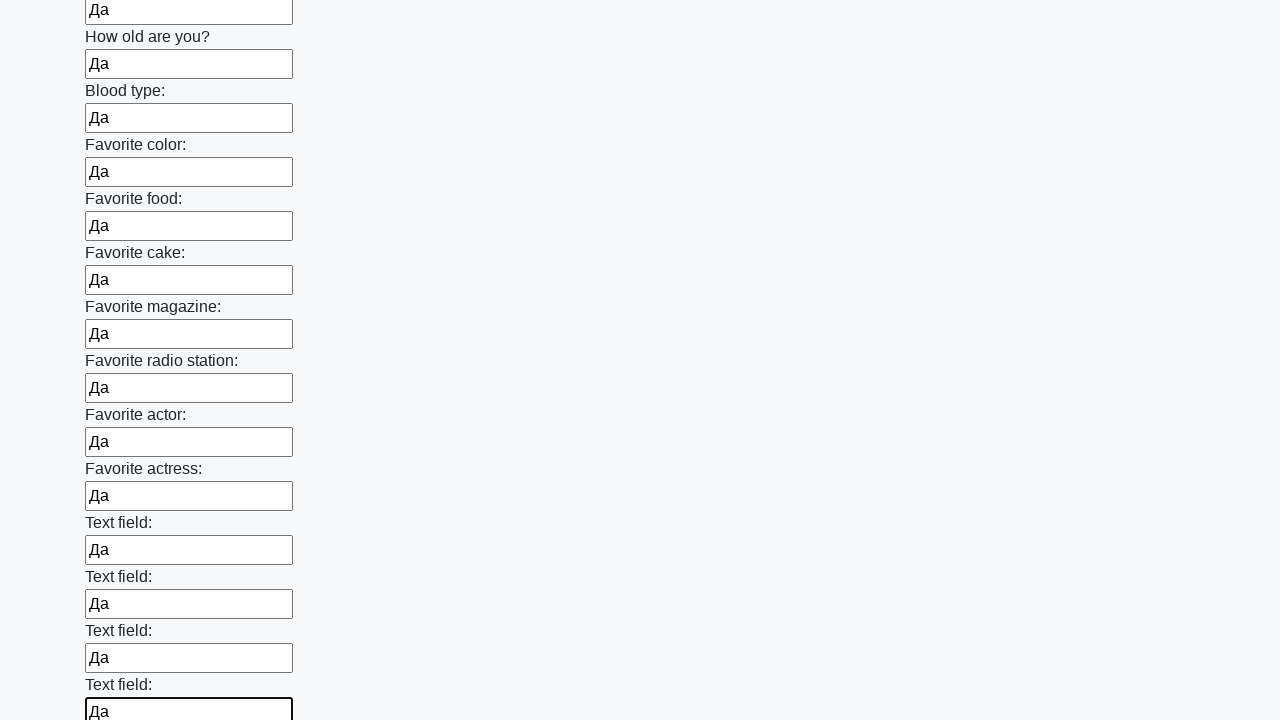

Filled input field with 'Да' on input >> nth=30
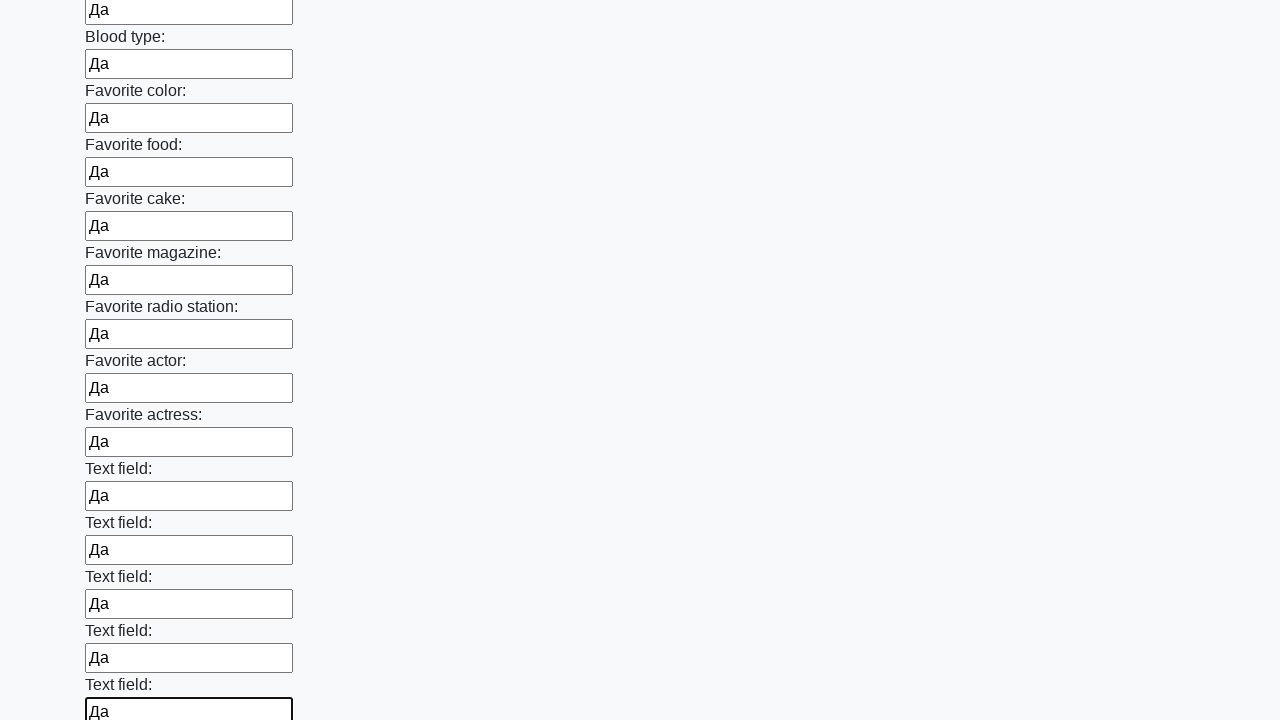

Filled input field with 'Да' on input >> nth=31
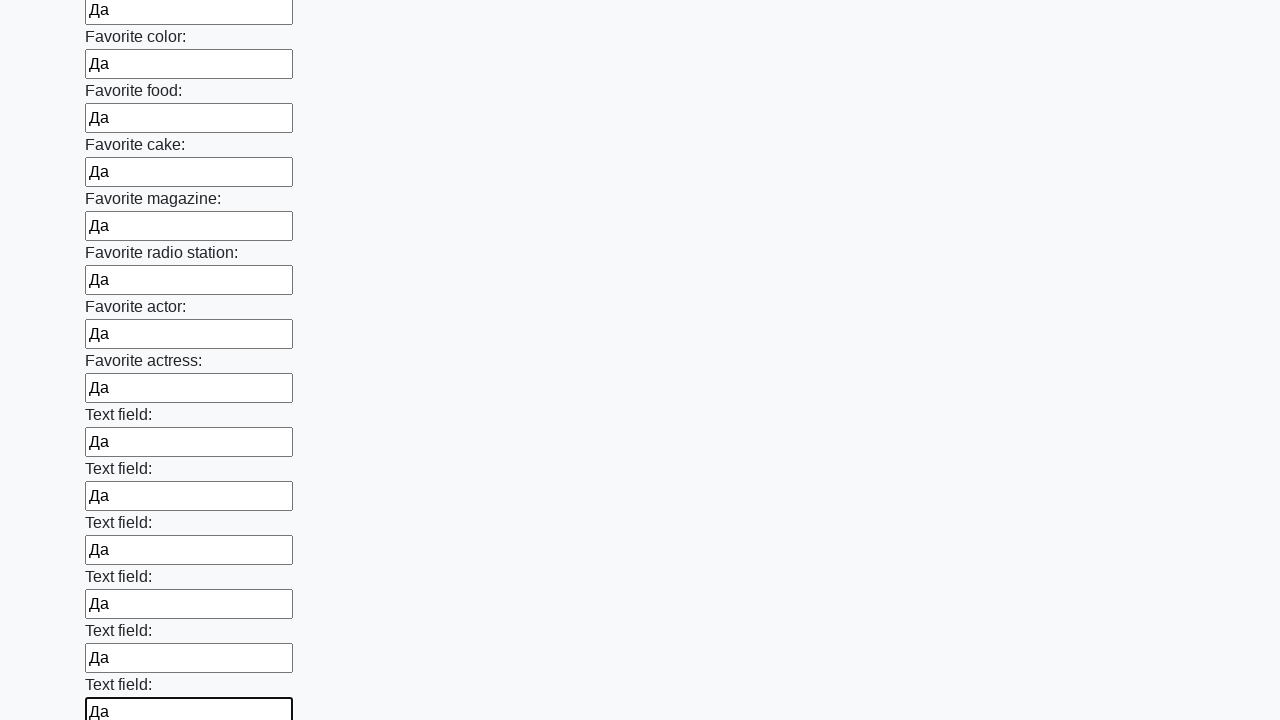

Filled input field with 'Да' on input >> nth=32
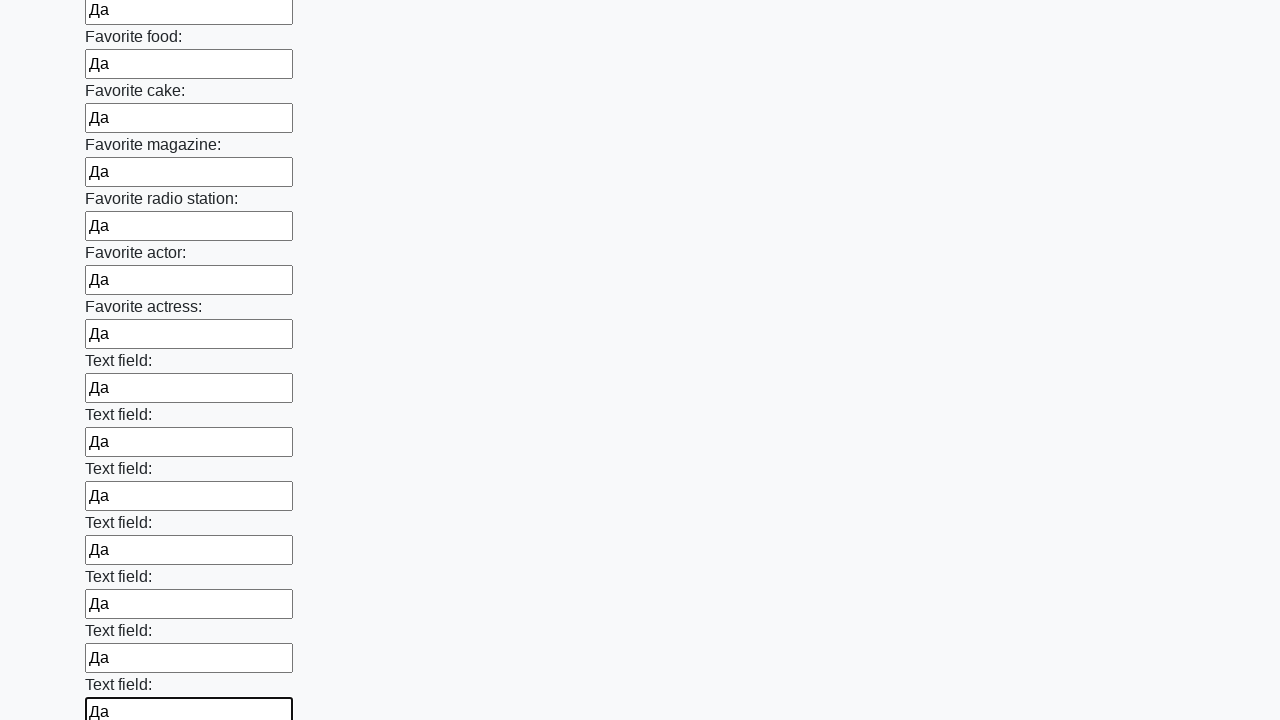

Filled input field with 'Да' on input >> nth=33
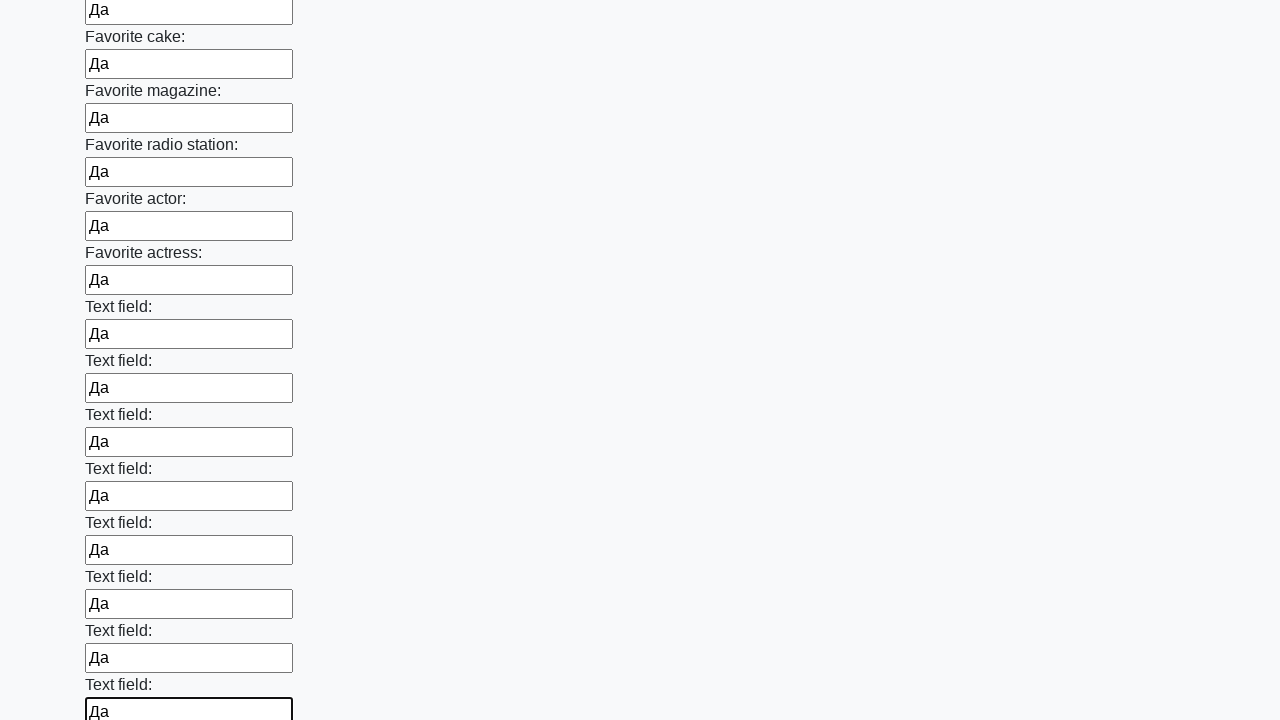

Filled input field with 'Да' on input >> nth=34
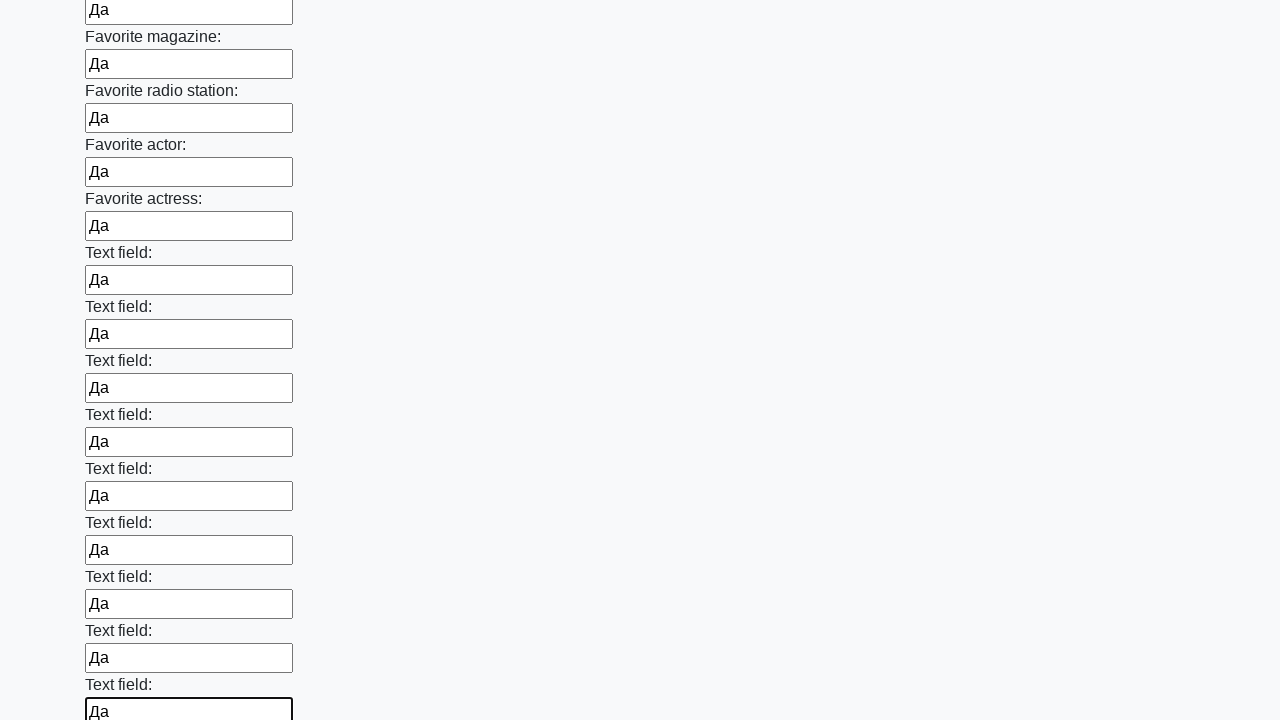

Filled input field with 'Да' on input >> nth=35
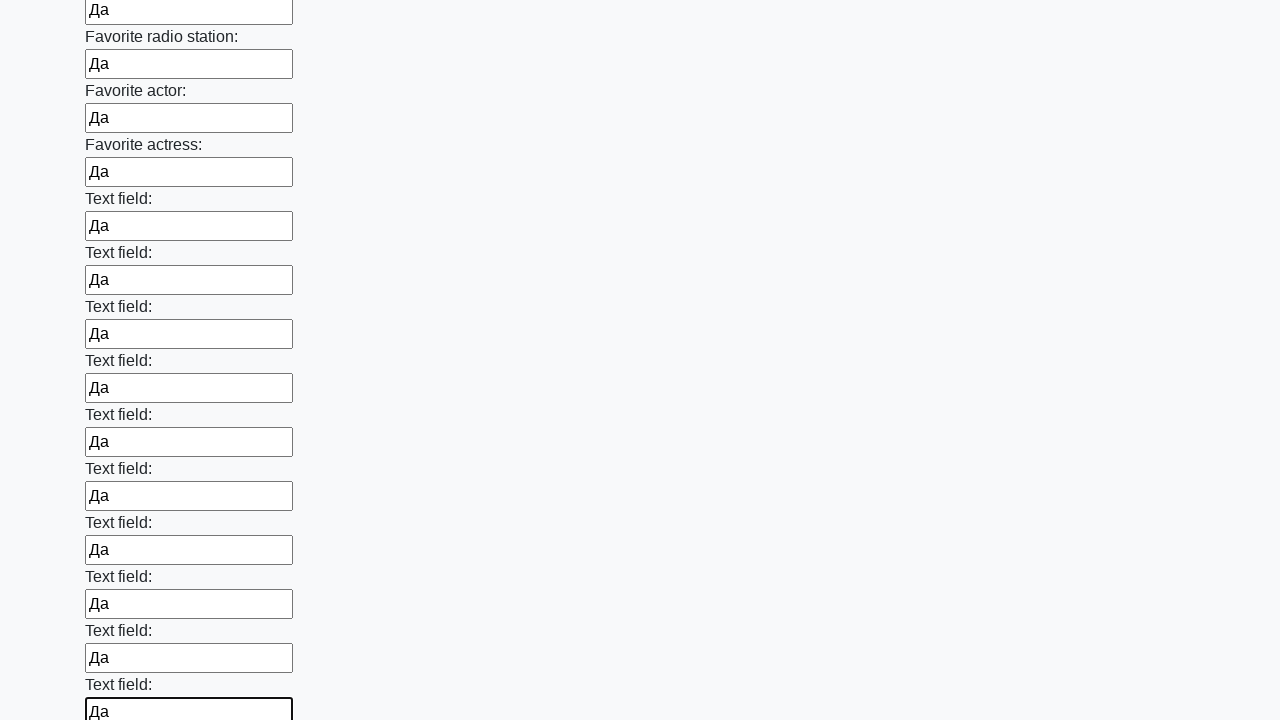

Filled input field with 'Да' on input >> nth=36
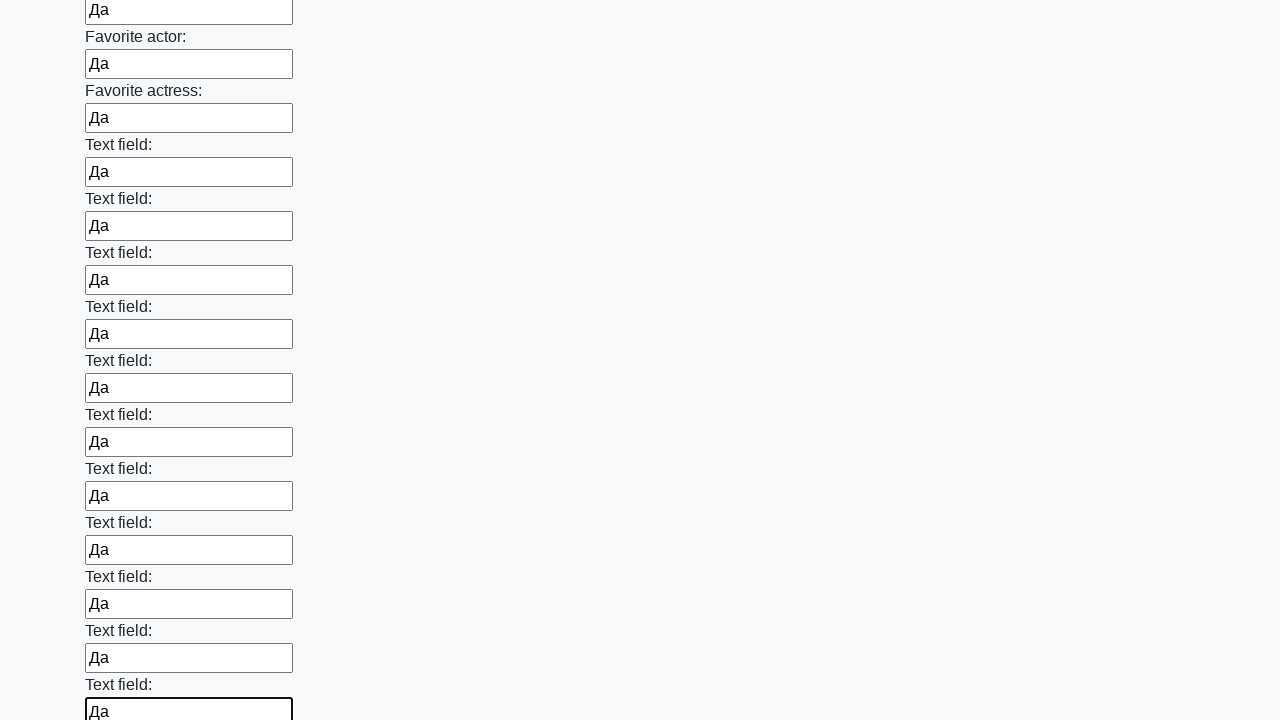

Filled input field with 'Да' on input >> nth=37
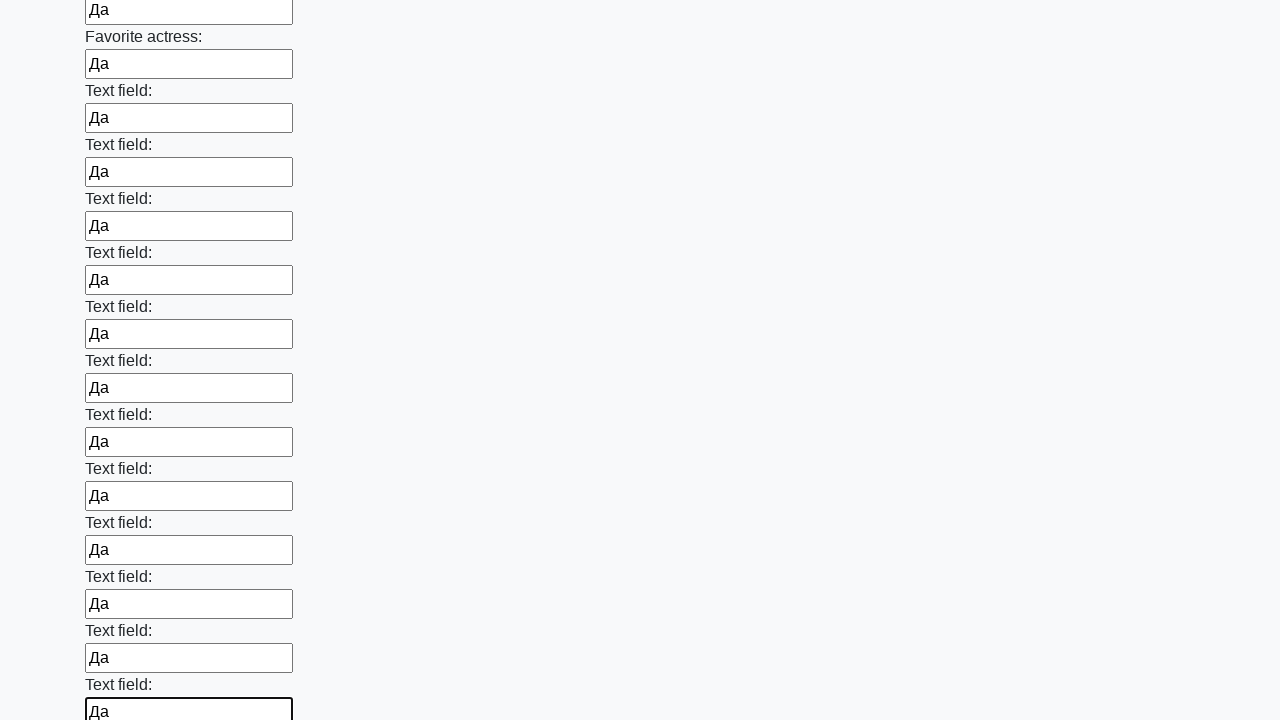

Filled input field with 'Да' on input >> nth=38
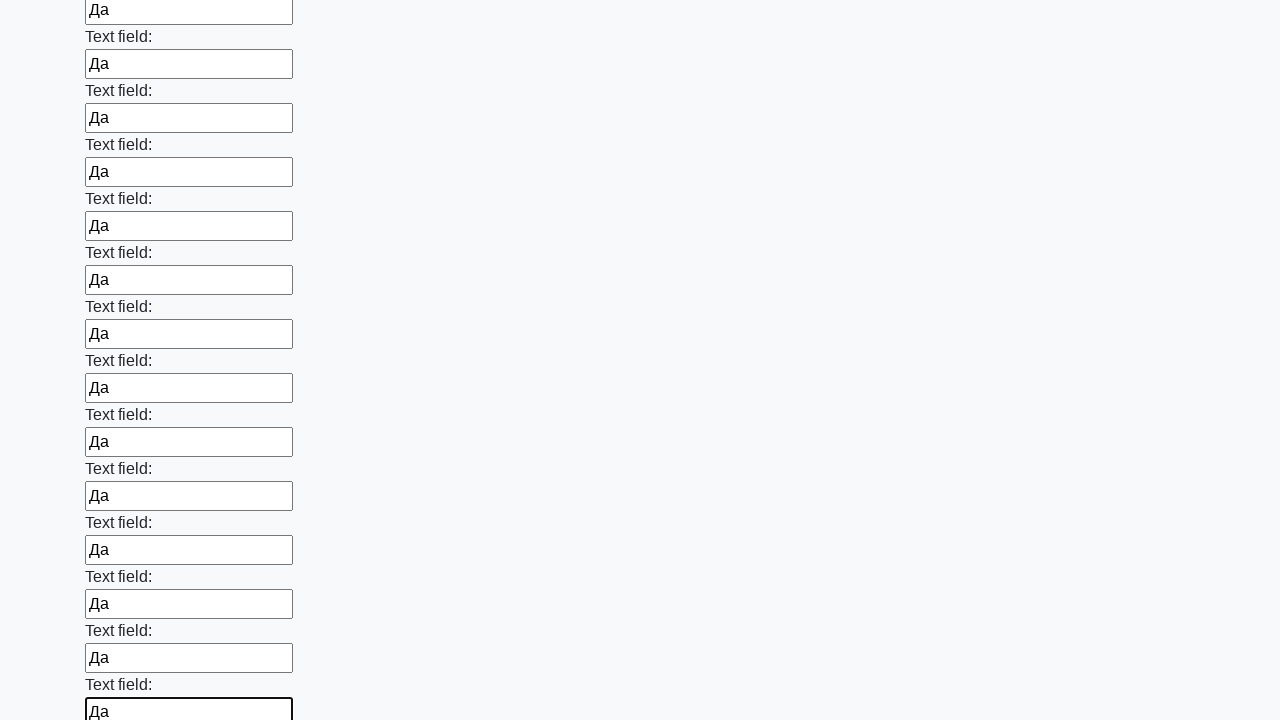

Filled input field with 'Да' on input >> nth=39
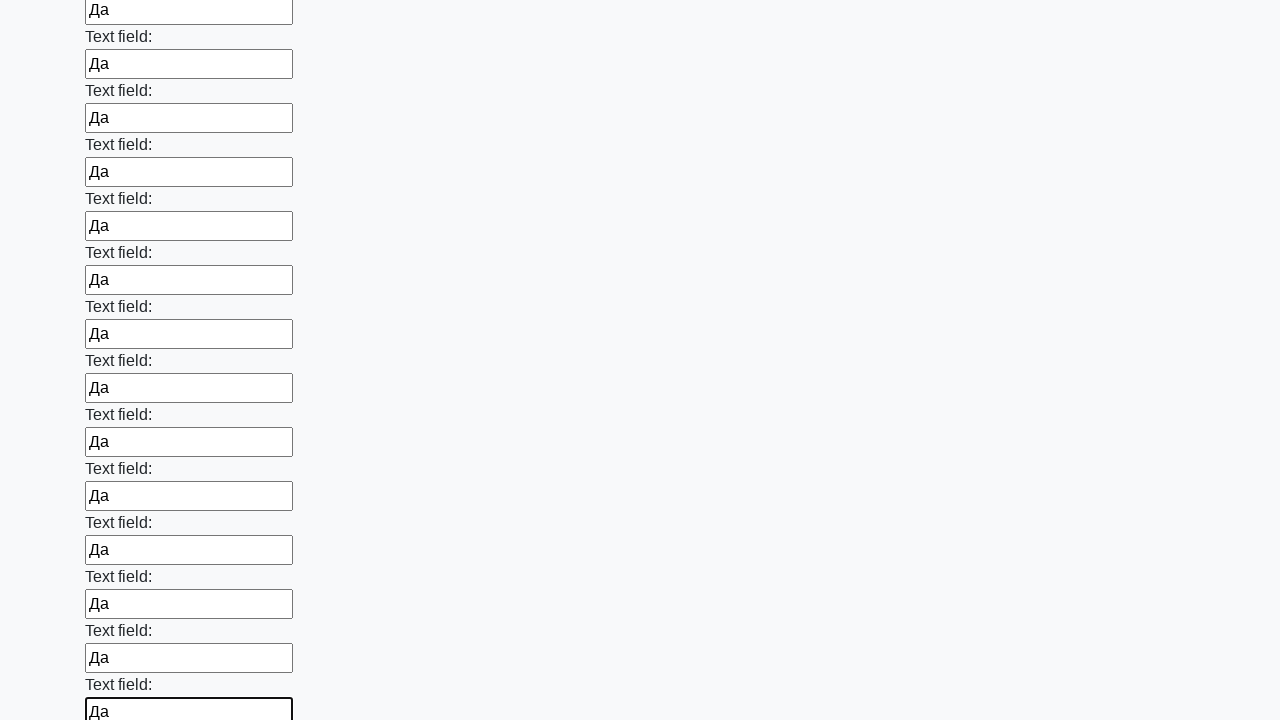

Filled input field with 'Да' on input >> nth=40
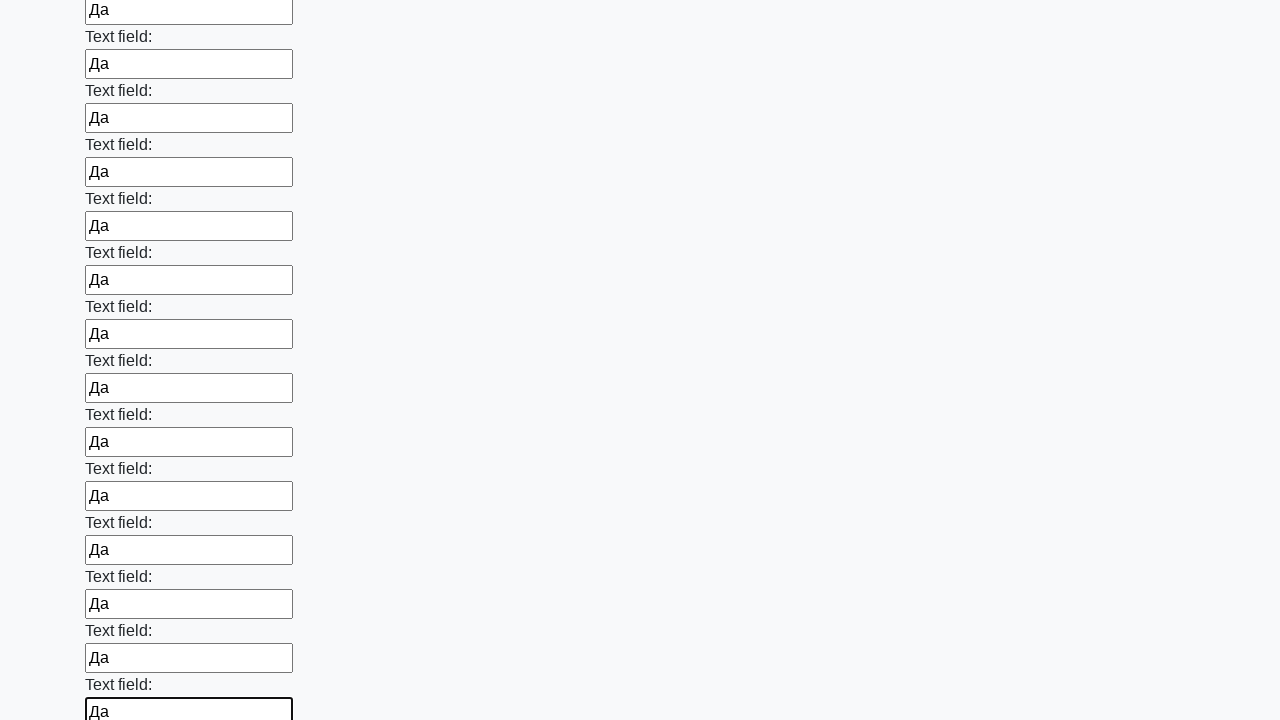

Filled input field with 'Да' on input >> nth=41
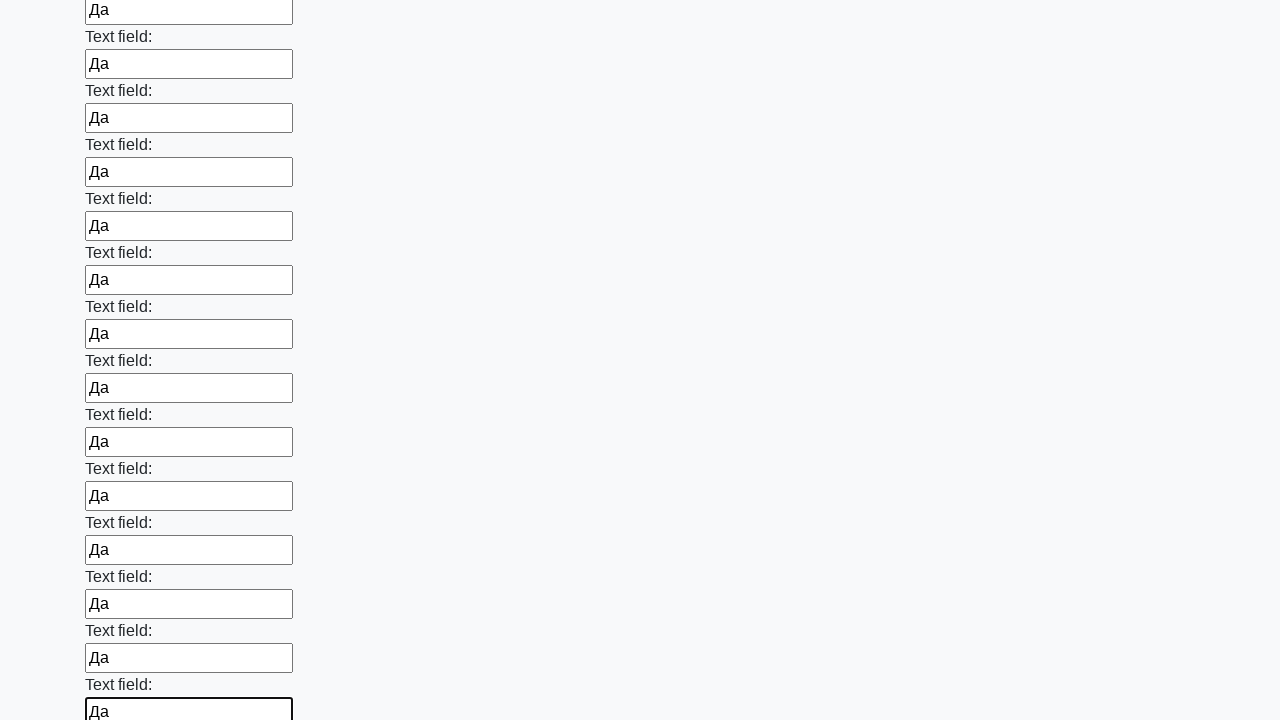

Filled input field with 'Да' on input >> nth=42
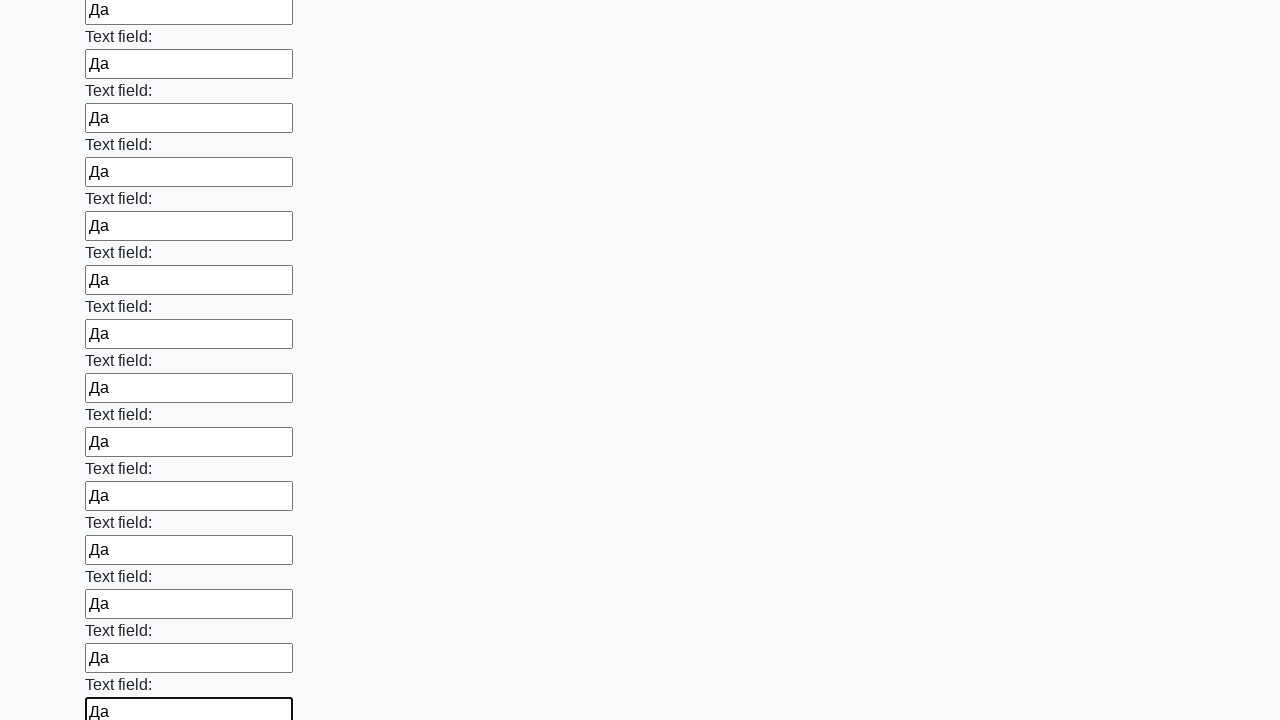

Filled input field with 'Да' on input >> nth=43
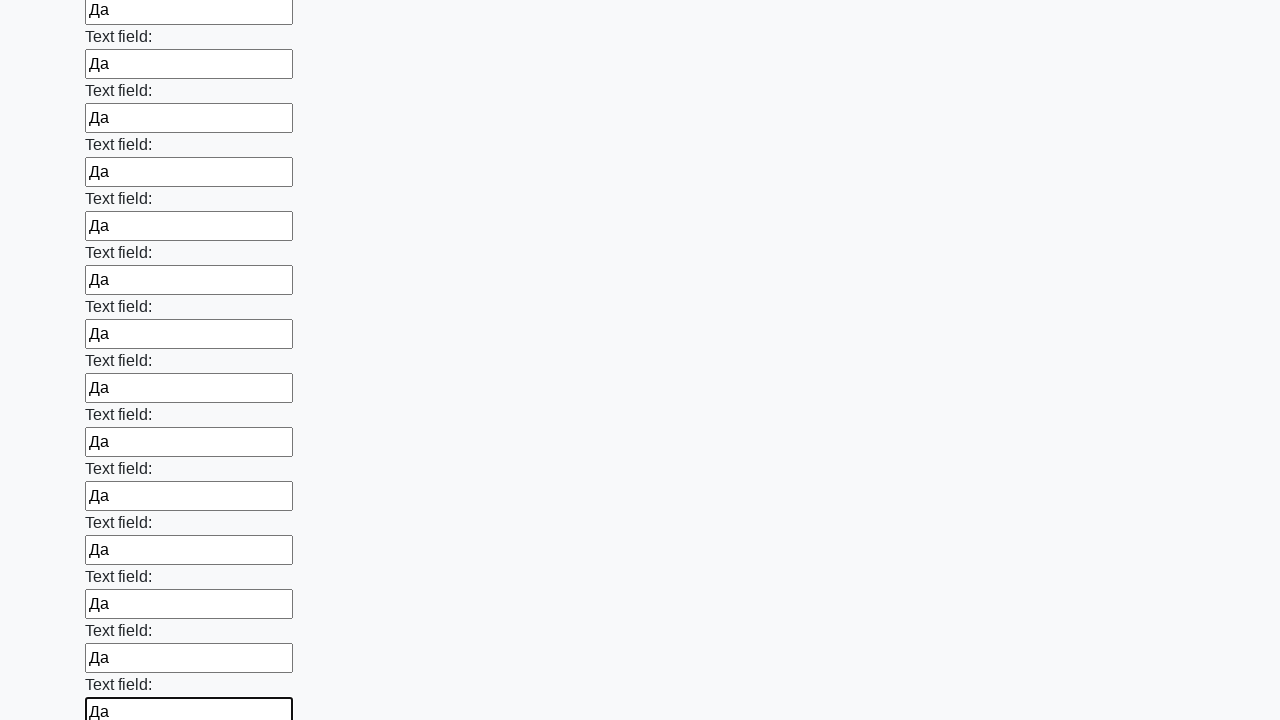

Filled input field with 'Да' on input >> nth=44
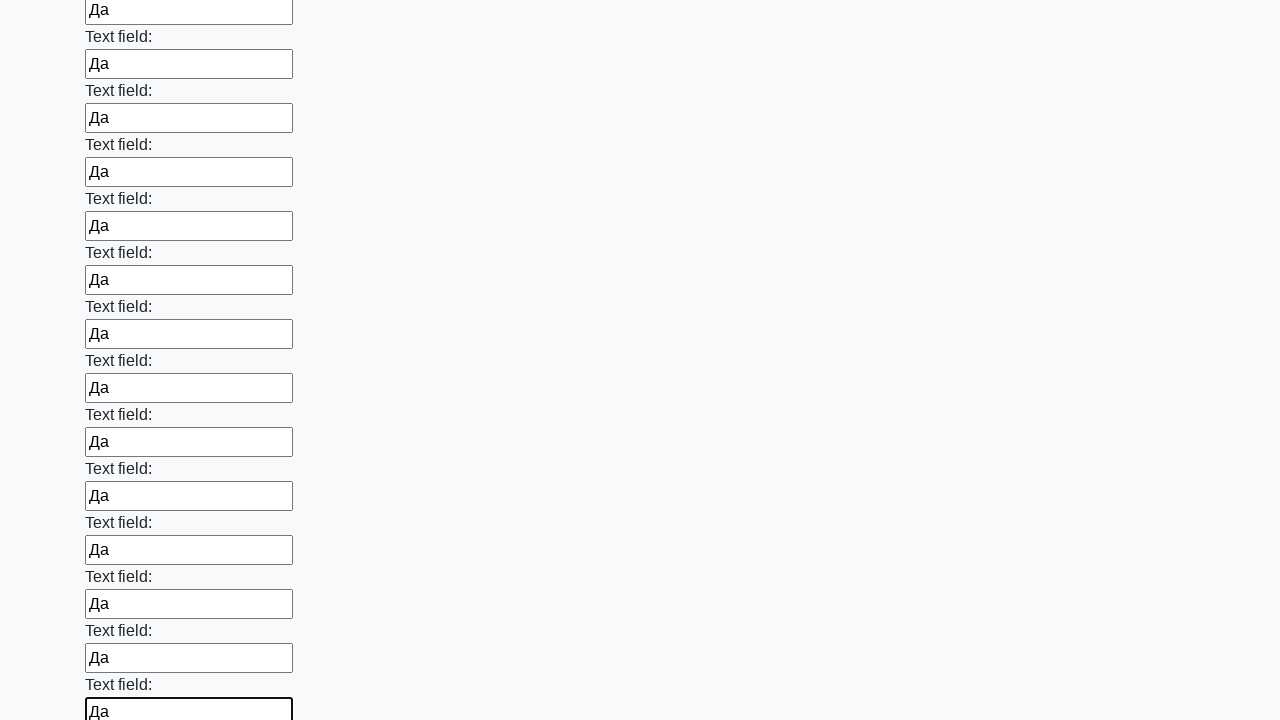

Filled input field with 'Да' on input >> nth=45
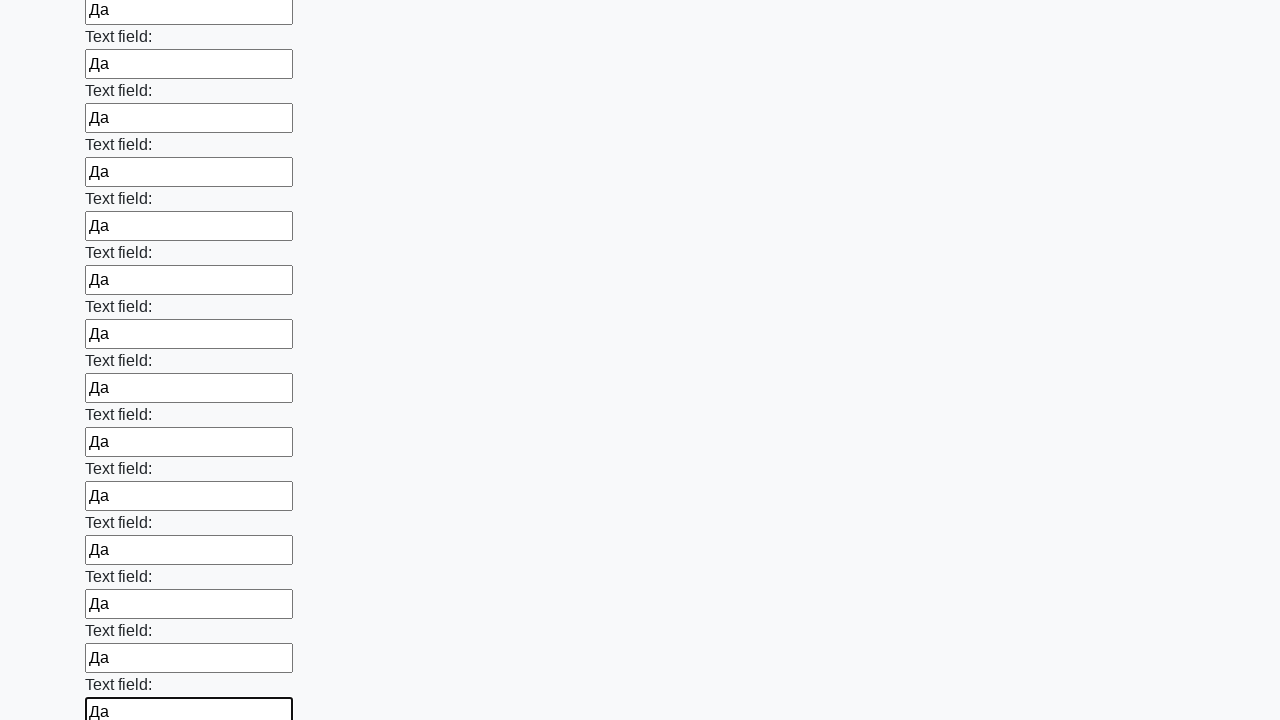

Filled input field with 'Да' on input >> nth=46
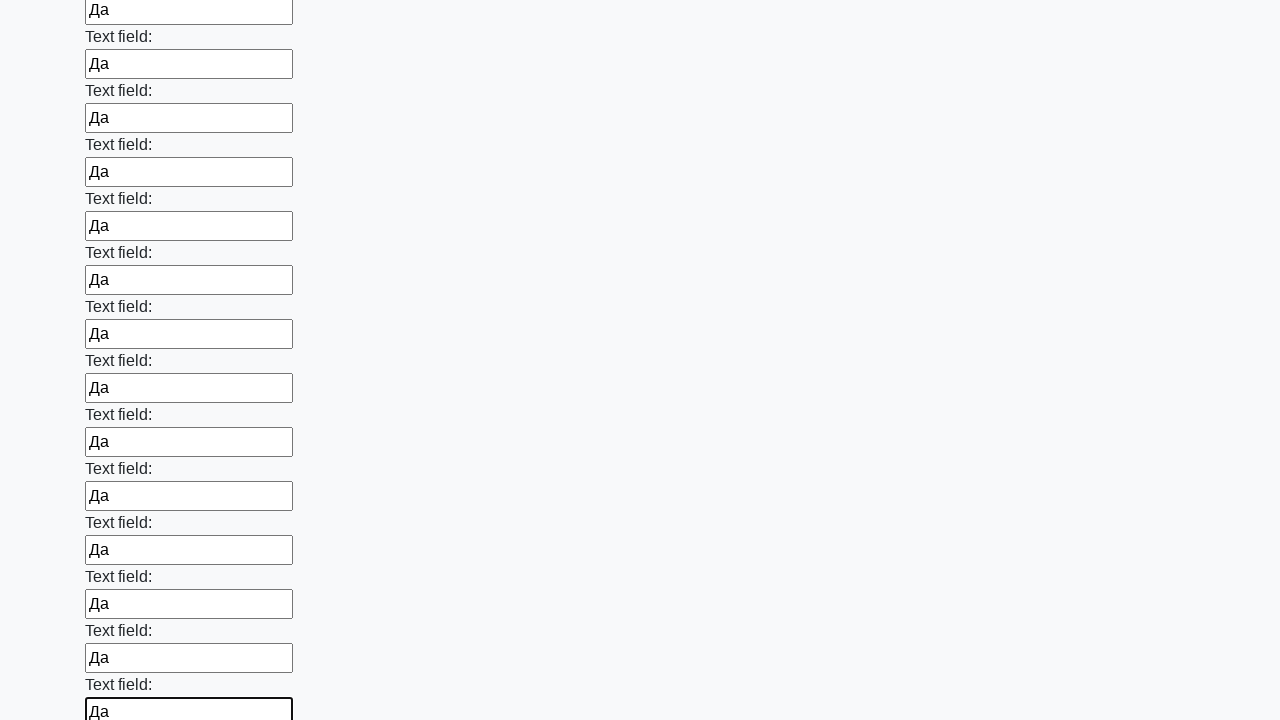

Filled input field with 'Да' on input >> nth=47
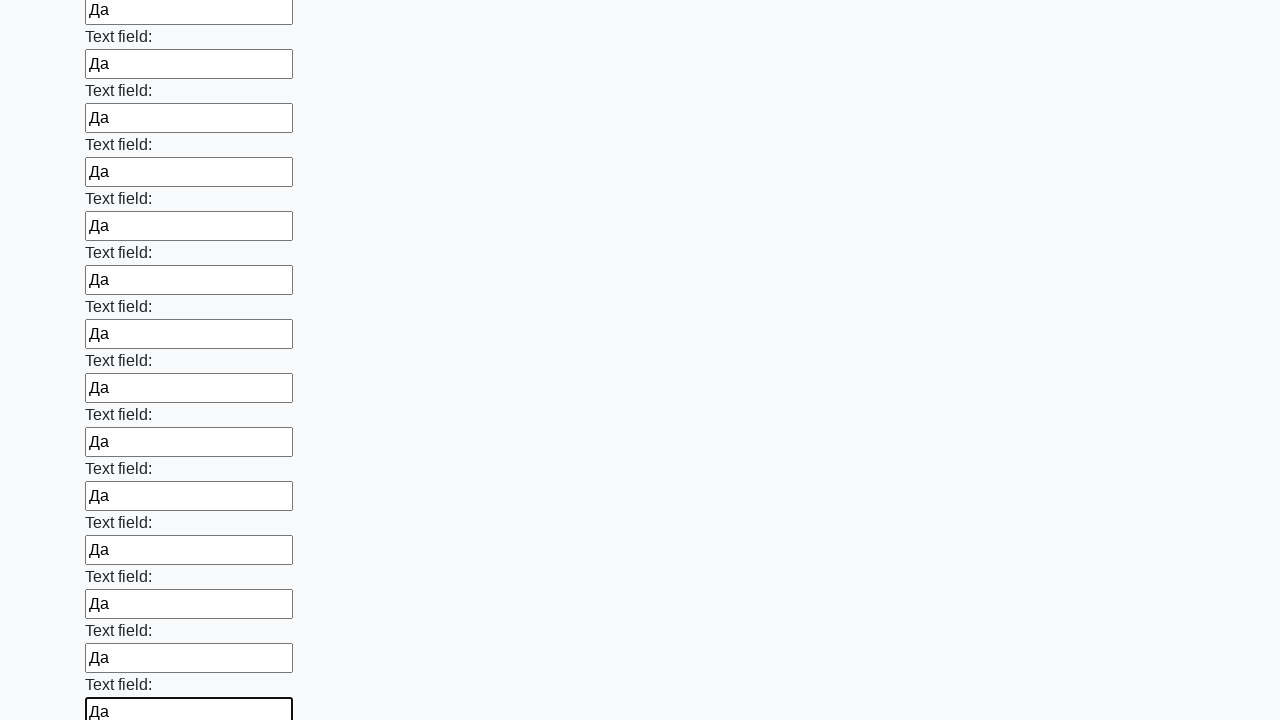

Filled input field with 'Да' on input >> nth=48
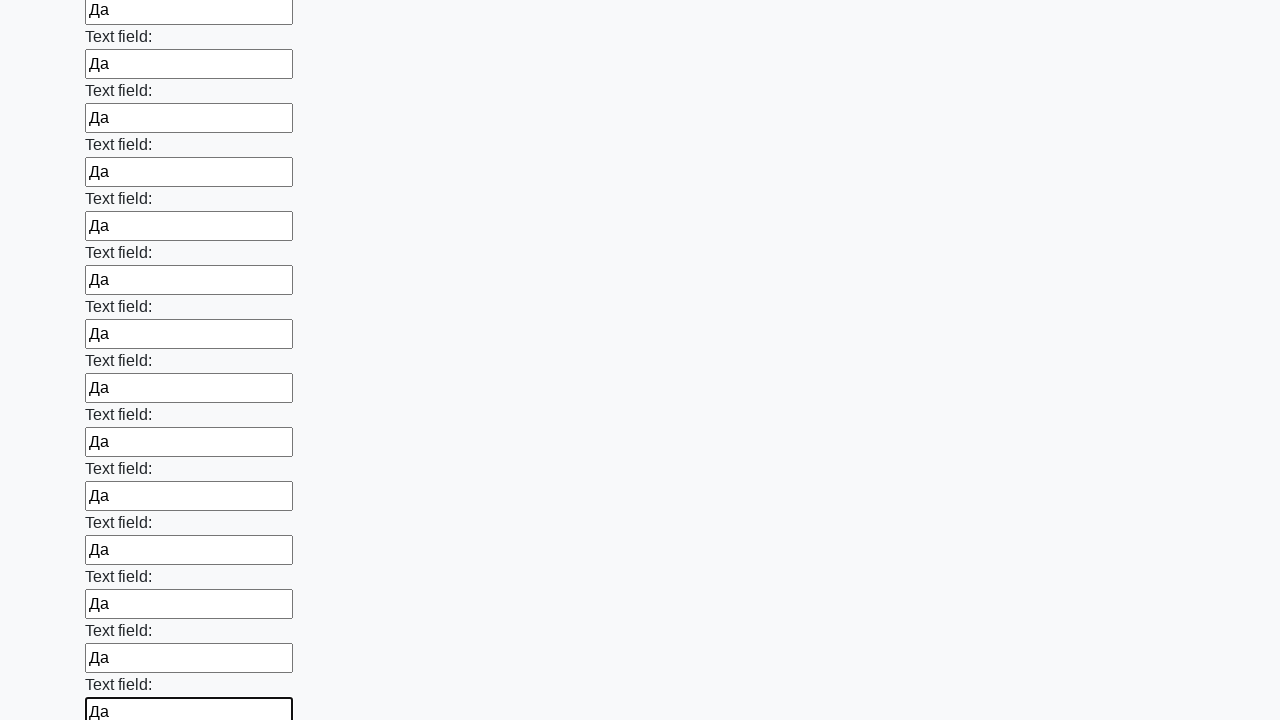

Filled input field with 'Да' on input >> nth=49
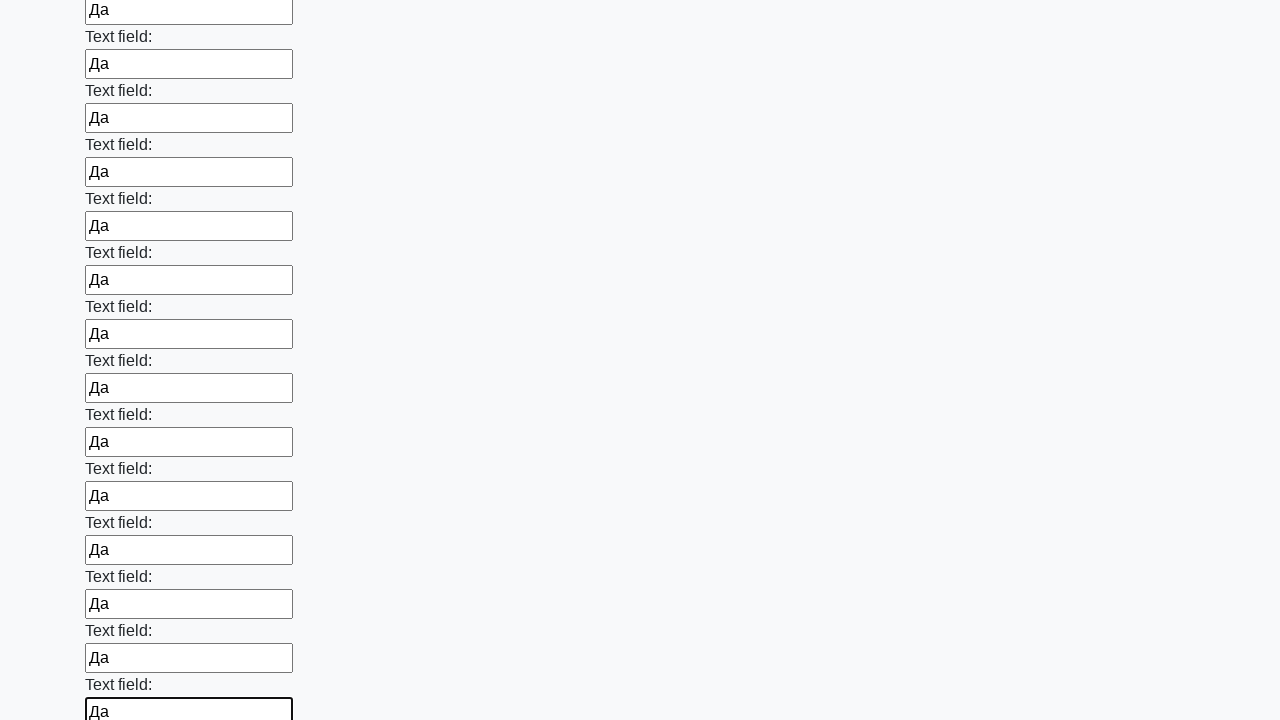

Filled input field with 'Да' on input >> nth=50
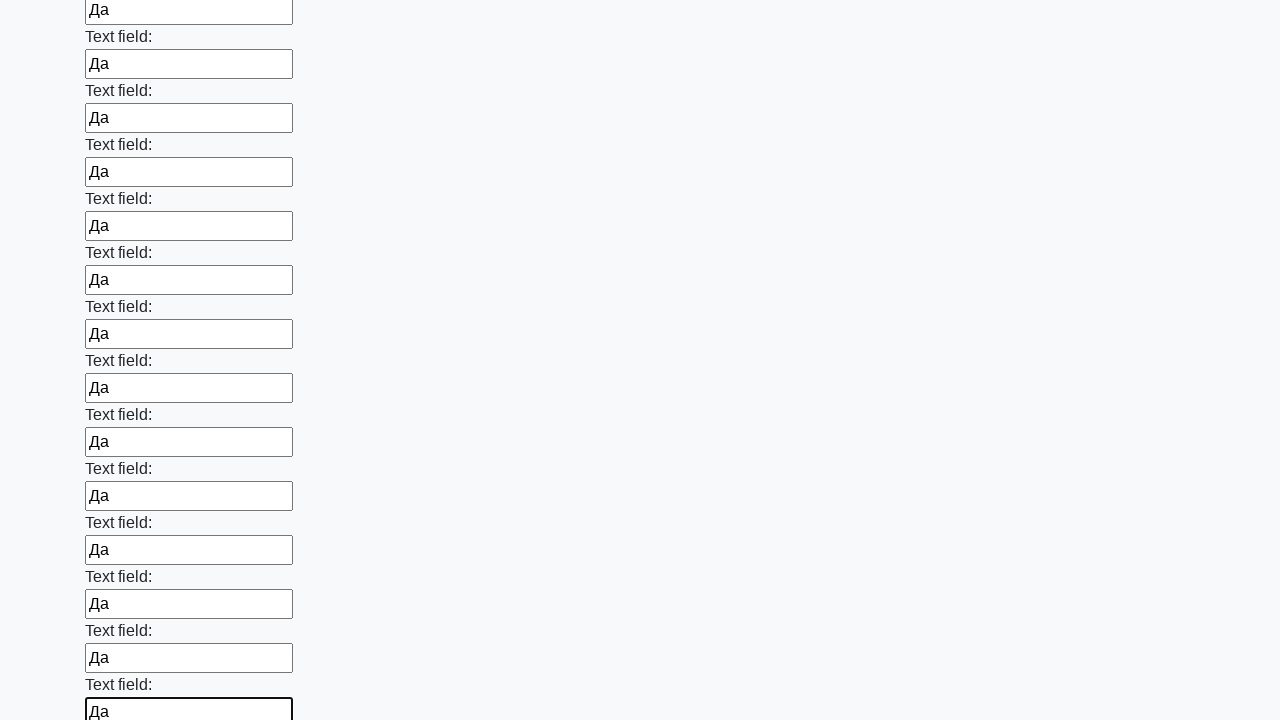

Filled input field with 'Да' on input >> nth=51
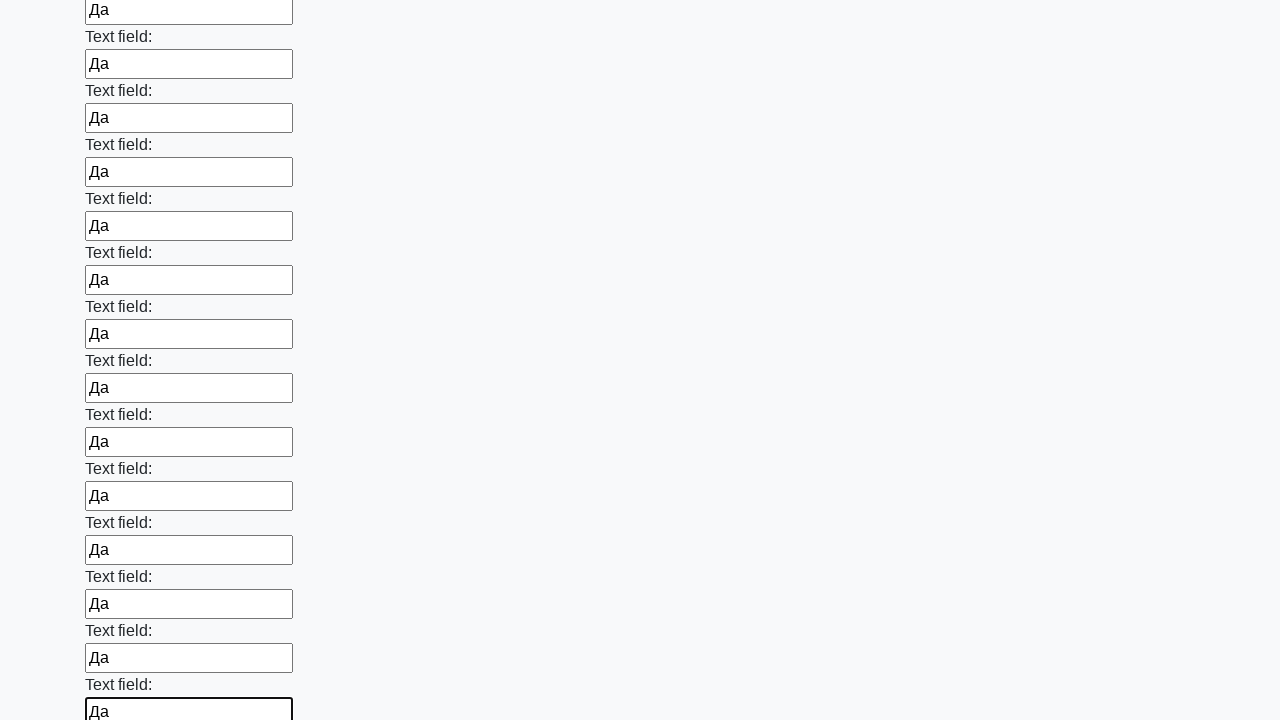

Filled input field with 'Да' on input >> nth=52
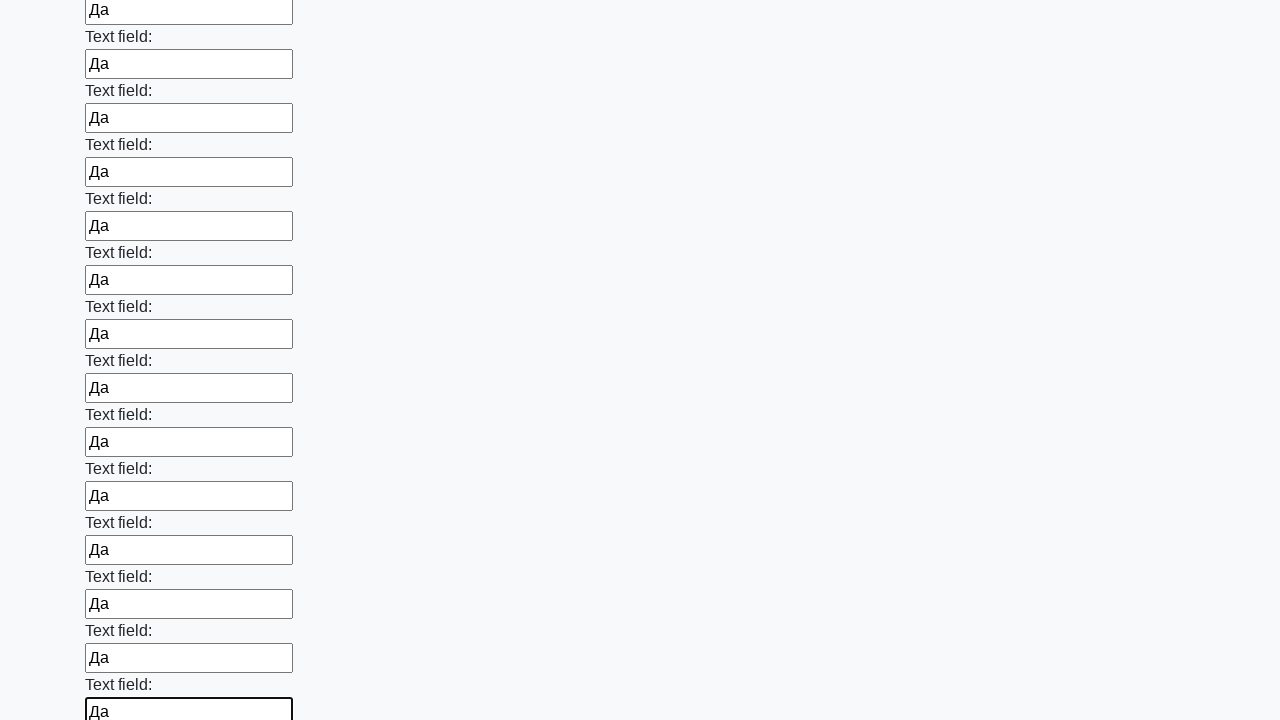

Filled input field with 'Да' on input >> nth=53
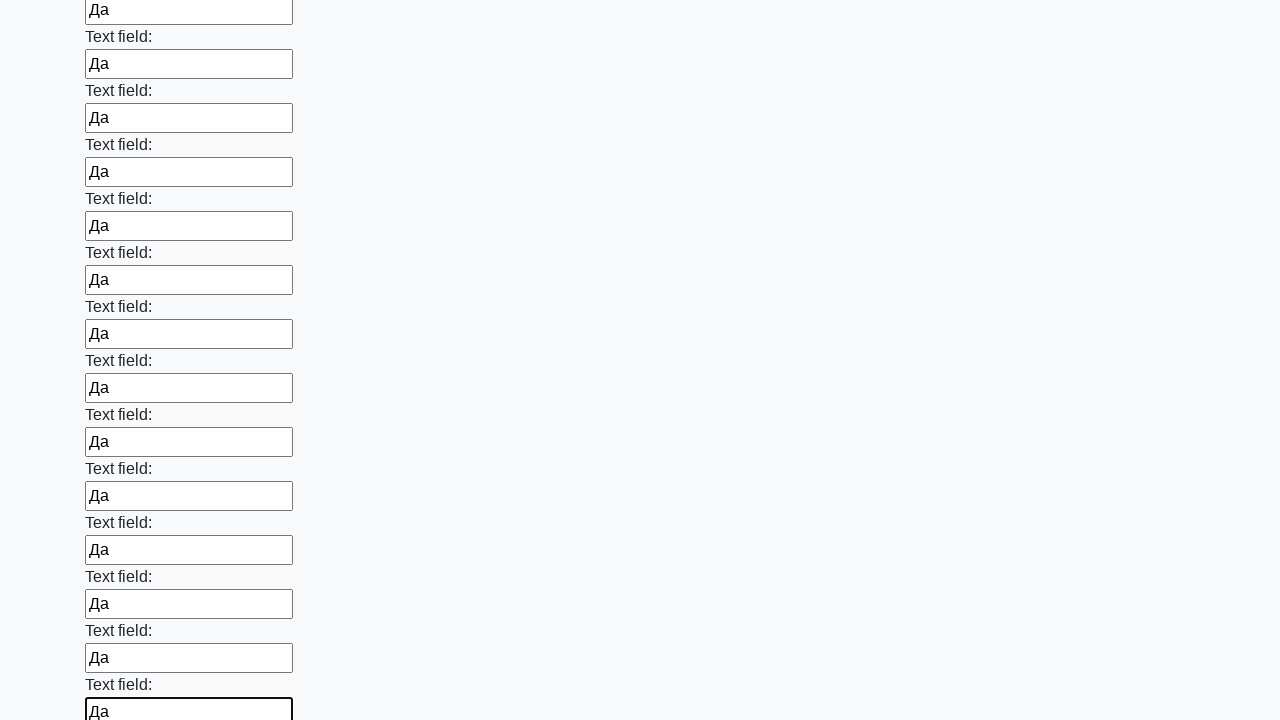

Filled input field with 'Да' on input >> nth=54
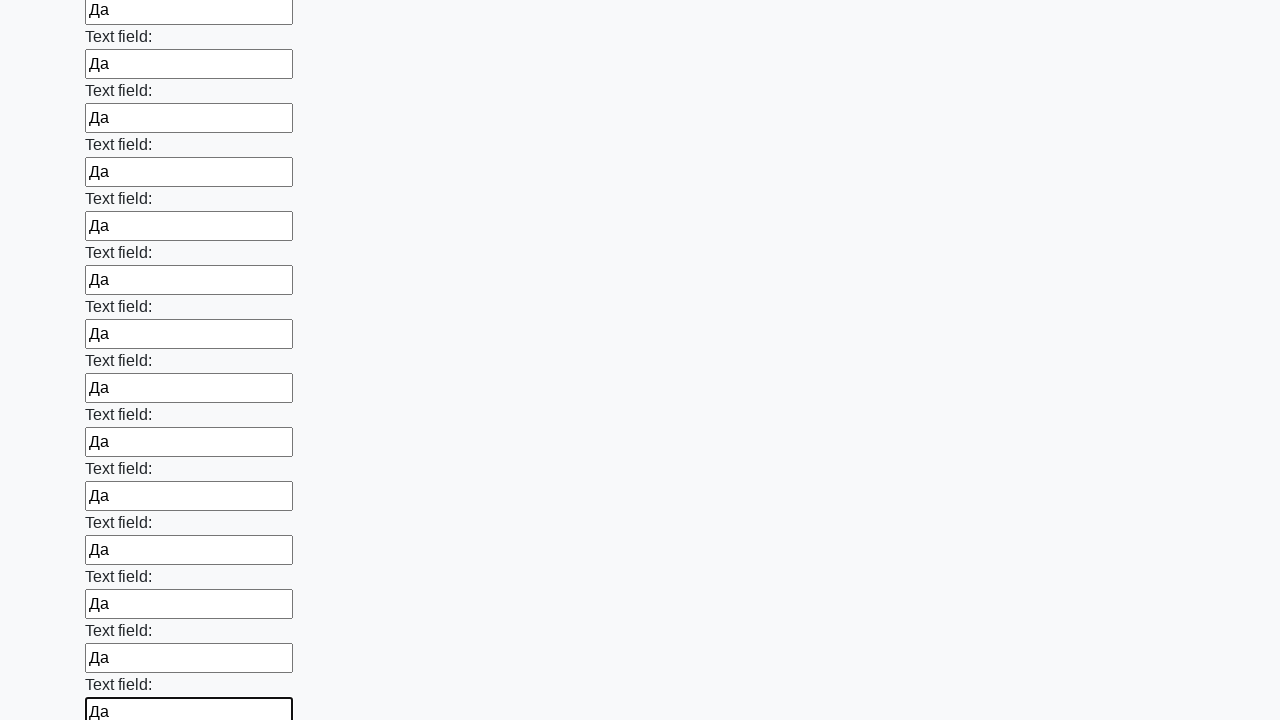

Filled input field with 'Да' on input >> nth=55
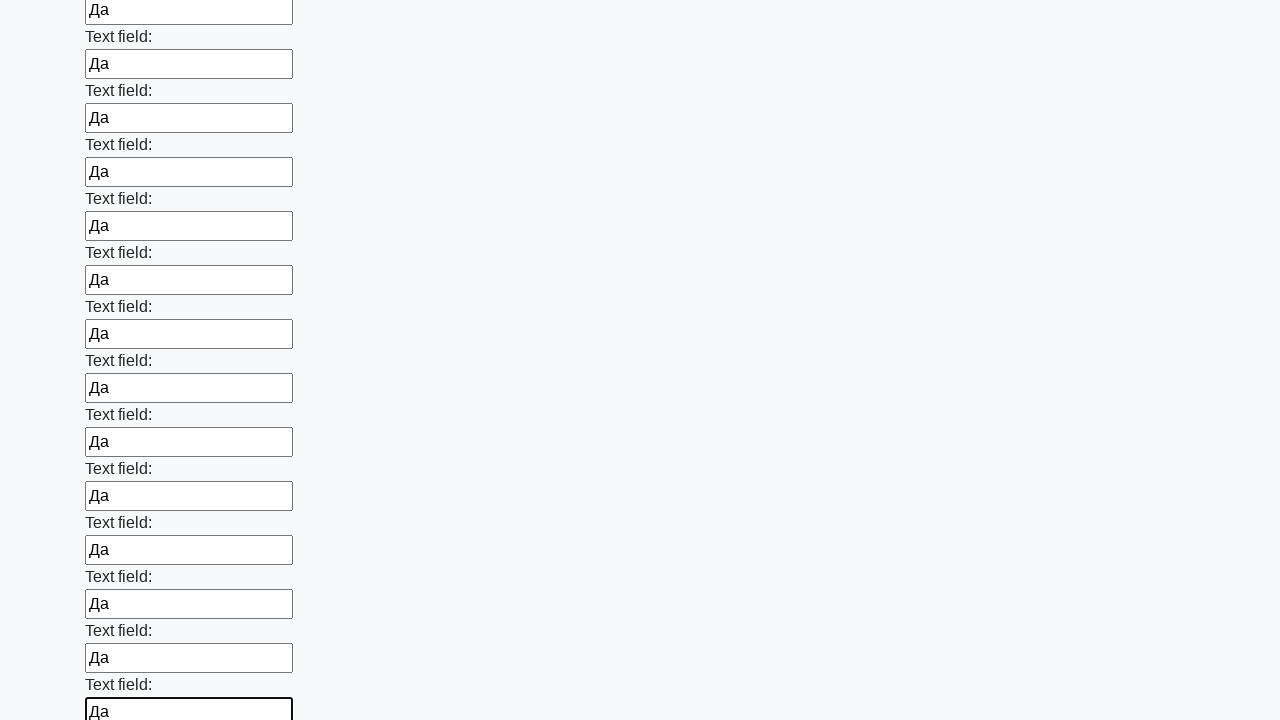

Filled input field with 'Да' on input >> nth=56
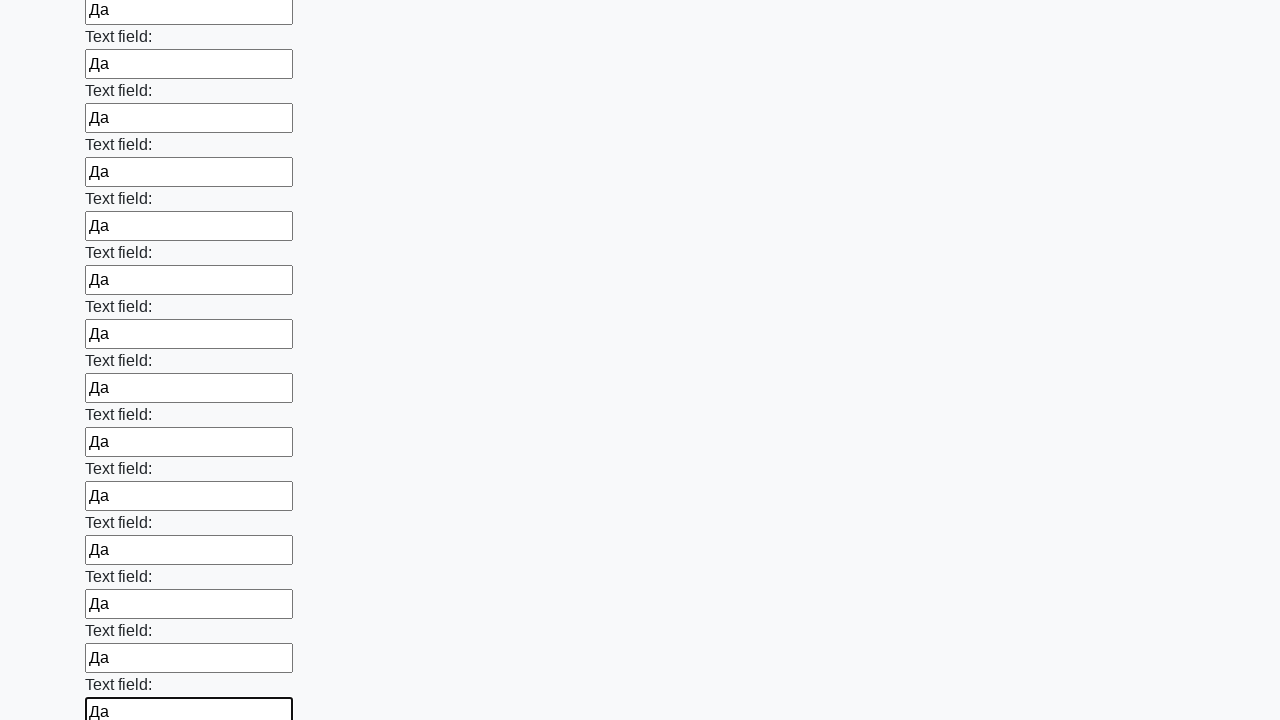

Filled input field with 'Да' on input >> nth=57
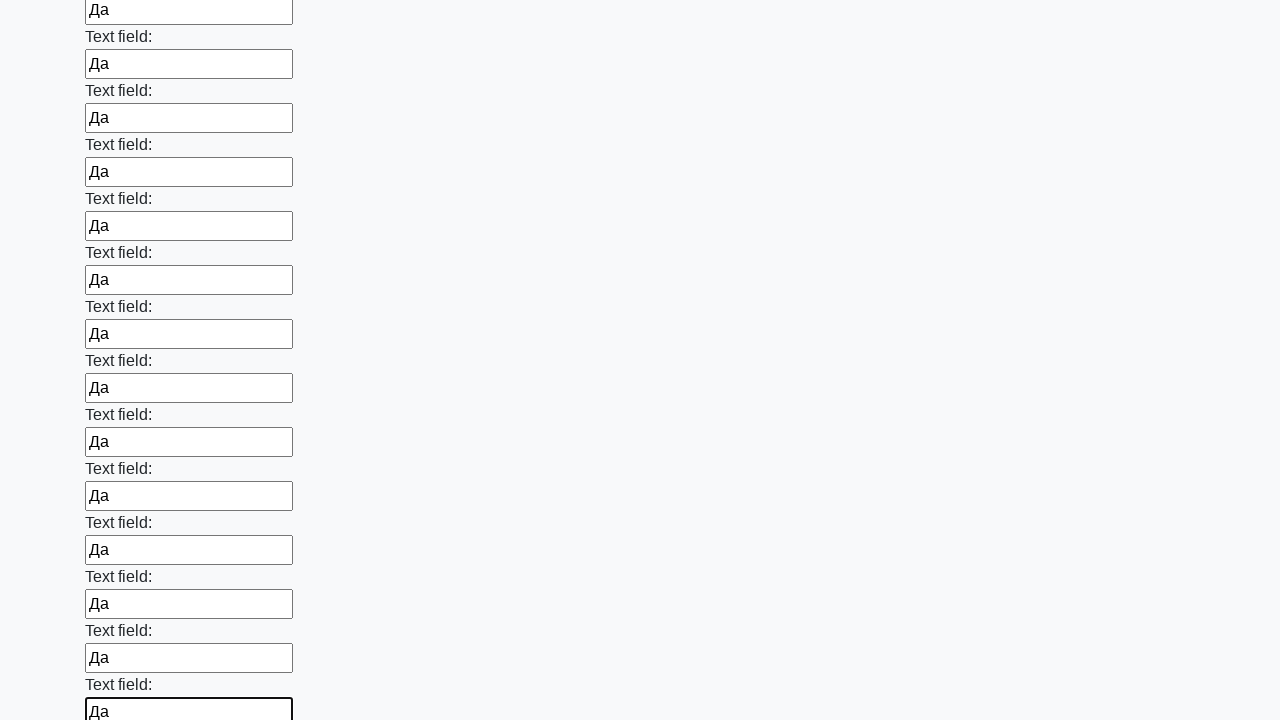

Filled input field with 'Да' on input >> nth=58
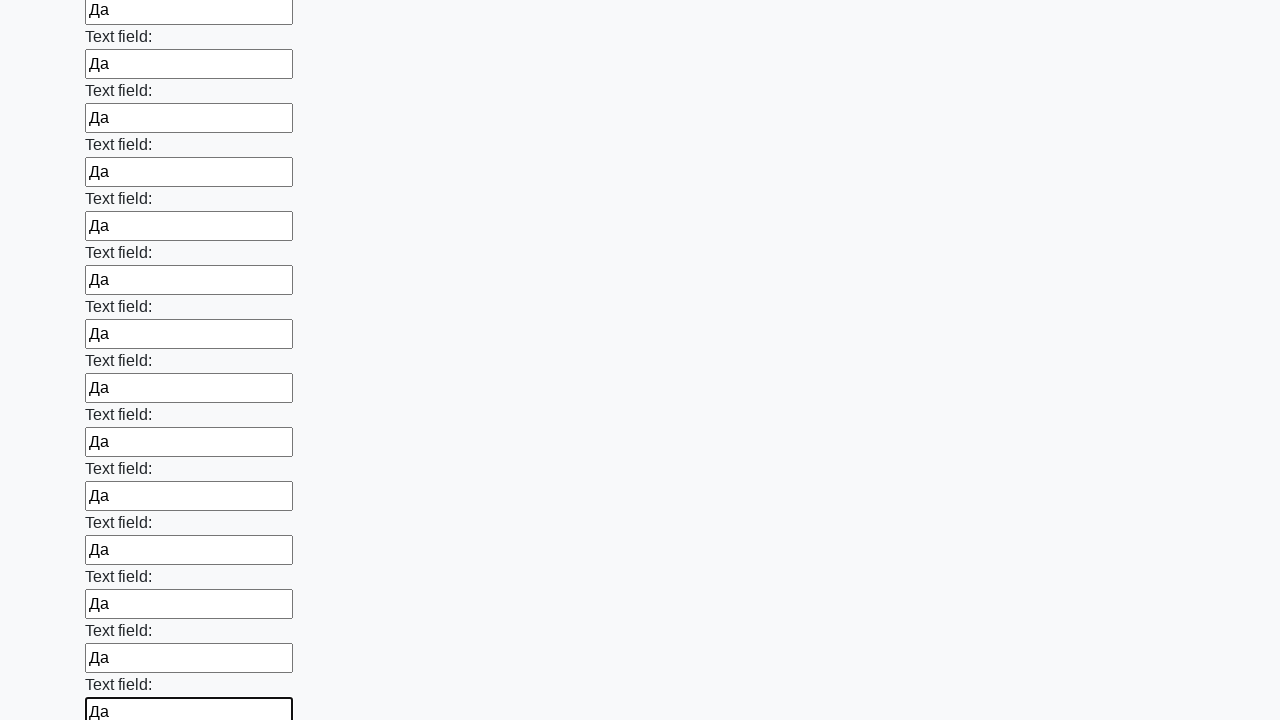

Filled input field with 'Да' on input >> nth=59
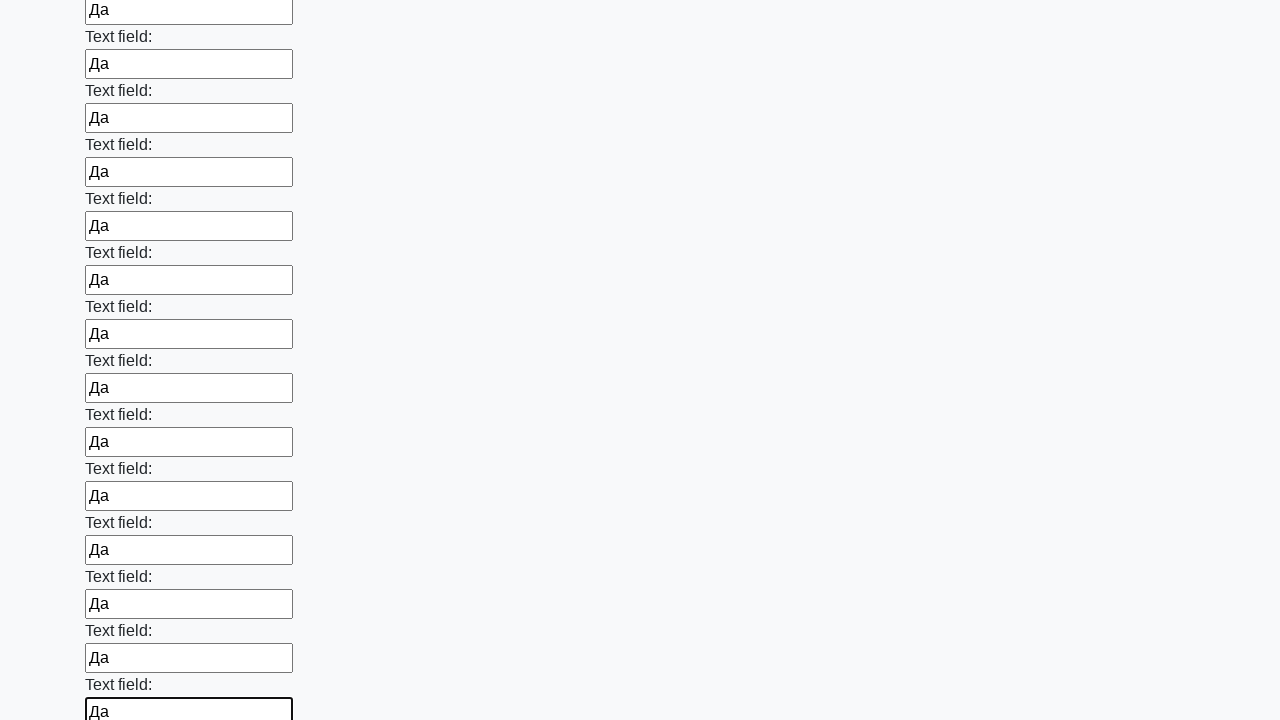

Filled input field with 'Да' on input >> nth=60
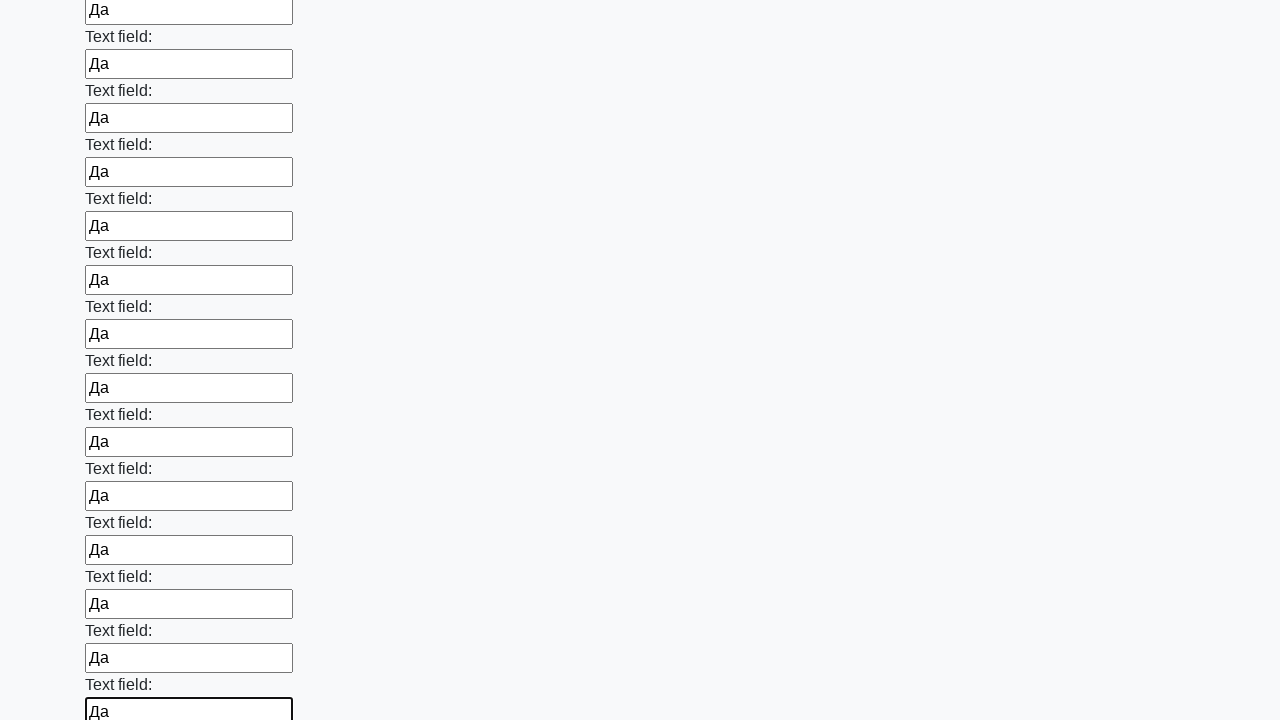

Filled input field with 'Да' on input >> nth=61
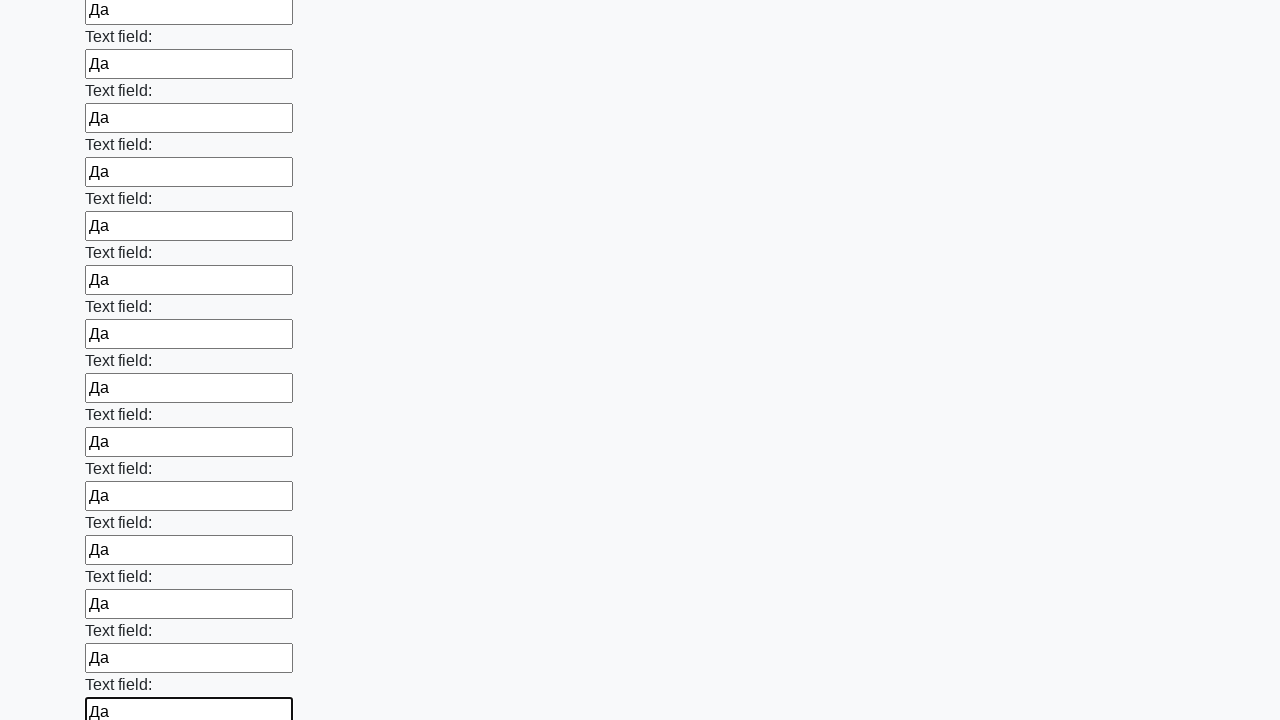

Filled input field with 'Да' on input >> nth=62
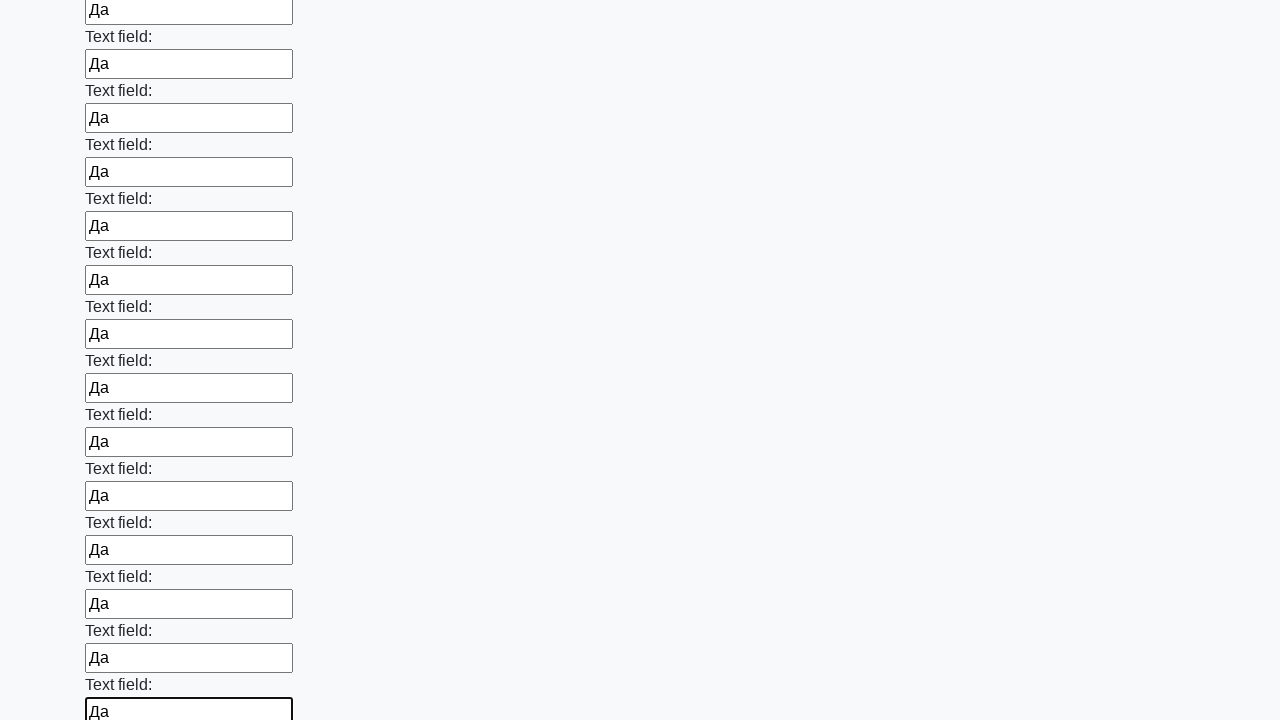

Filled input field with 'Да' on input >> nth=63
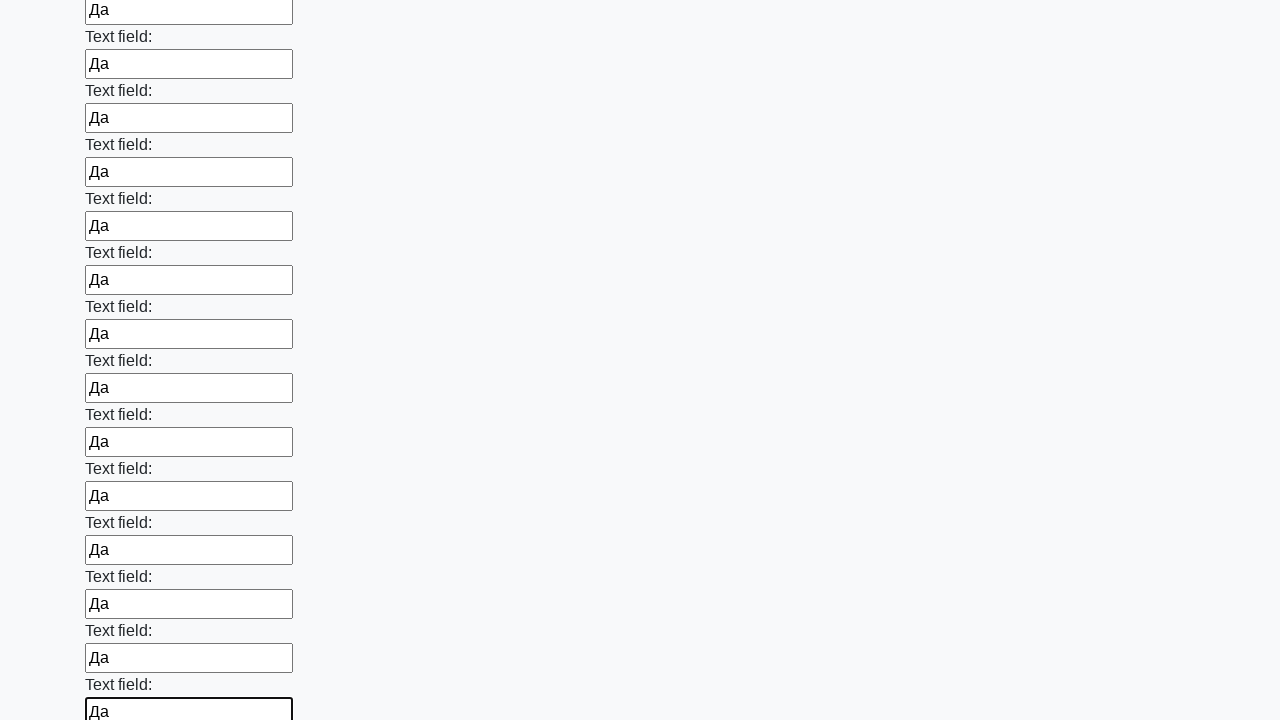

Filled input field with 'Да' on input >> nth=64
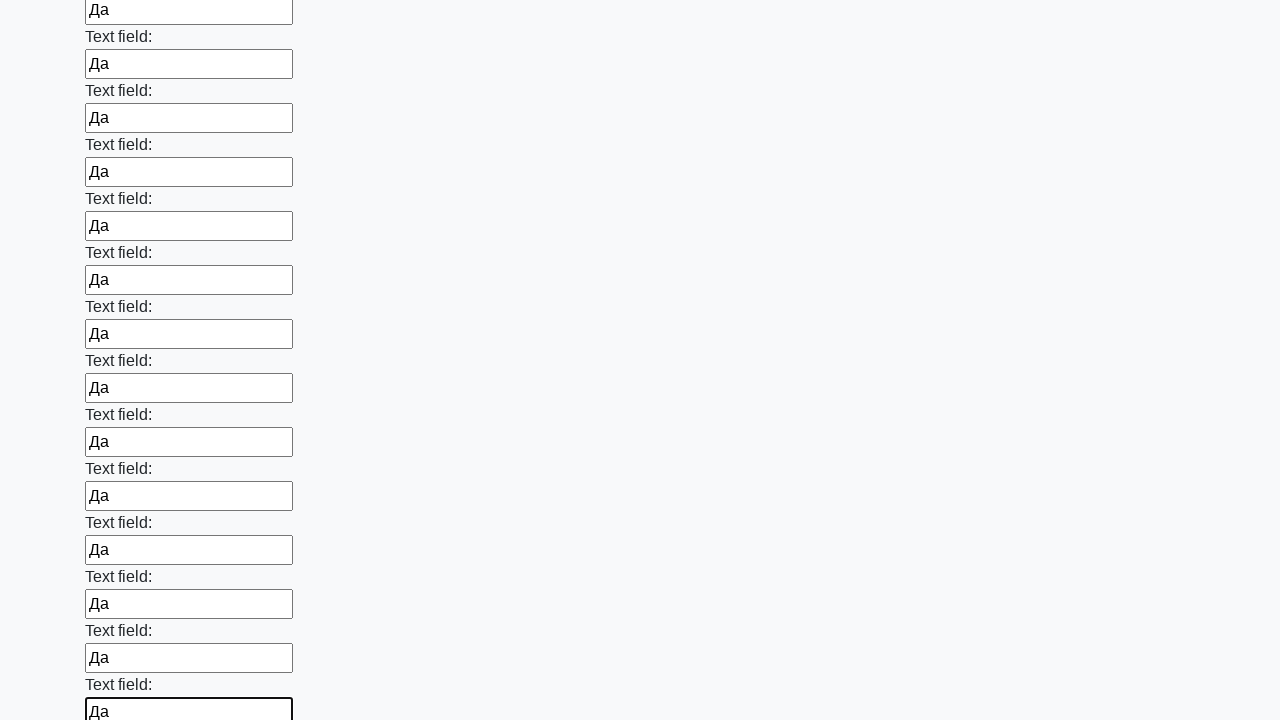

Filled input field with 'Да' on input >> nth=65
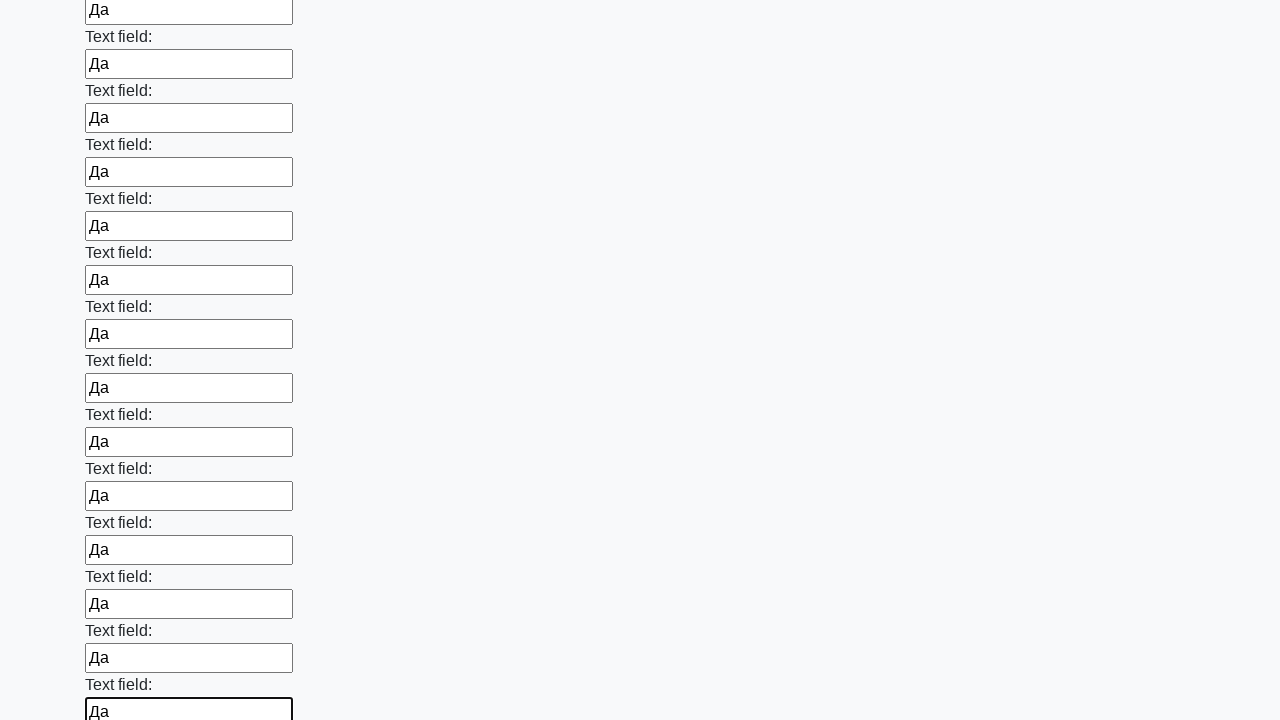

Filled input field with 'Да' on input >> nth=66
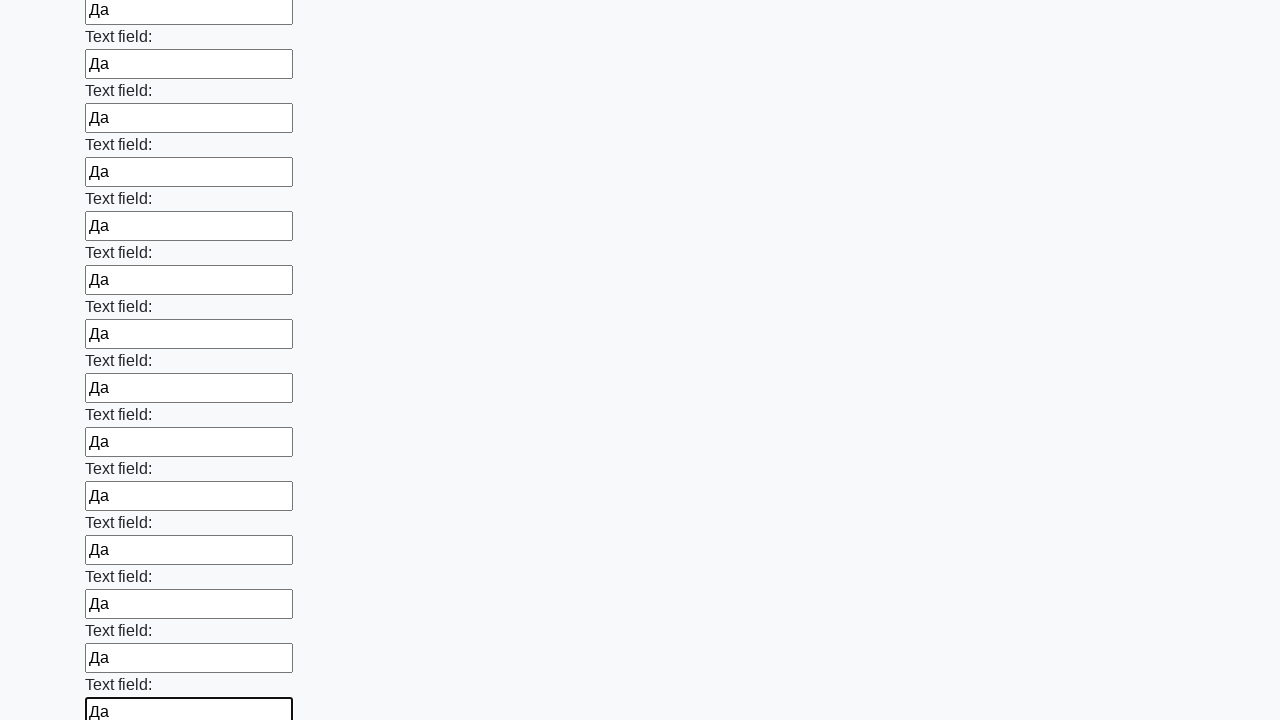

Filled input field with 'Да' on input >> nth=67
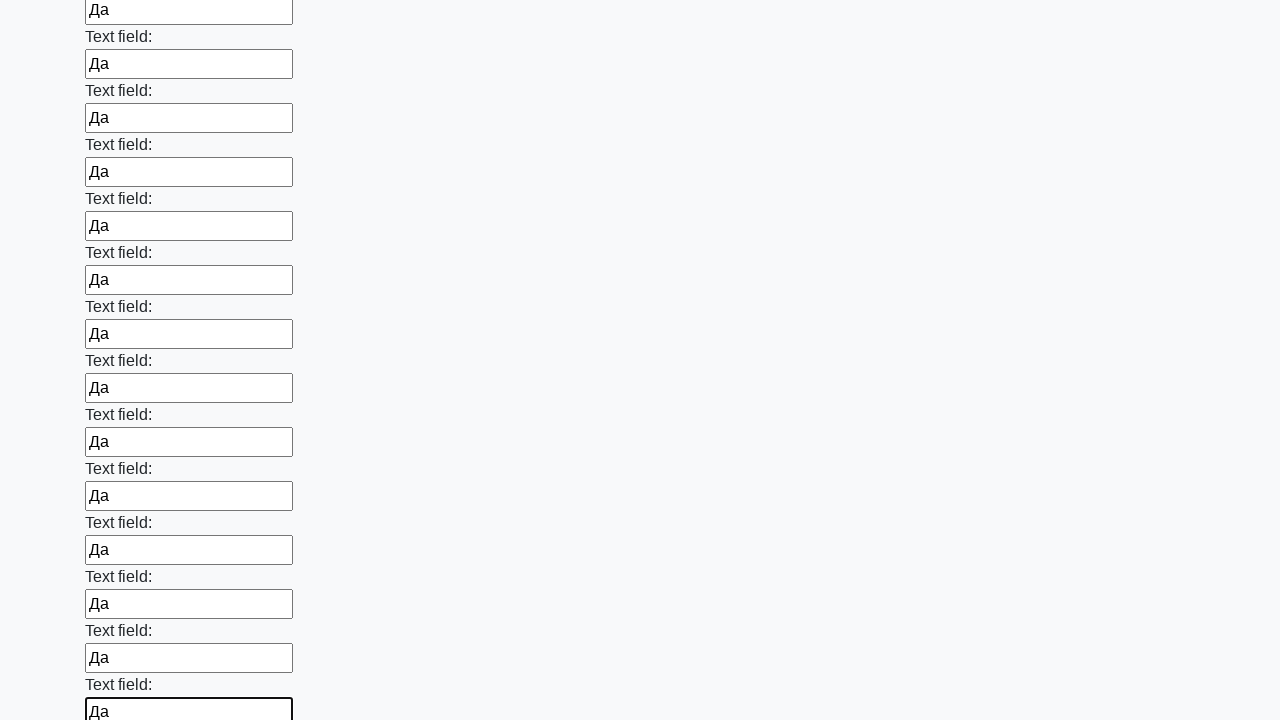

Filled input field with 'Да' on input >> nth=68
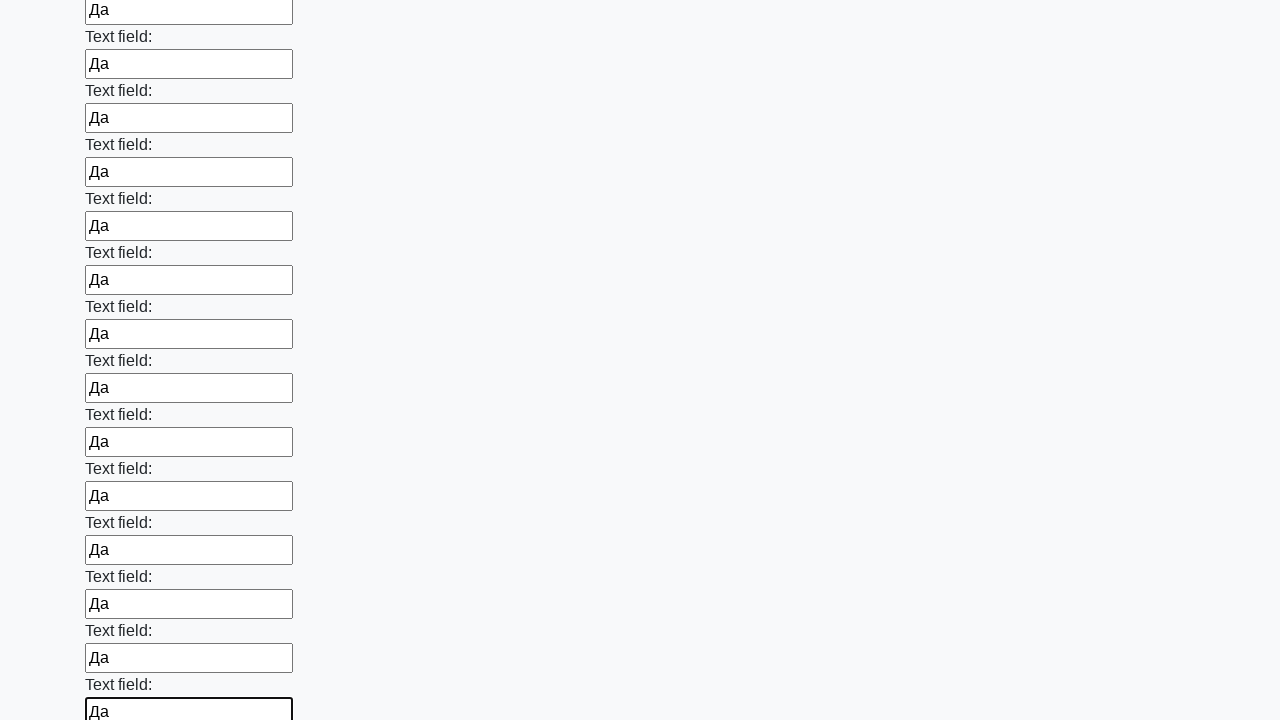

Filled input field with 'Да' on input >> nth=69
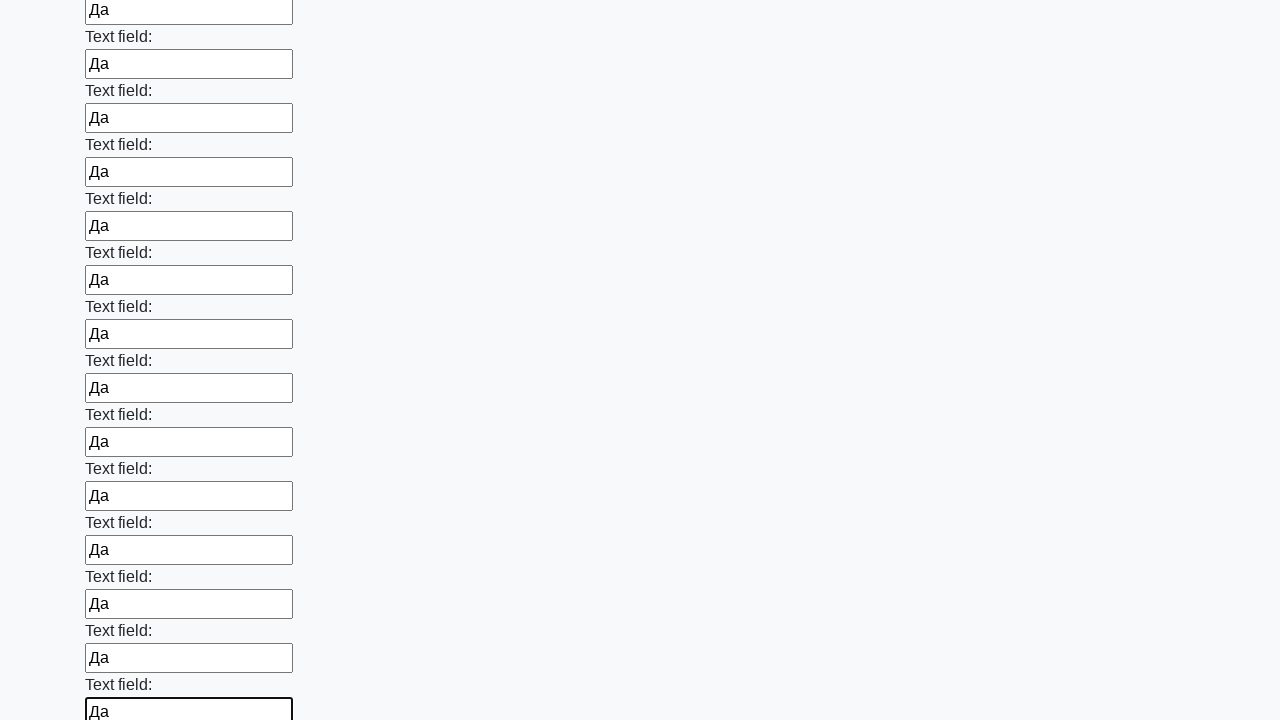

Filled input field with 'Да' on input >> nth=70
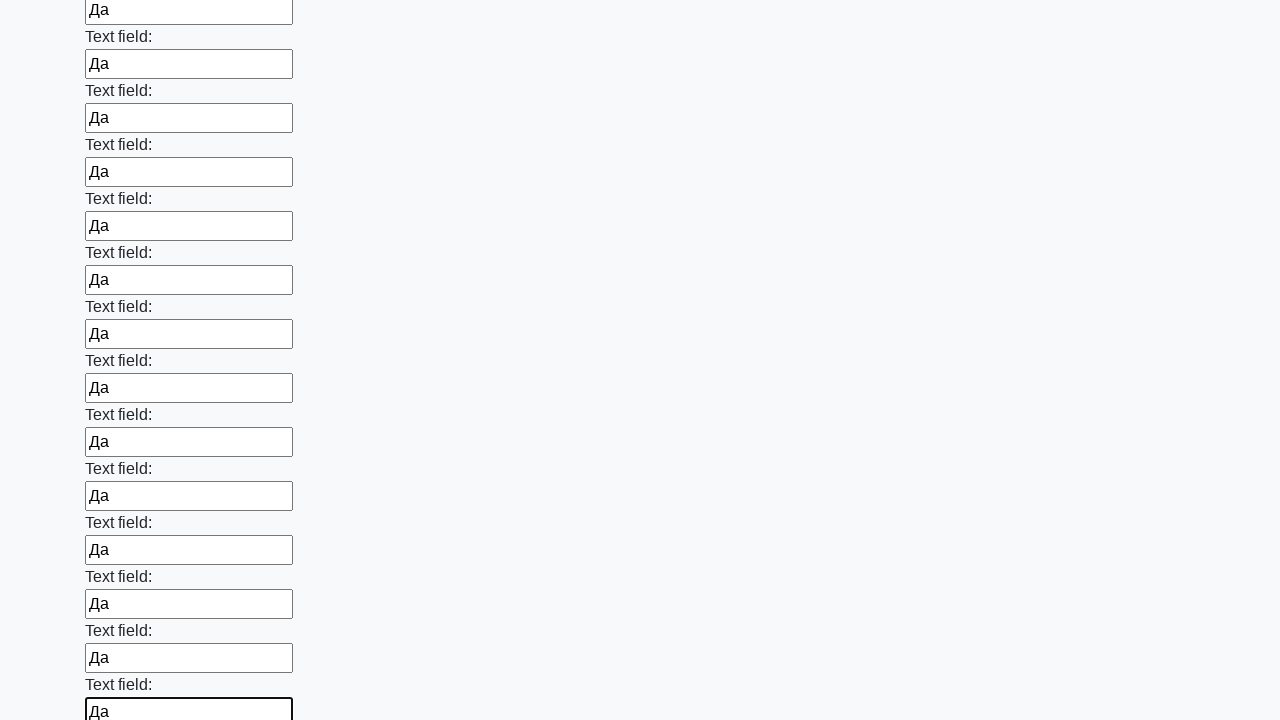

Filled input field with 'Да' on input >> nth=71
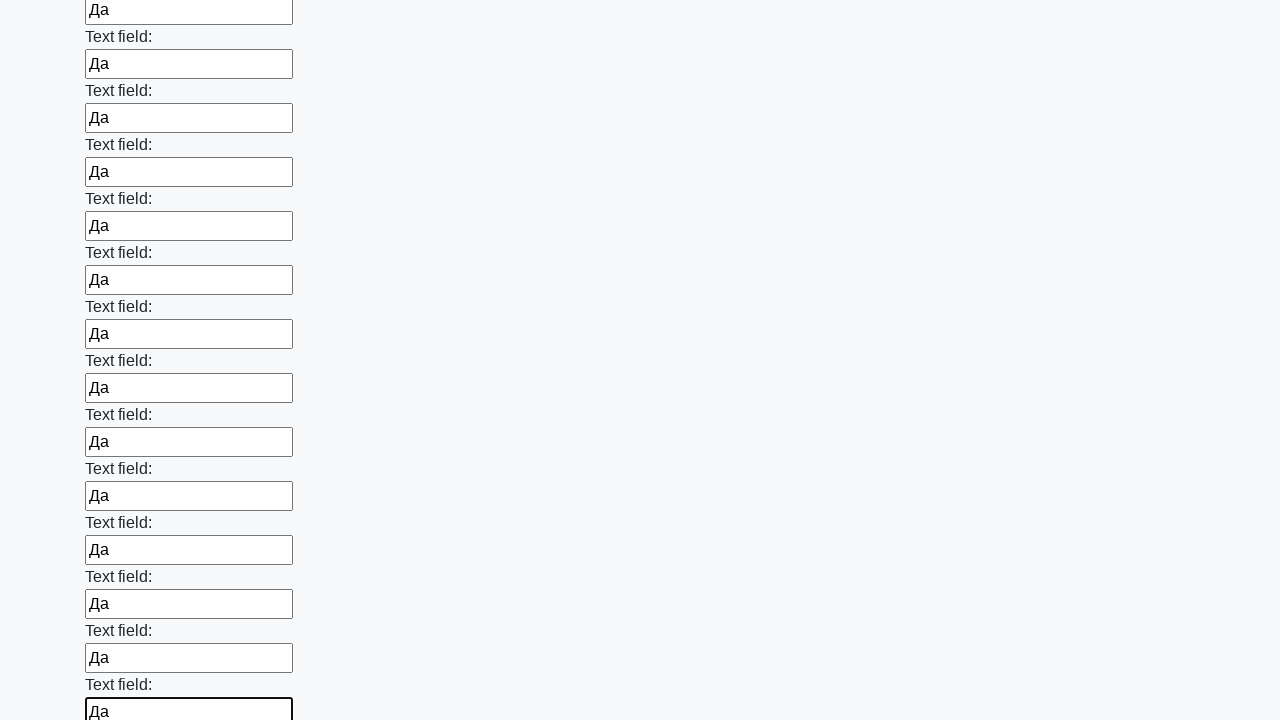

Filled input field with 'Да' on input >> nth=72
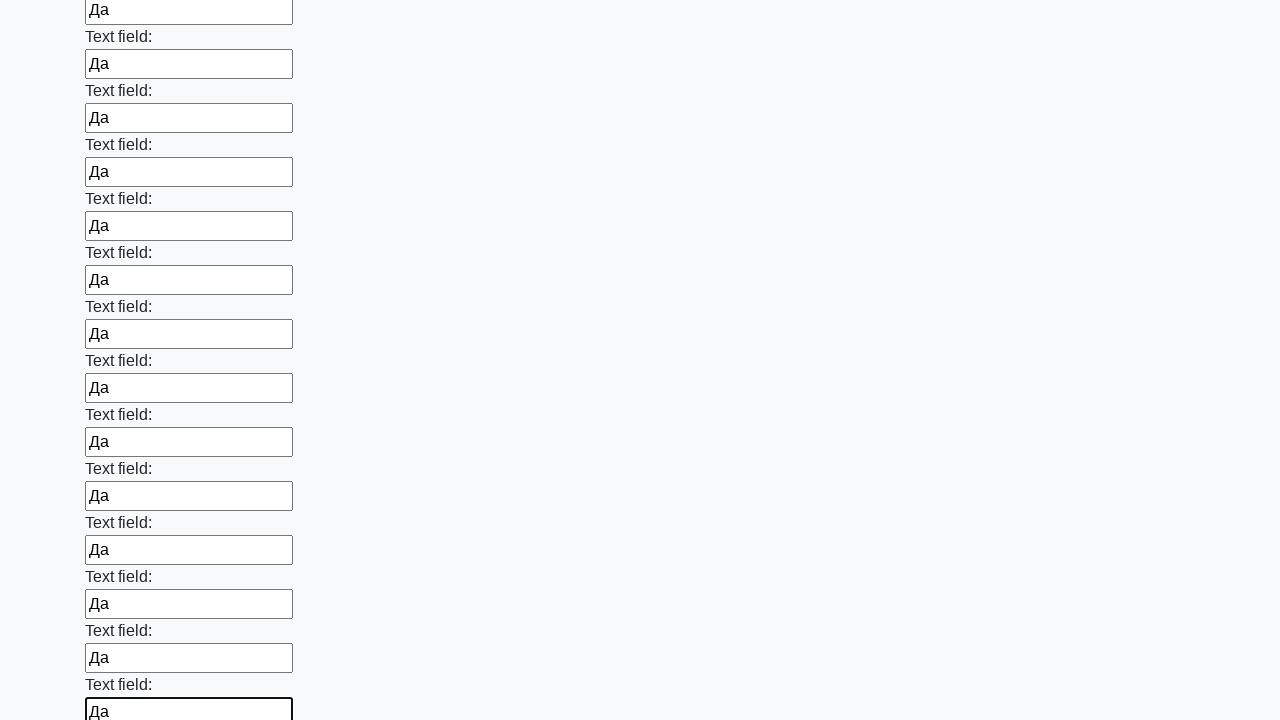

Filled input field with 'Да' on input >> nth=73
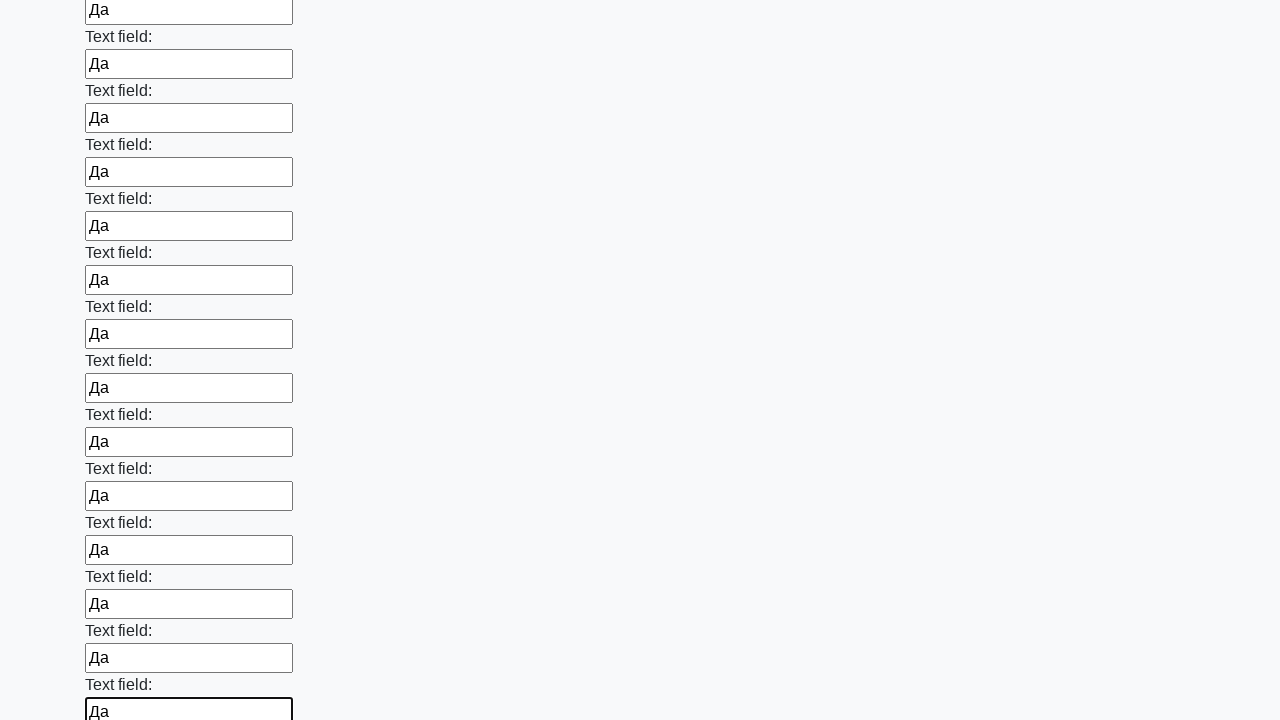

Filled input field with 'Да' on input >> nth=74
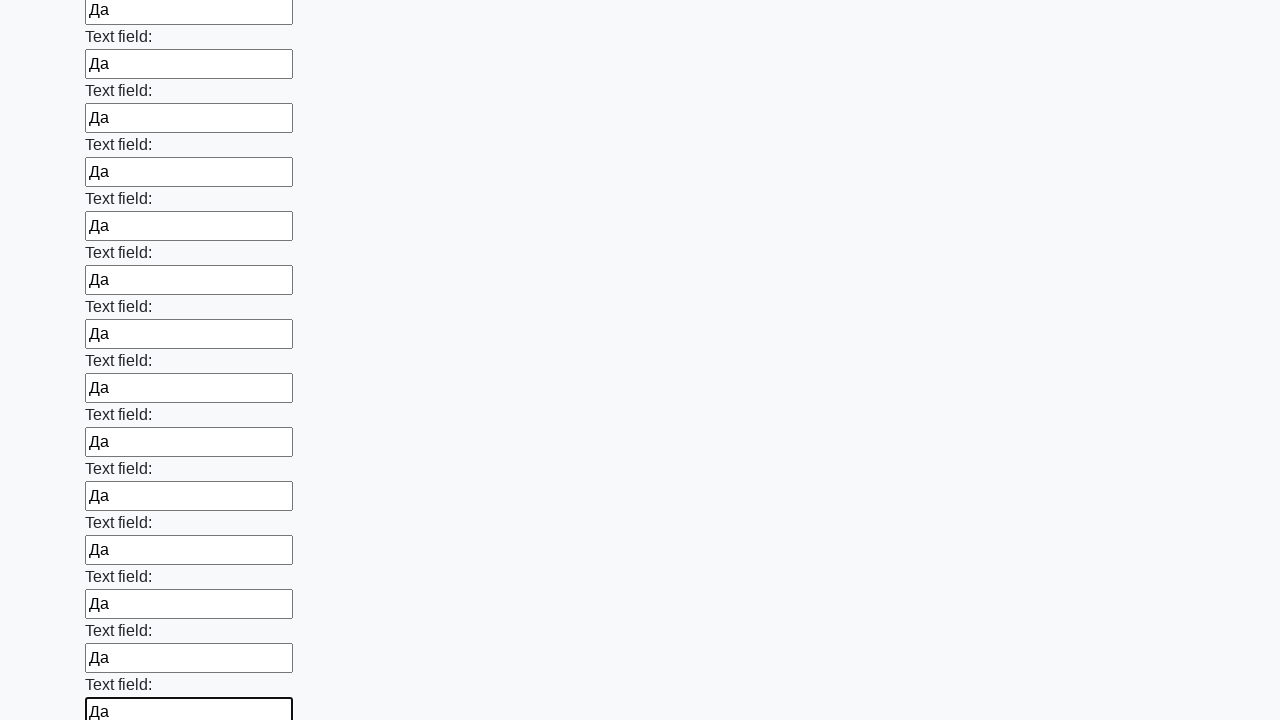

Filled input field with 'Да' on input >> nth=75
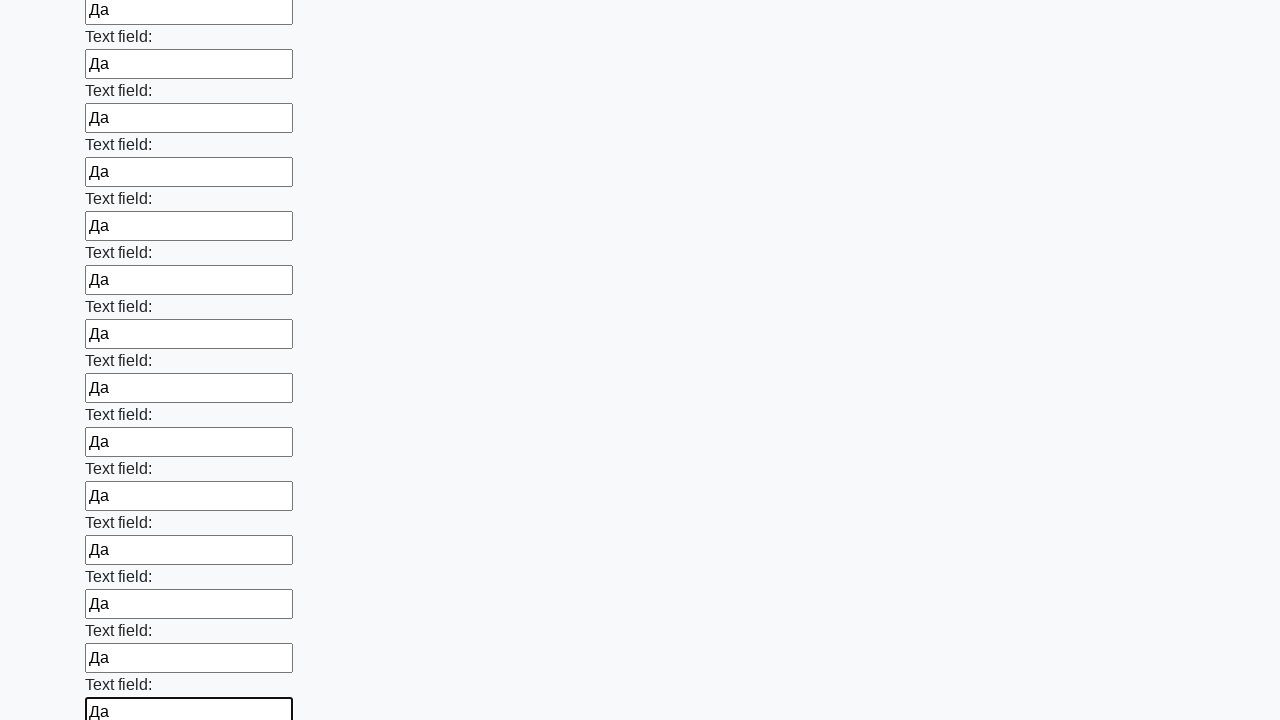

Filled input field with 'Да' on input >> nth=76
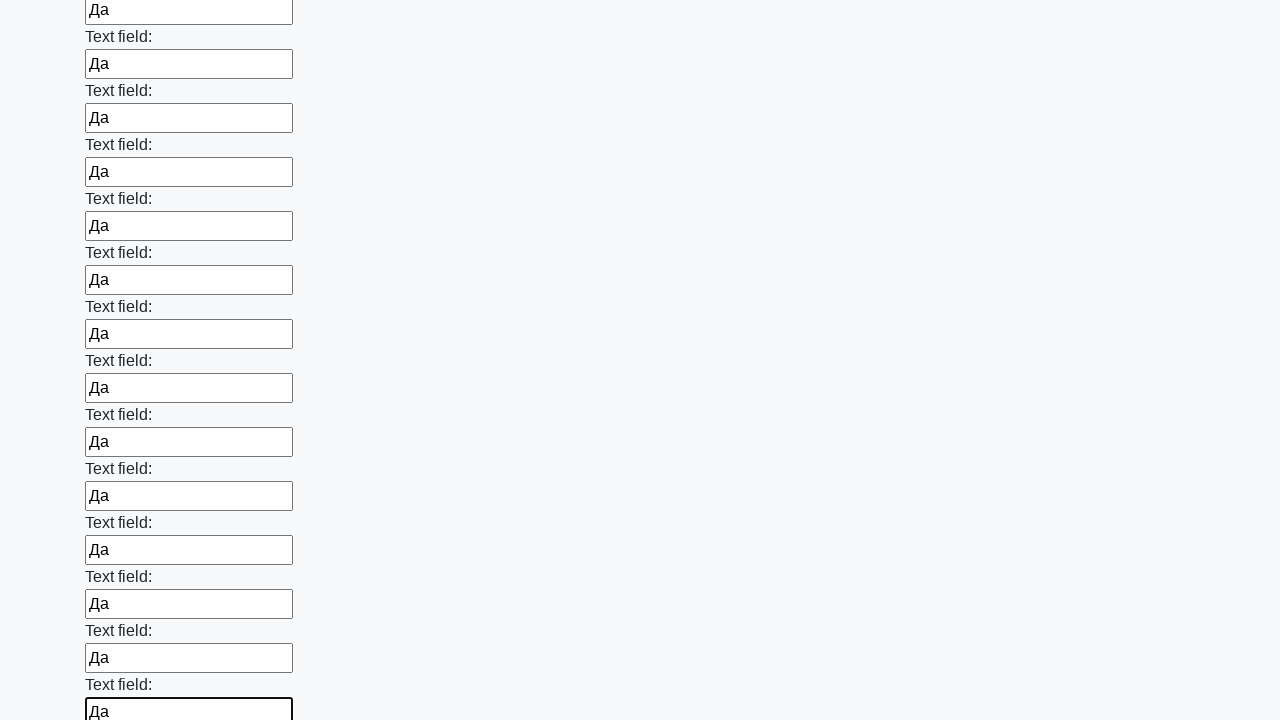

Filled input field with 'Да' on input >> nth=77
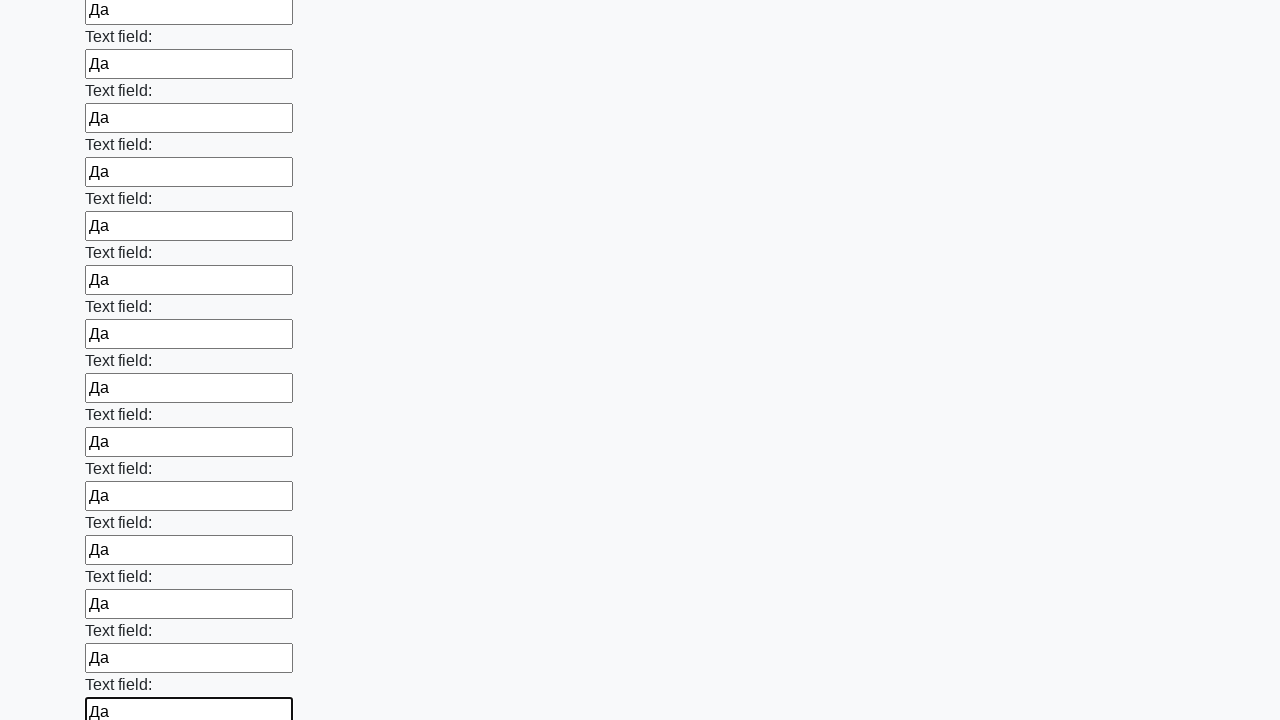

Filled input field with 'Да' on input >> nth=78
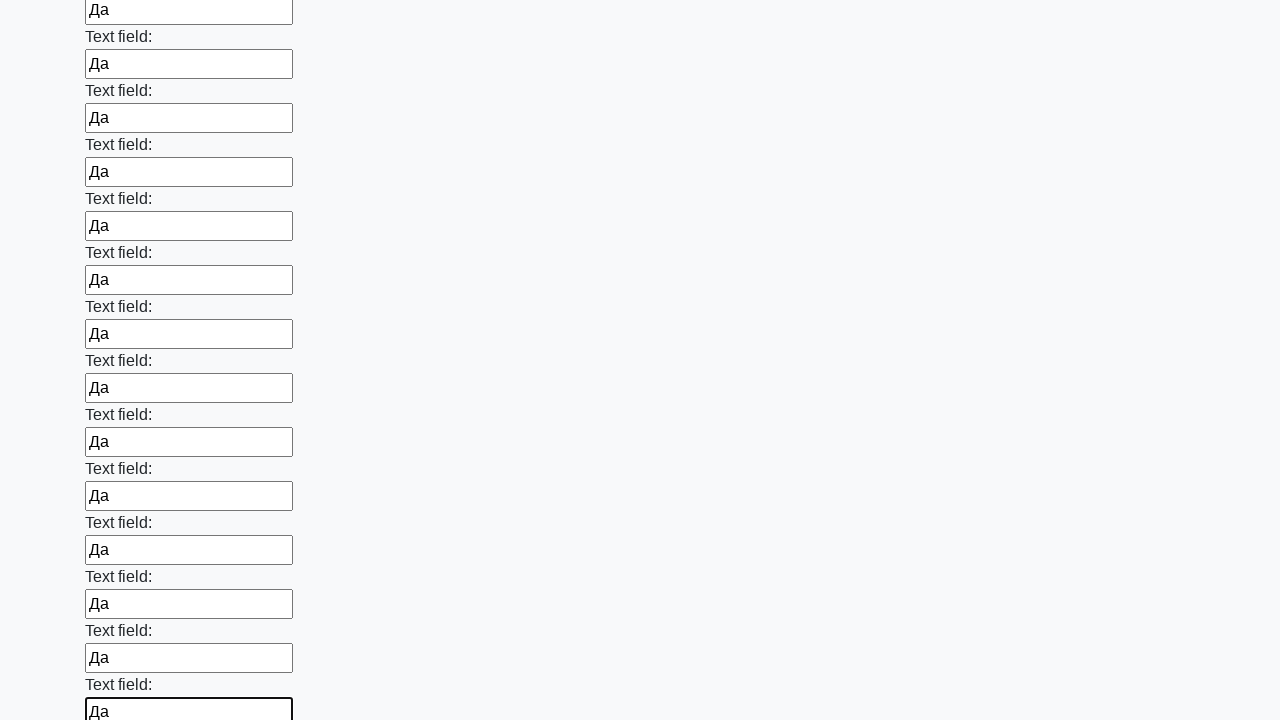

Filled input field with 'Да' on input >> nth=79
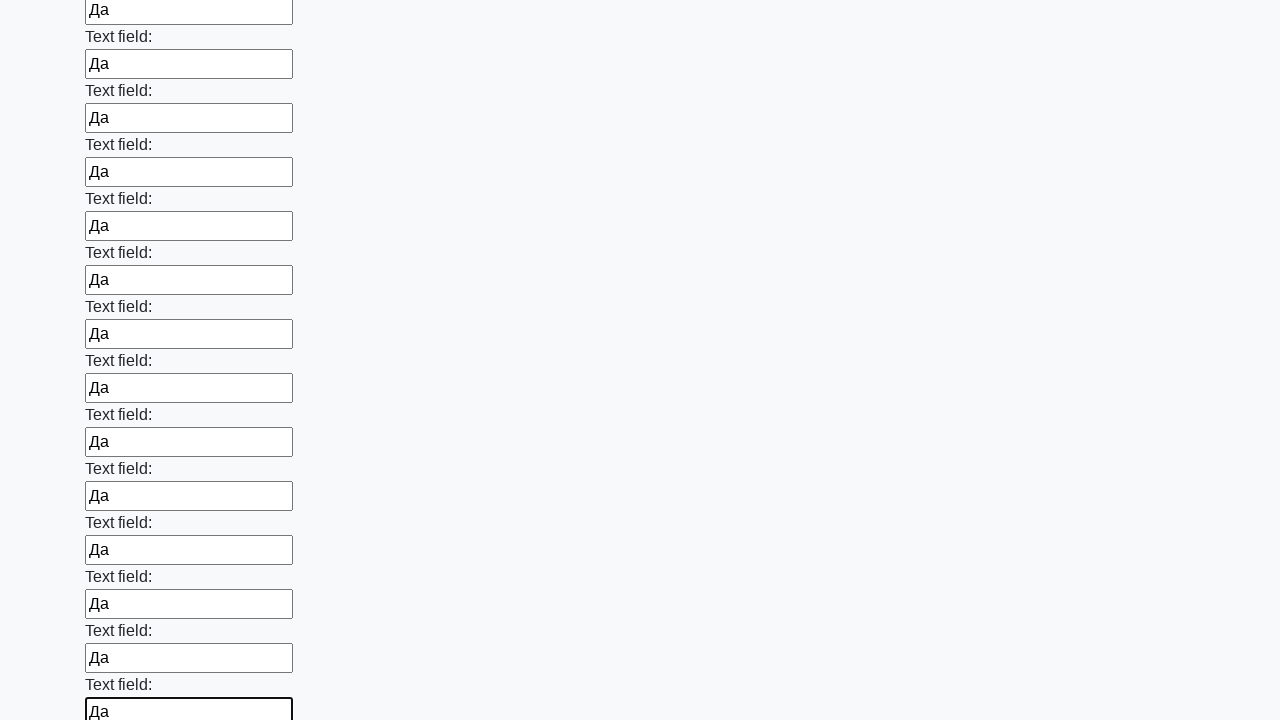

Filled input field with 'Да' on input >> nth=80
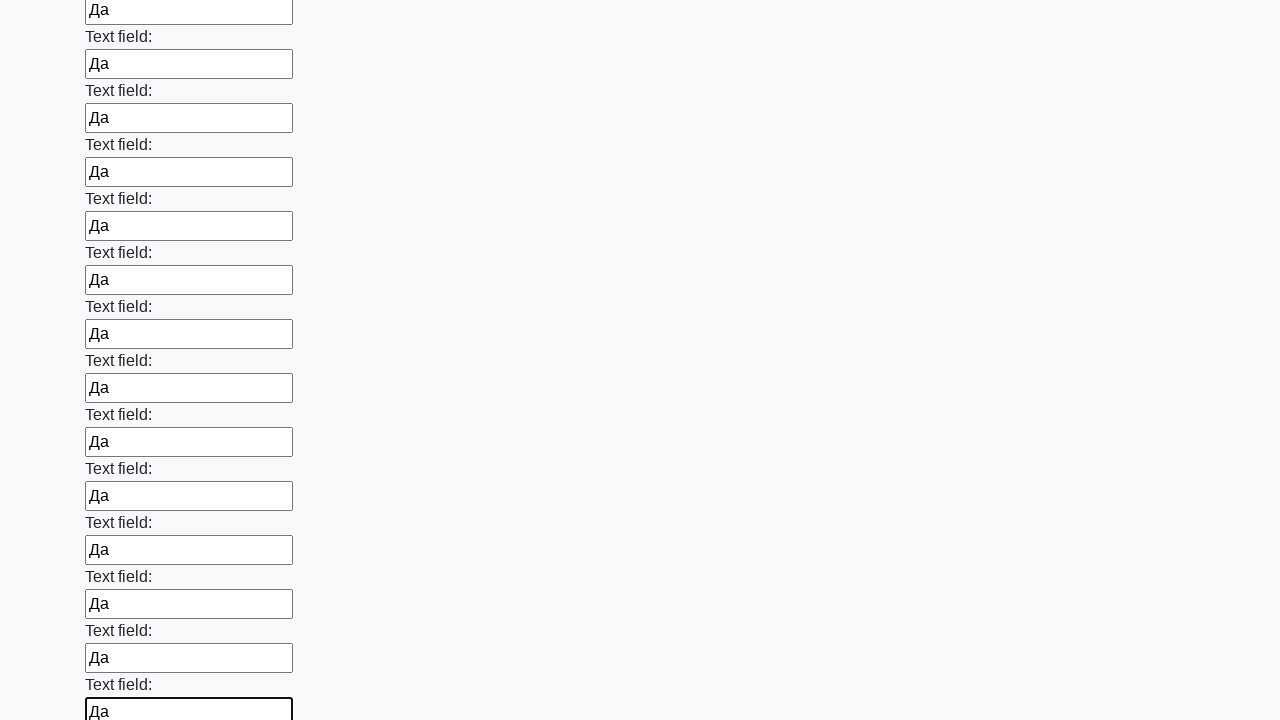

Filled input field with 'Да' on input >> nth=81
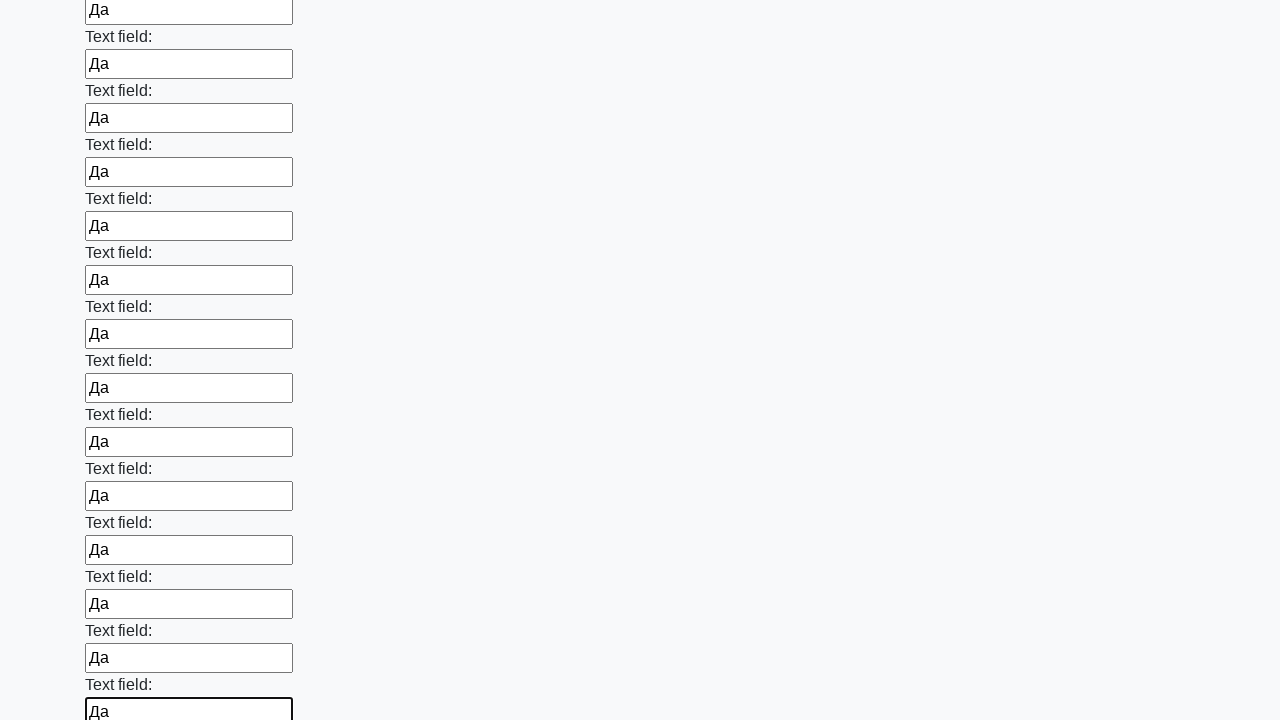

Filled input field with 'Да' on input >> nth=82
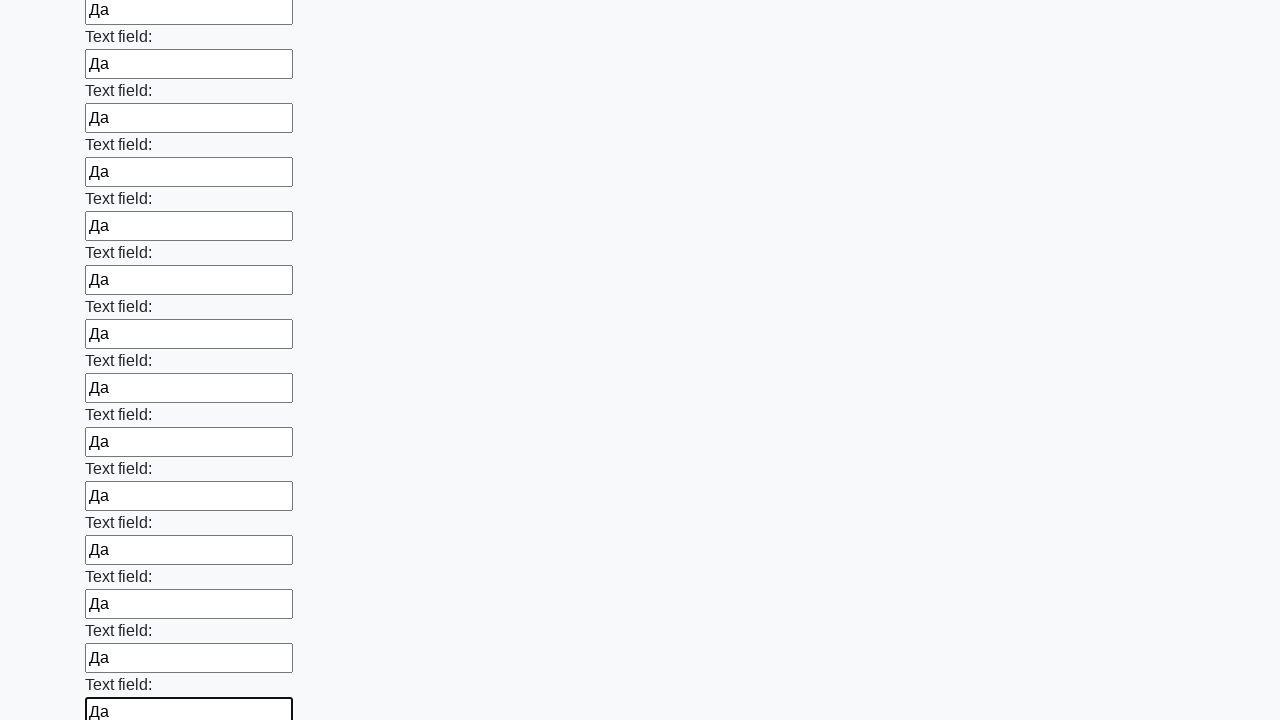

Filled input field with 'Да' on input >> nth=83
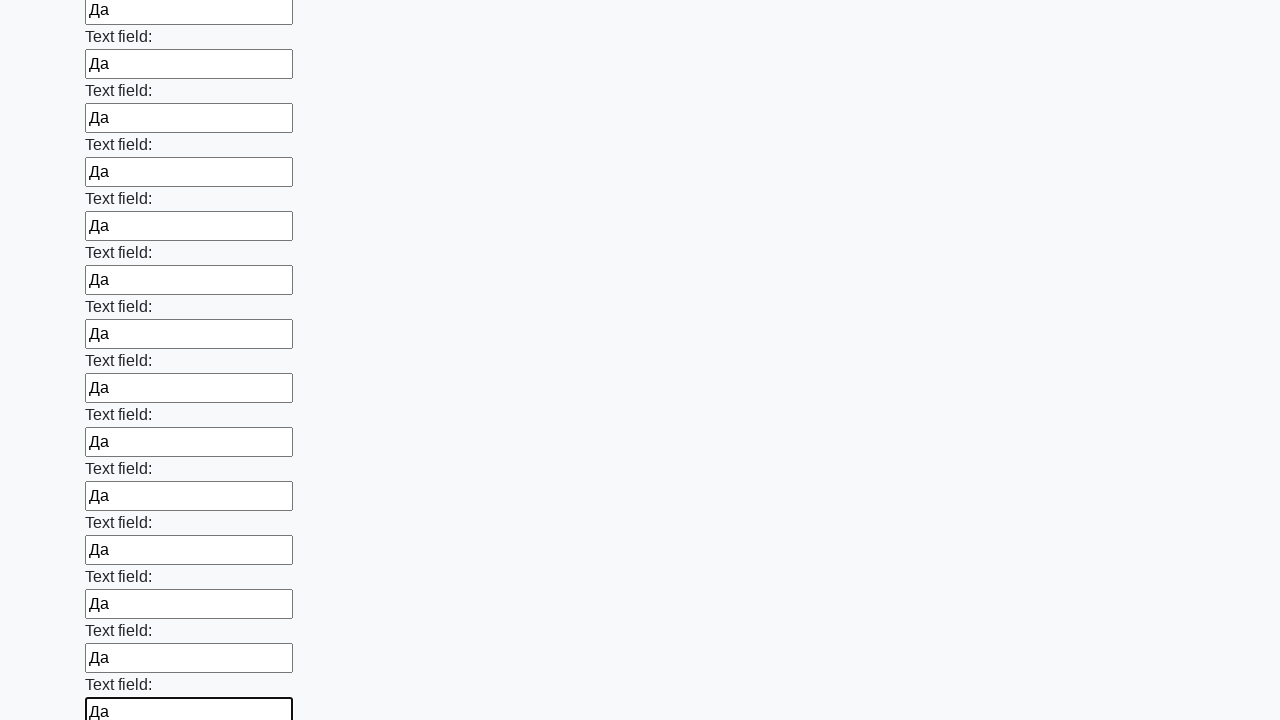

Filled input field with 'Да' on input >> nth=84
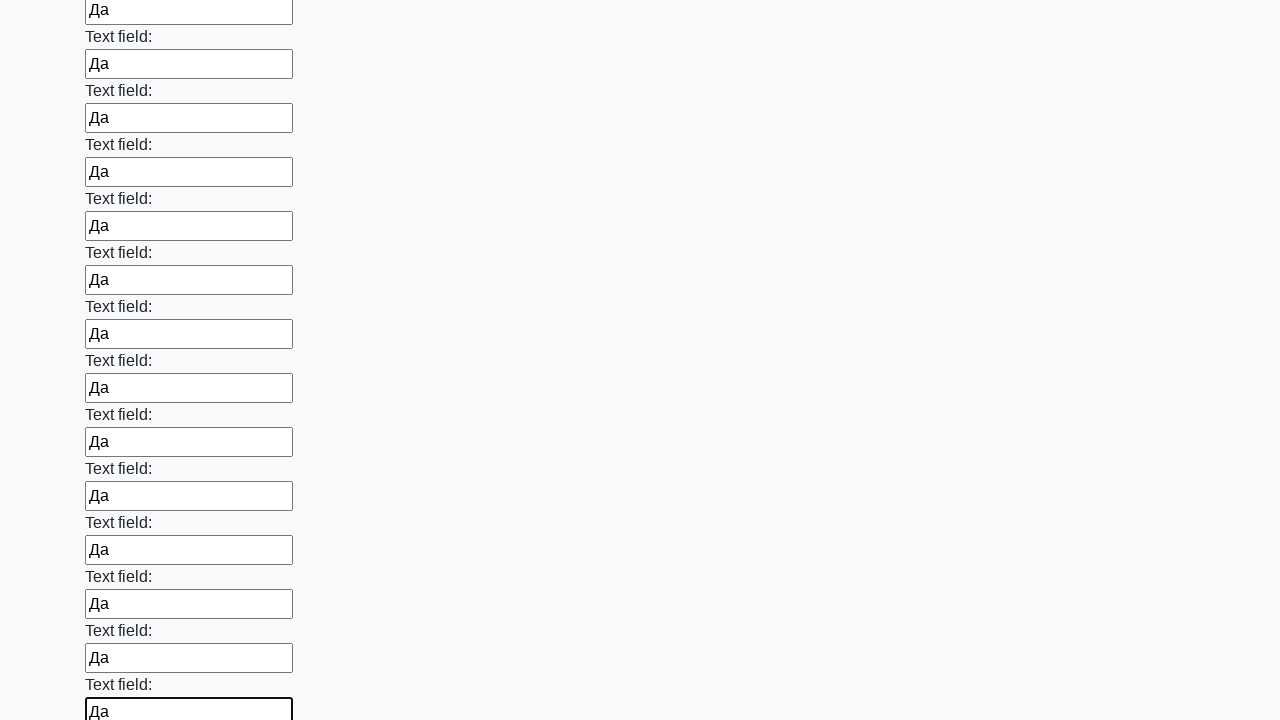

Filled input field with 'Да' on input >> nth=85
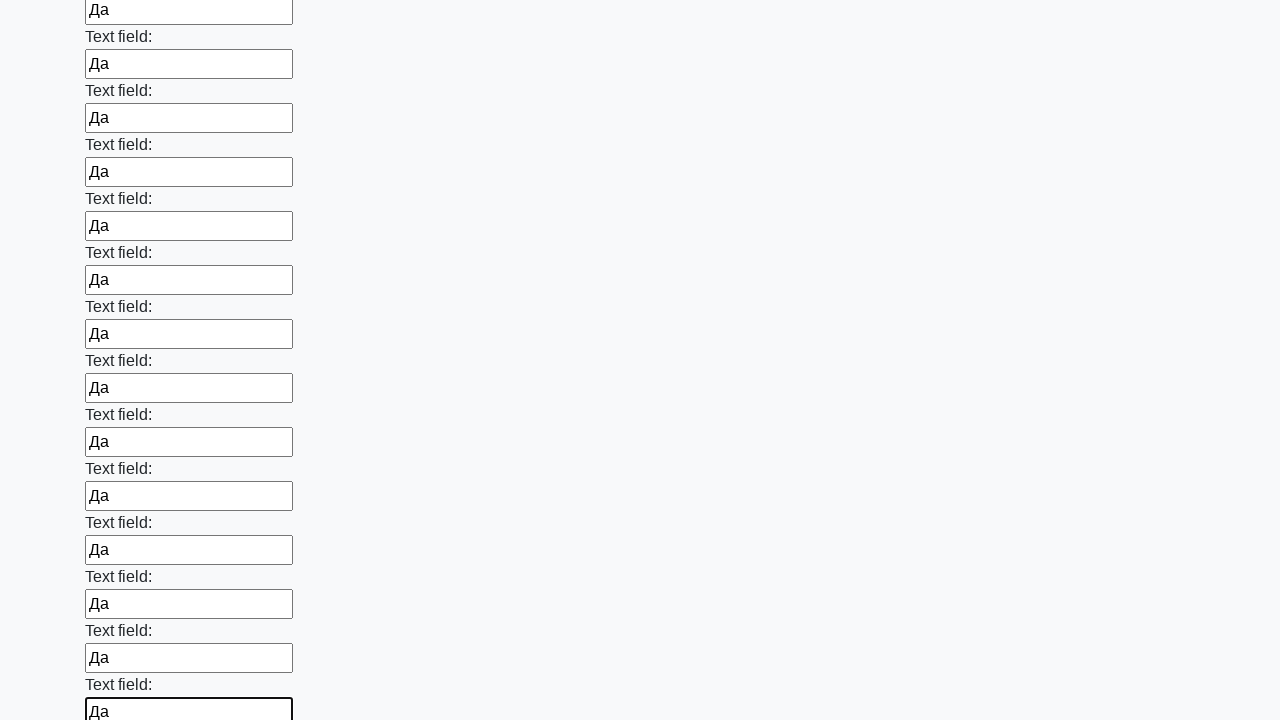

Filled input field with 'Да' on input >> nth=86
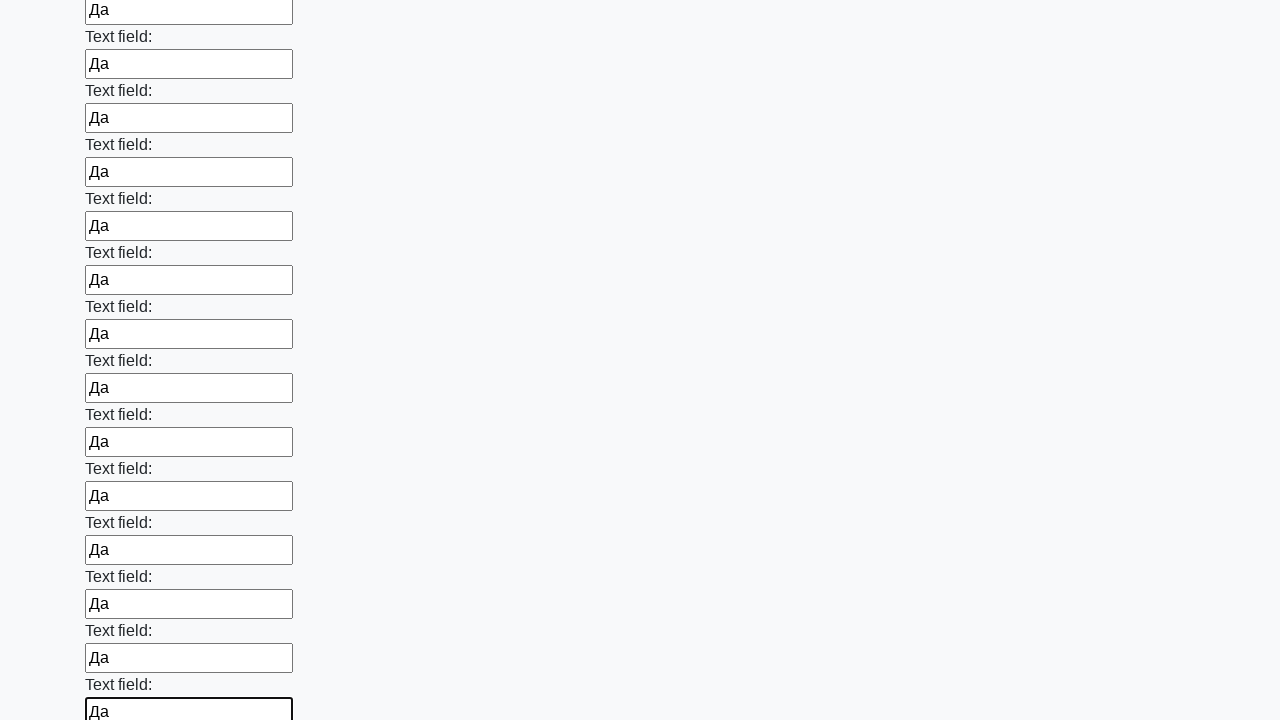

Filled input field with 'Да' on input >> nth=87
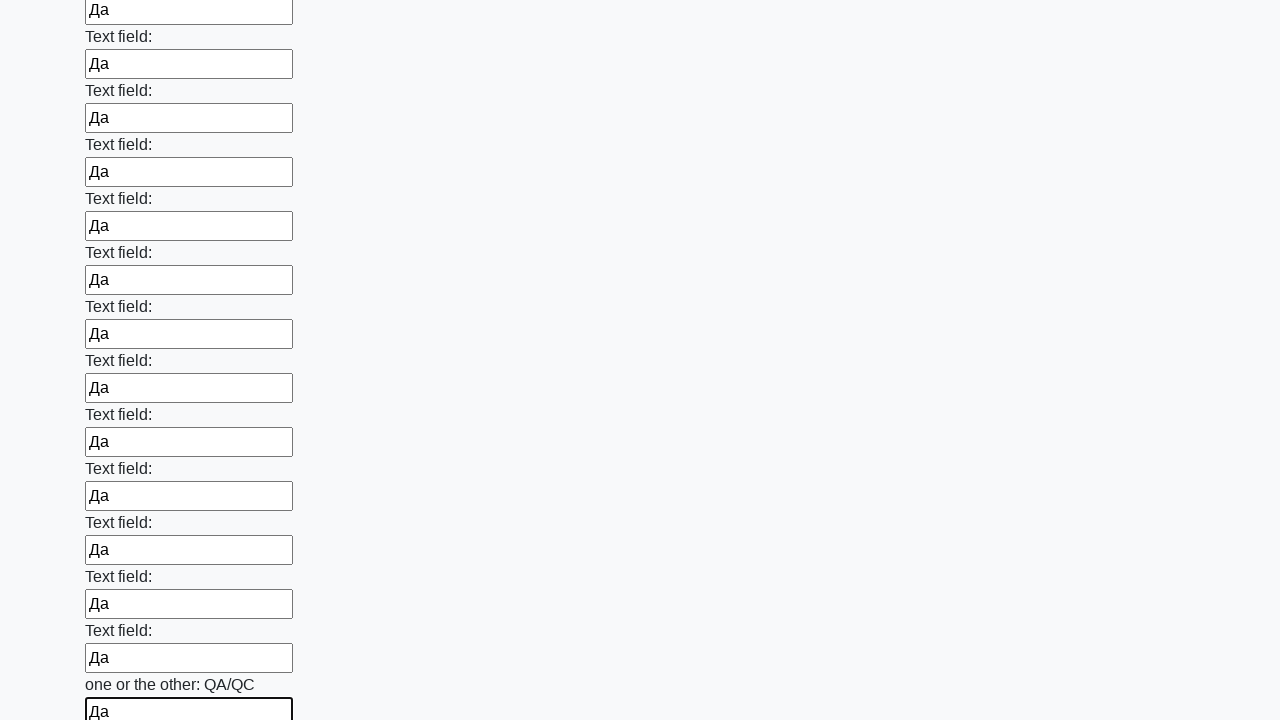

Filled input field with 'Да' on input >> nth=88
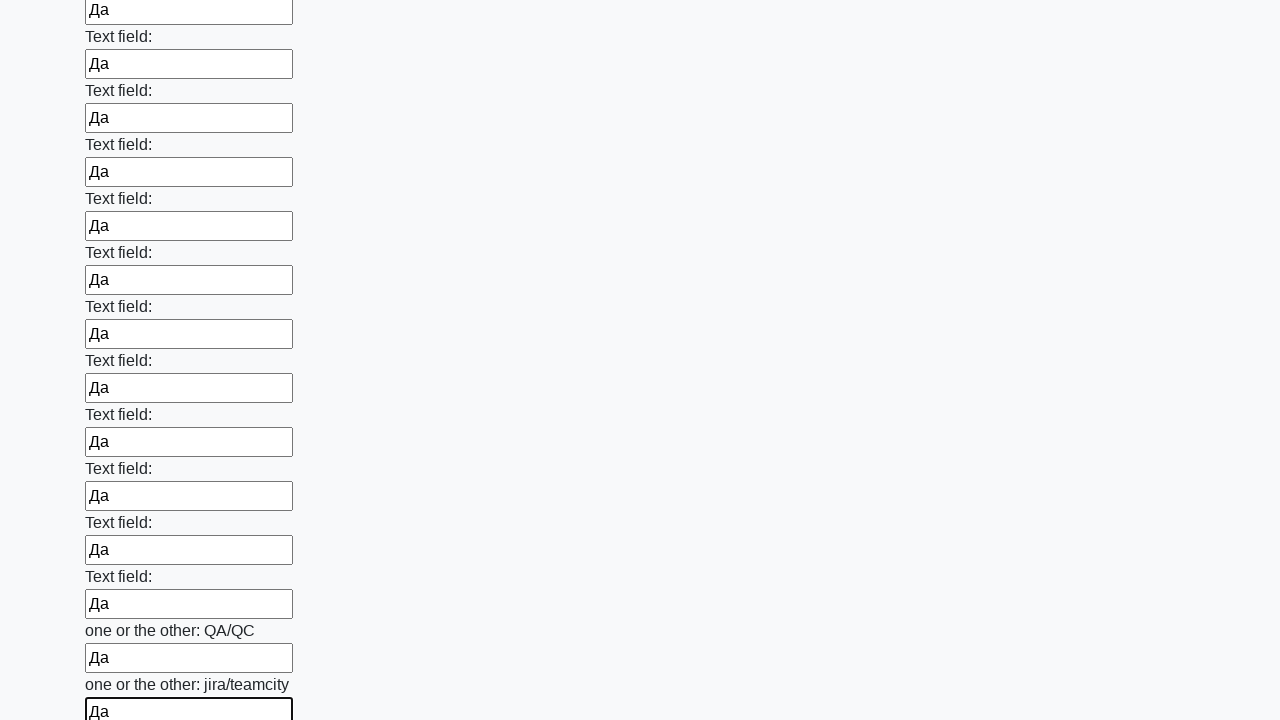

Filled input field with 'Да' on input >> nth=89
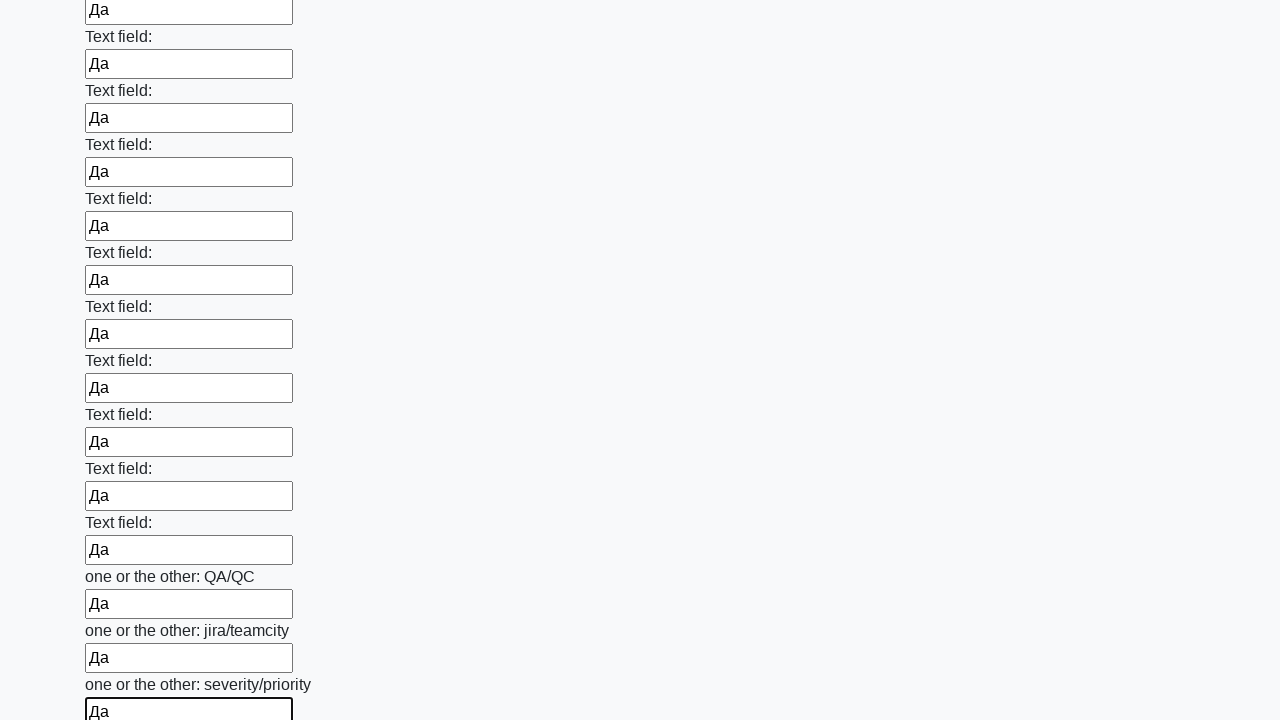

Filled input field with 'Да' on input >> nth=90
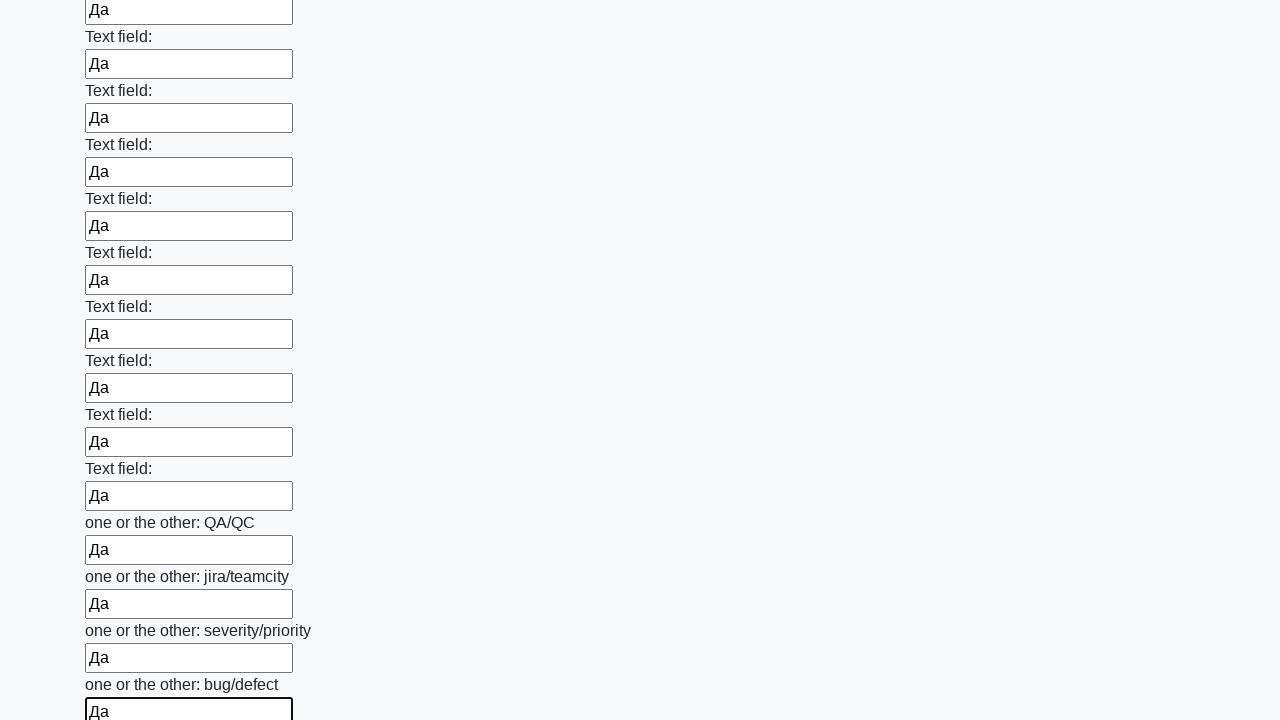

Filled input field with 'Да' on input >> nth=91
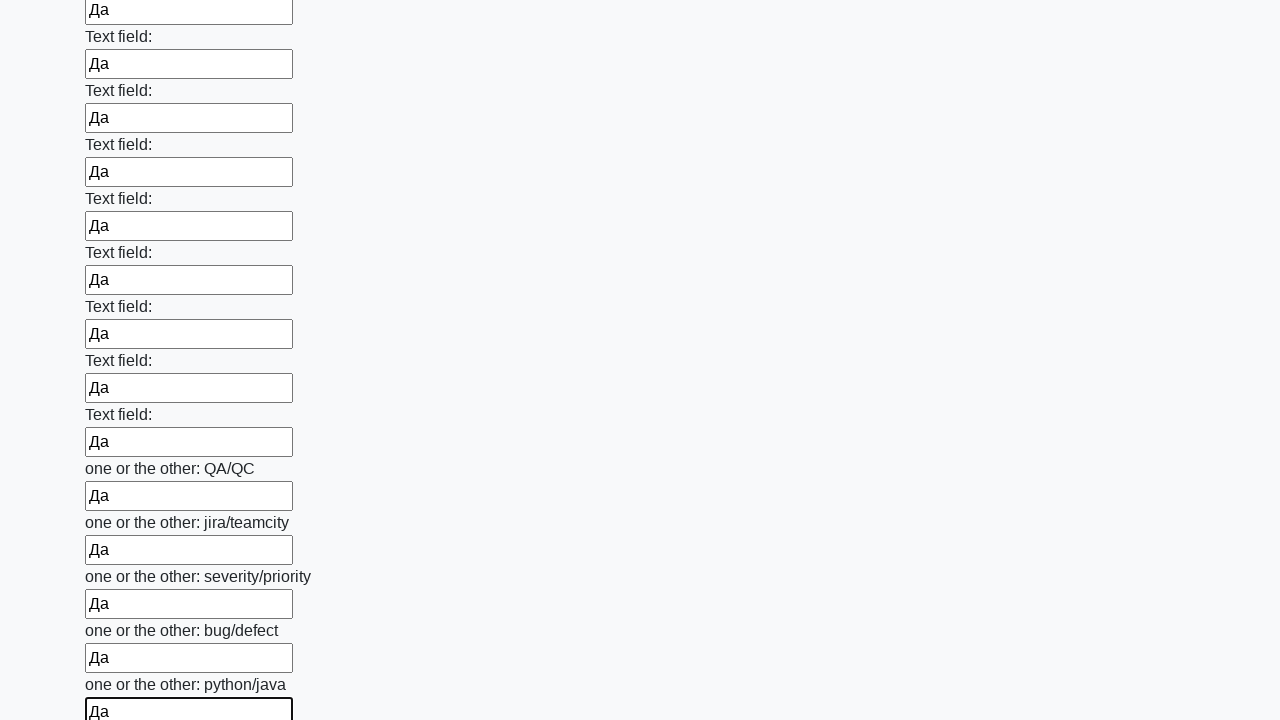

Filled input field with 'Да' on input >> nth=92
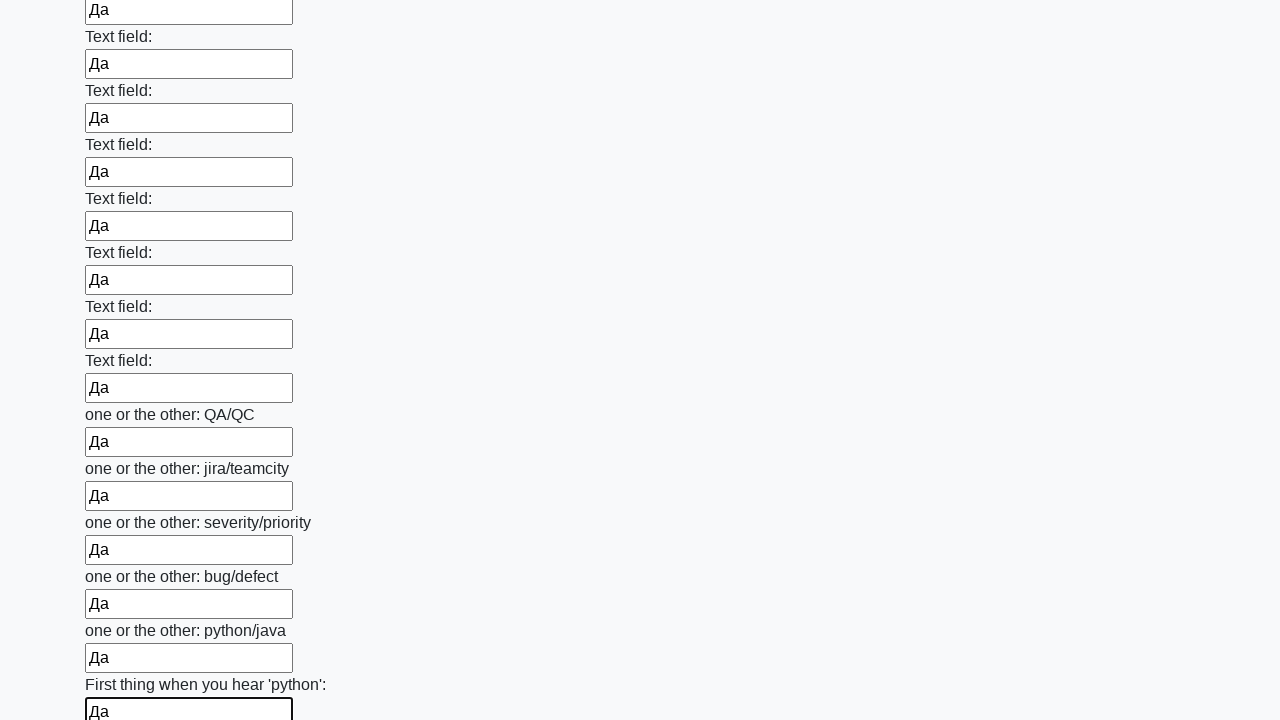

Filled input field with 'Да' on input >> nth=93
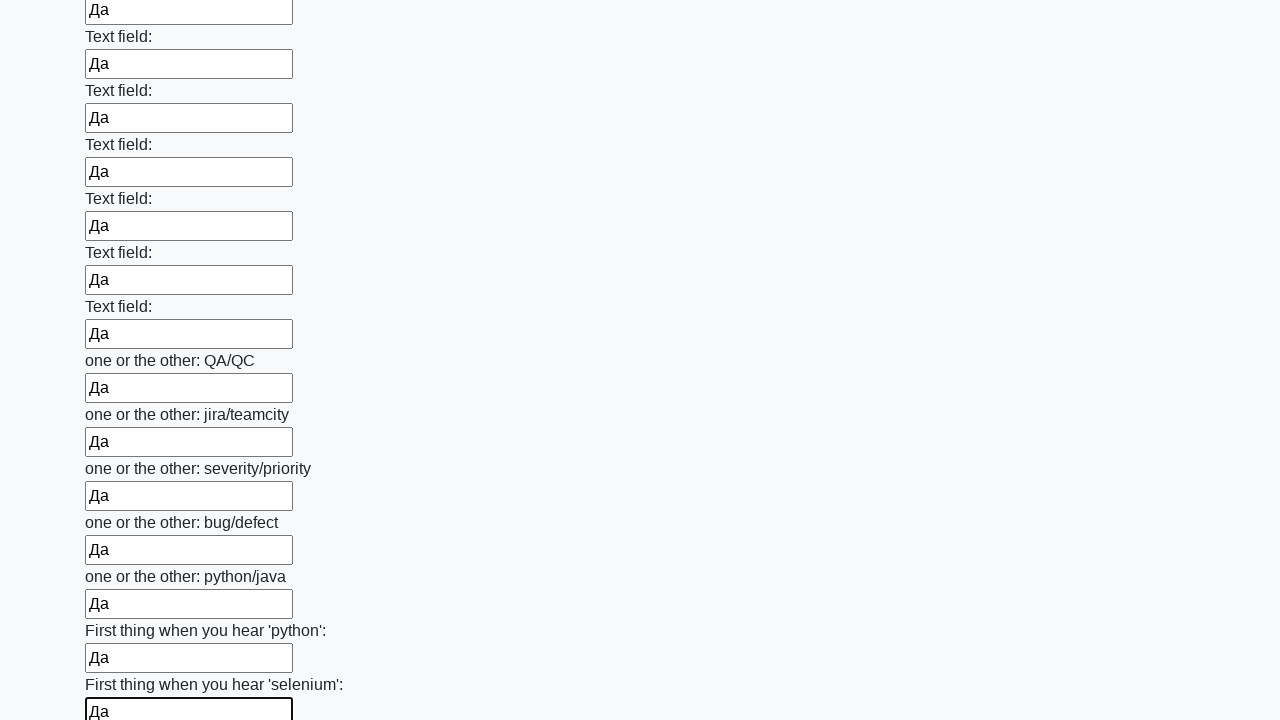

Filled input field with 'Да' on input >> nth=94
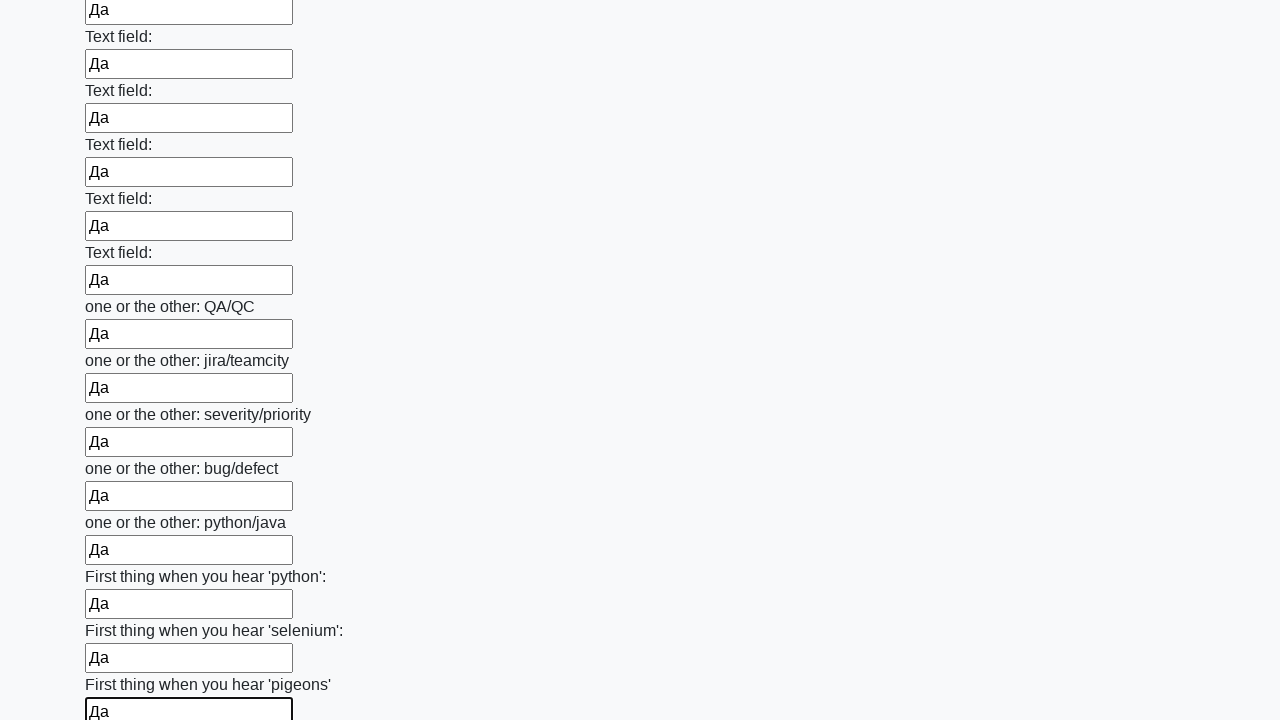

Filled input field with 'Да' on input >> nth=95
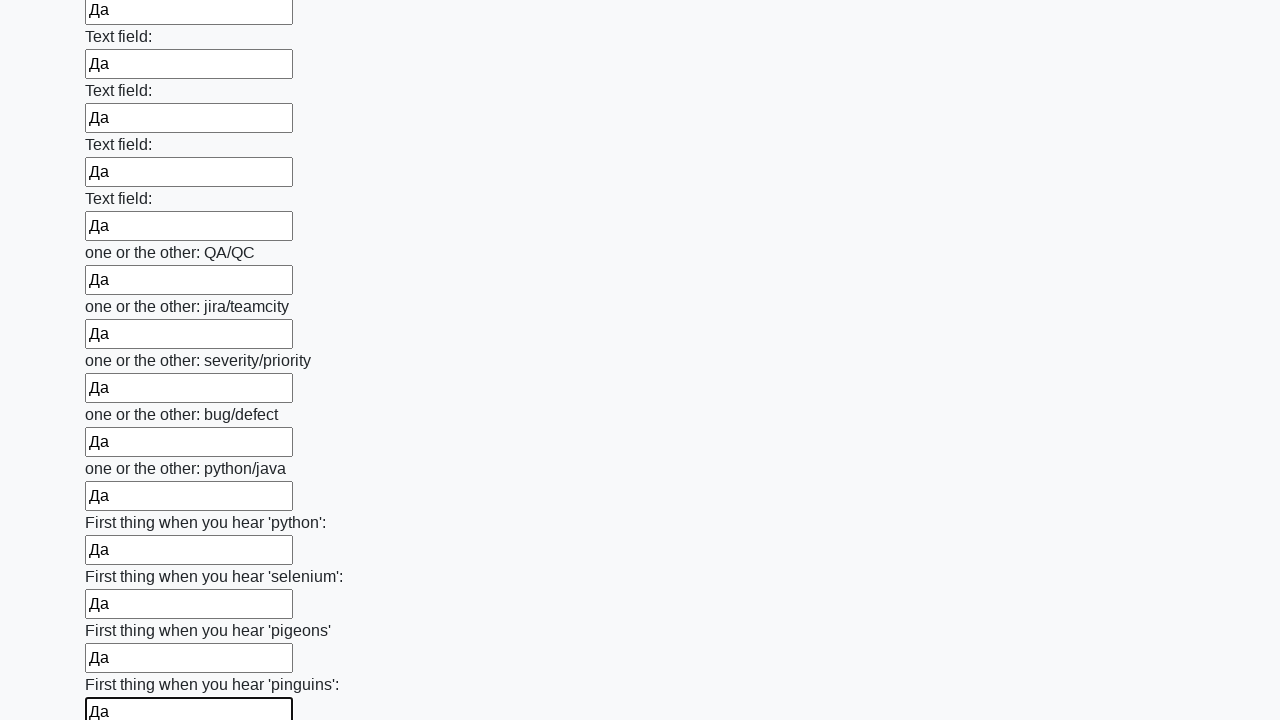

Filled input field with 'Да' on input >> nth=96
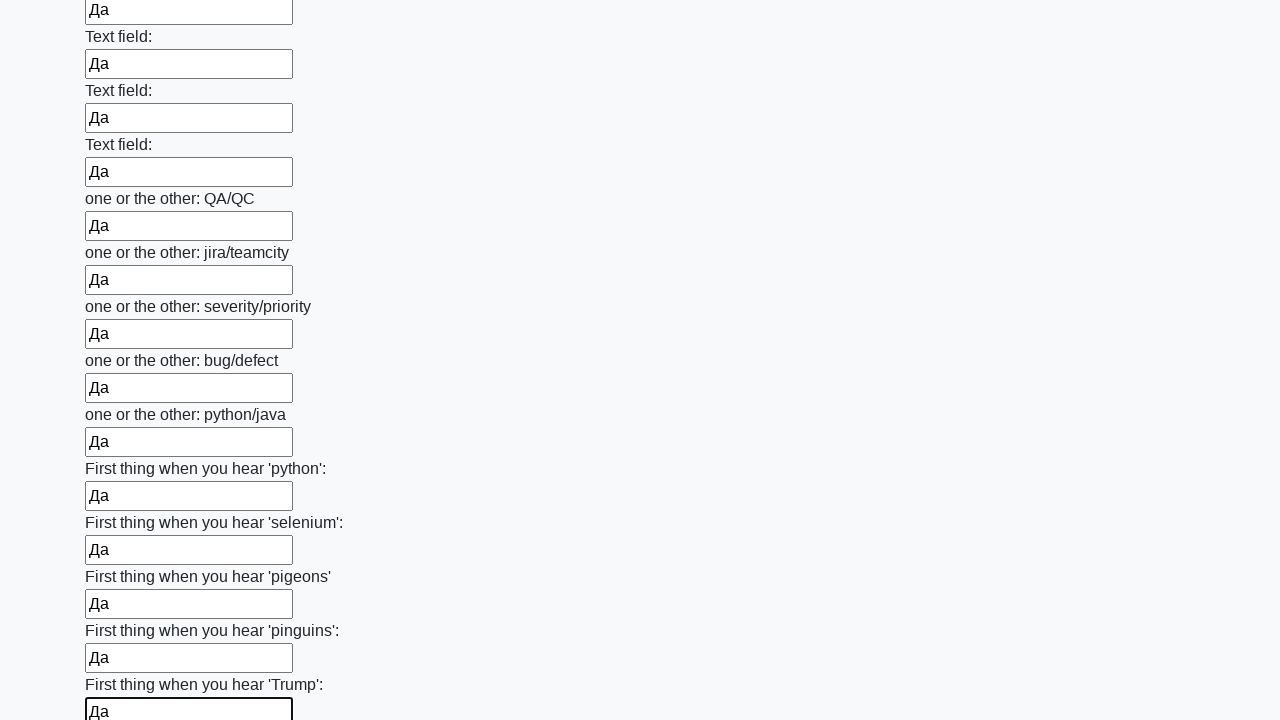

Filled input field with 'Да' on input >> nth=97
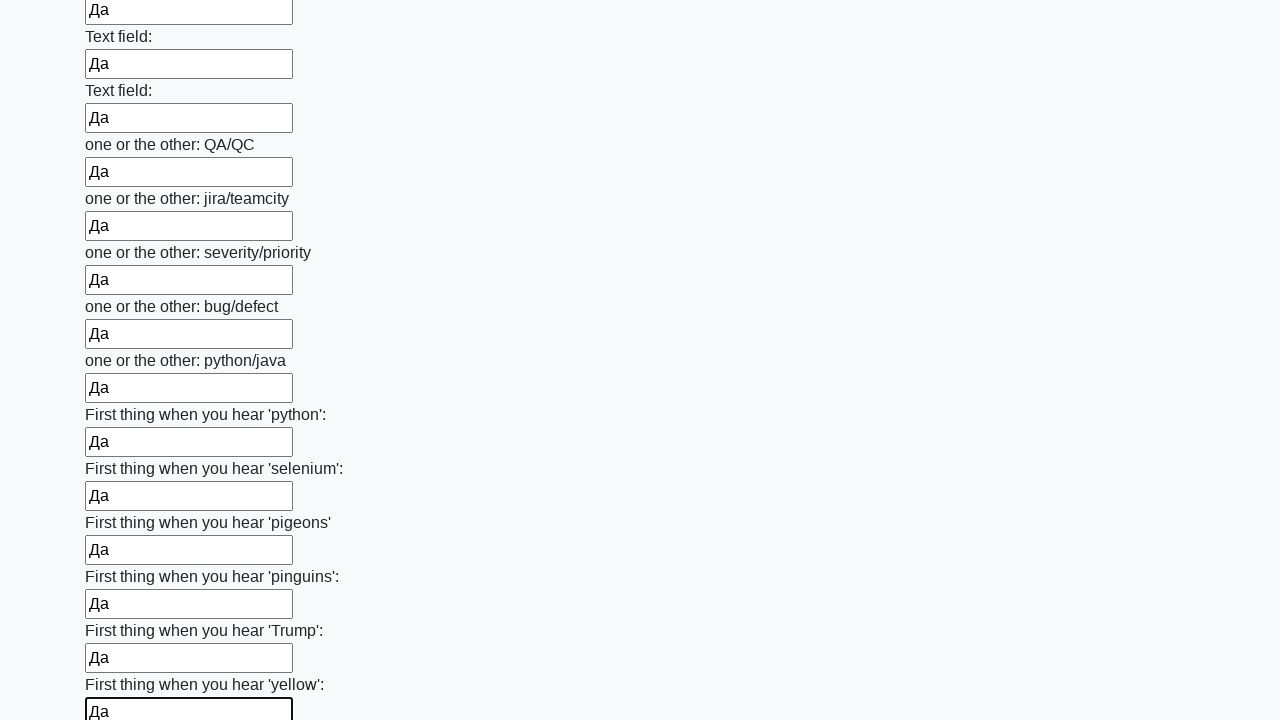

Filled input field with 'Да' on input >> nth=98
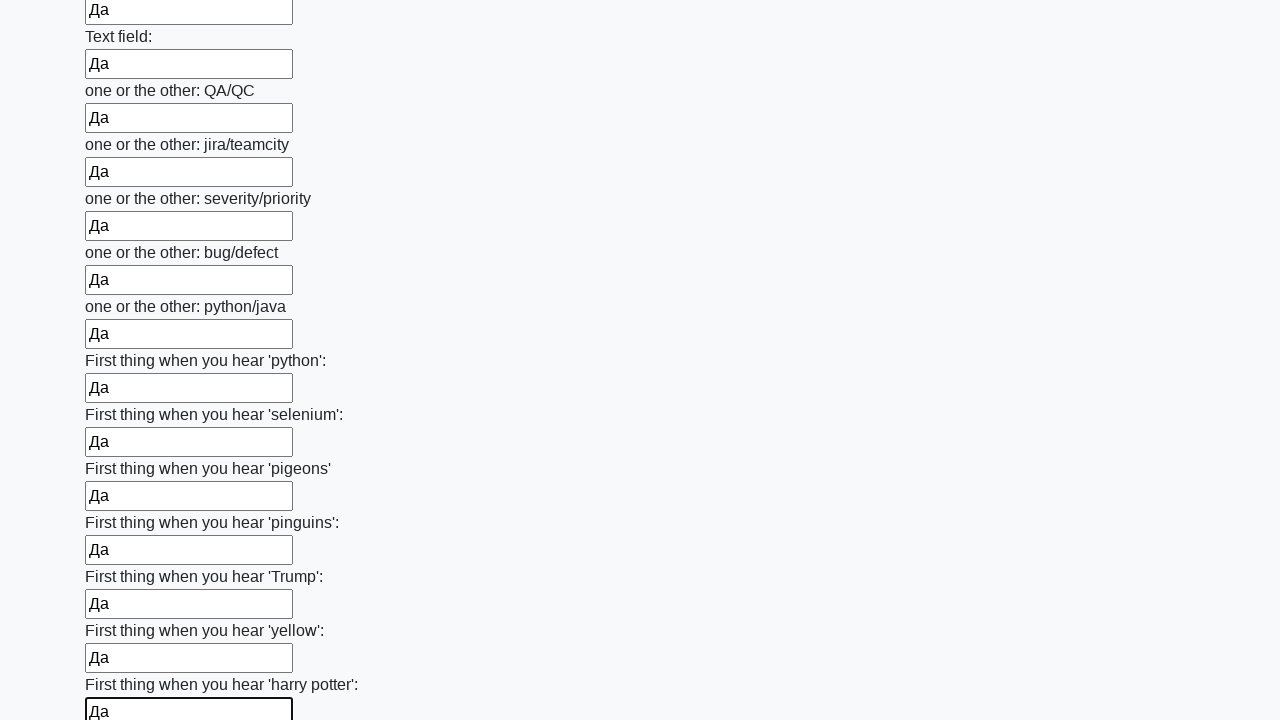

Filled input field with 'Да' on input >> nth=99
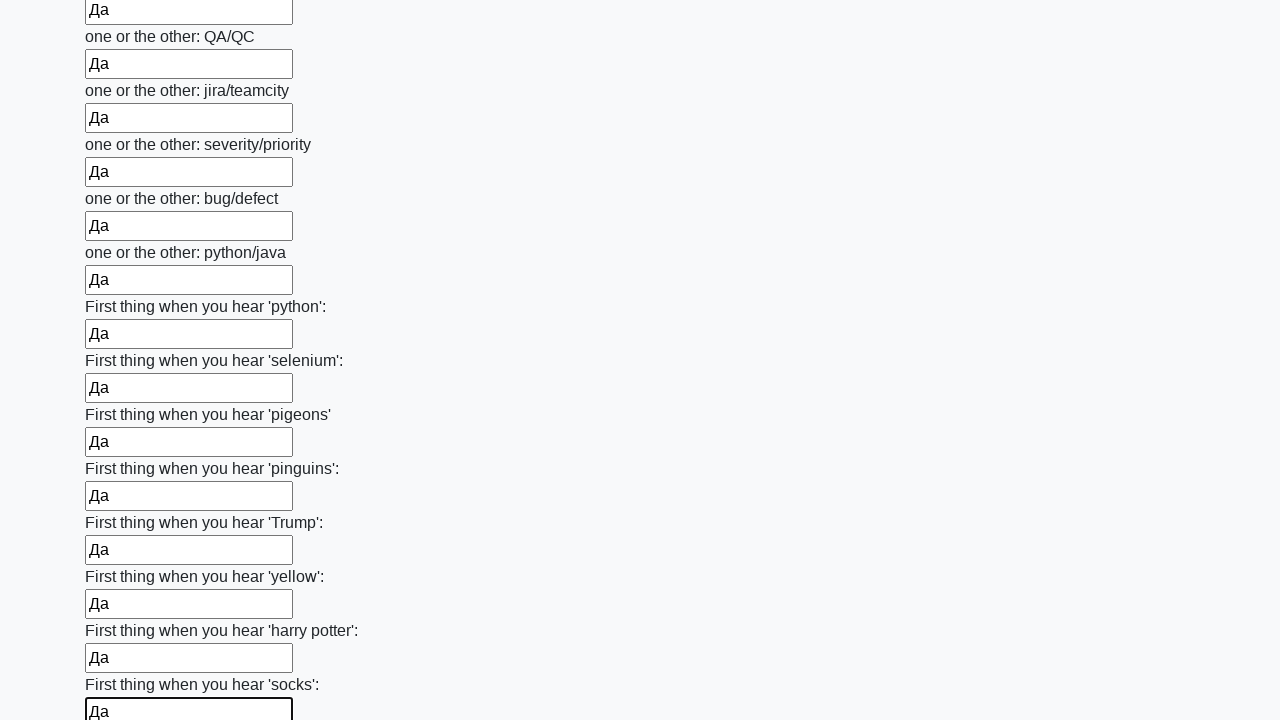

Clicked the submit button at (123, 611) on button.btn
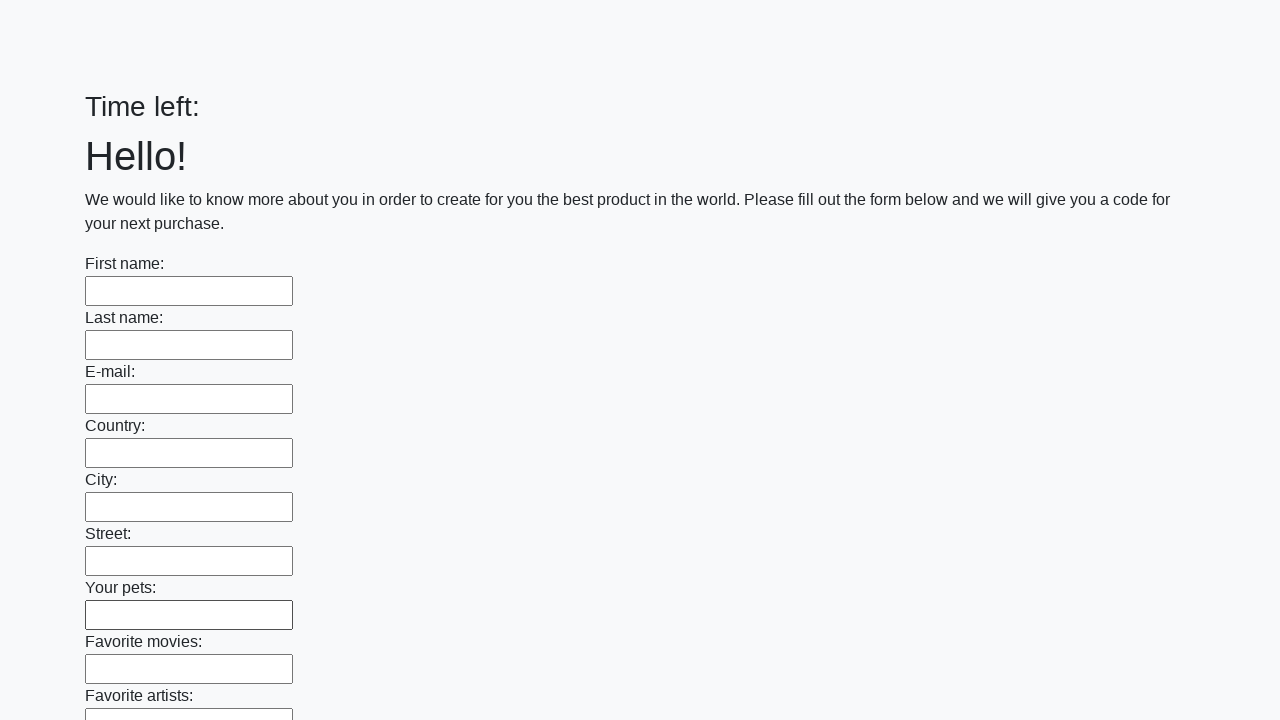

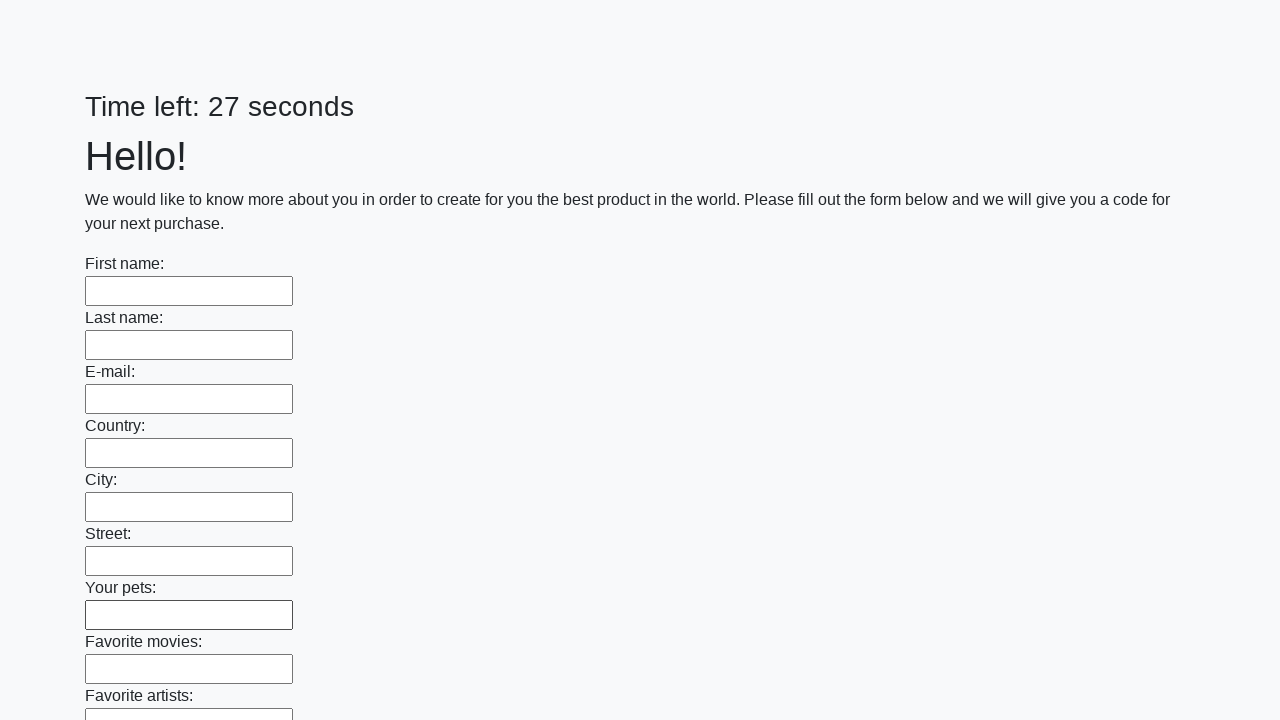